Tests multiple checkbox functionality by selecting all checkboxes, verifying they are selected, then refreshing and selecting only a specific checkbox by value

Starting URL: https://automationfc.github.io/multiple-fields/

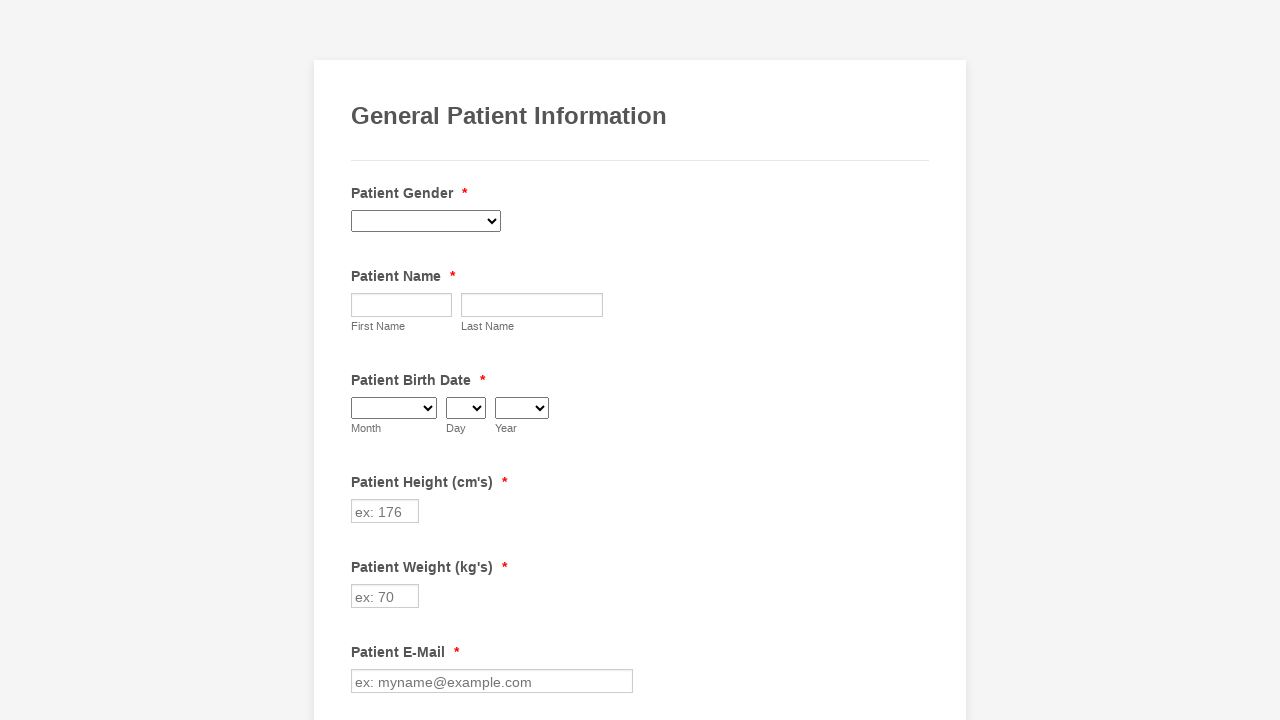

Located all checkboxes in the form
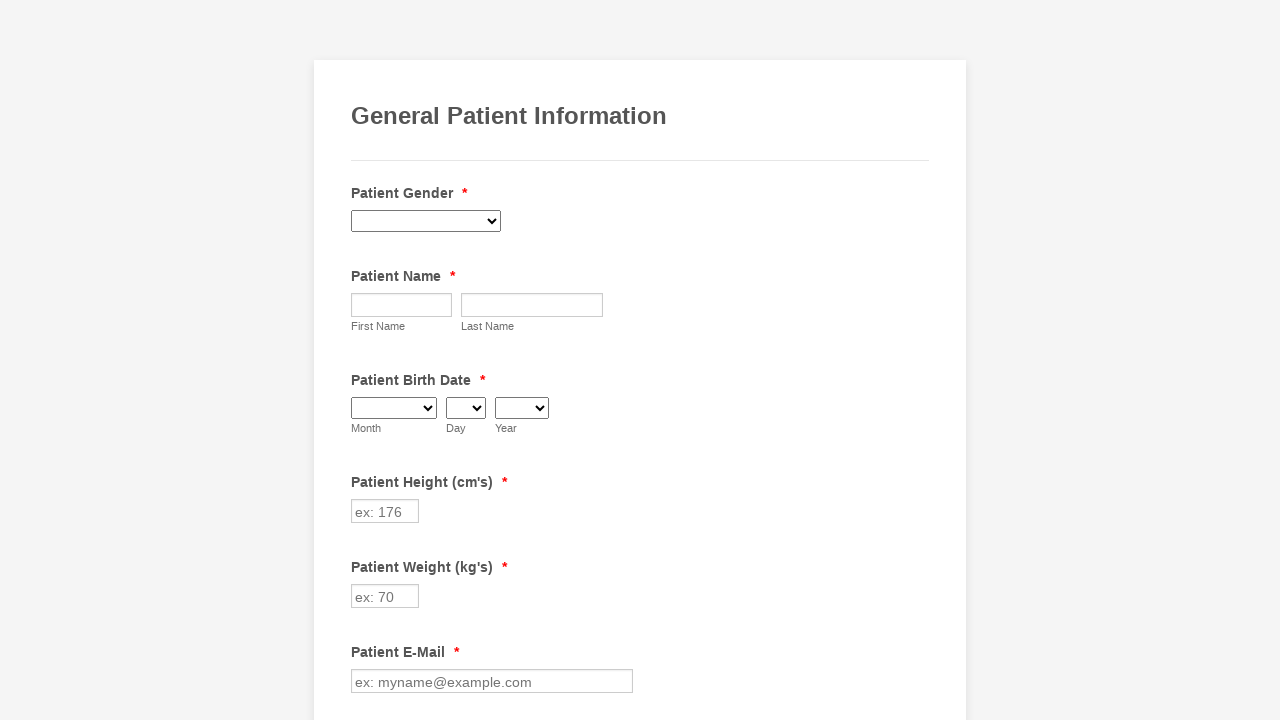

Counted 29 checkboxes in total
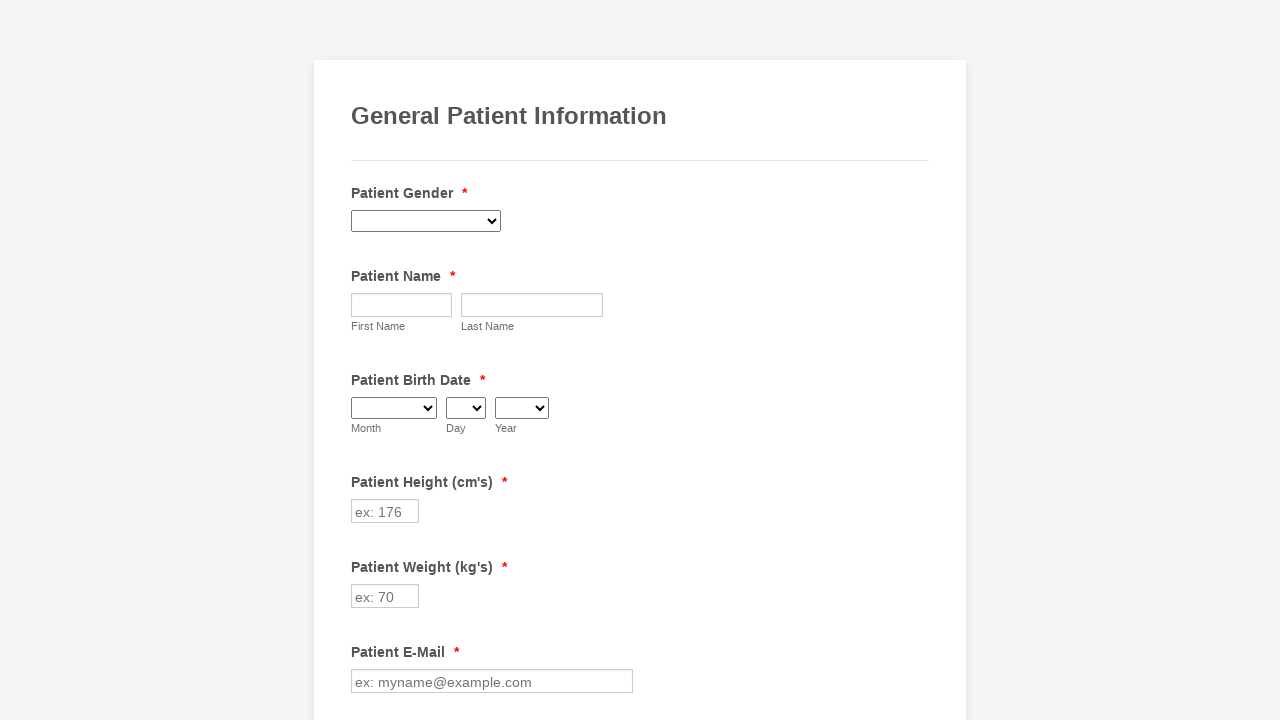

Clicked checkbox 1 to select it at (362, 360) on div.form-single-column input[type='checkbox'] >> nth=0
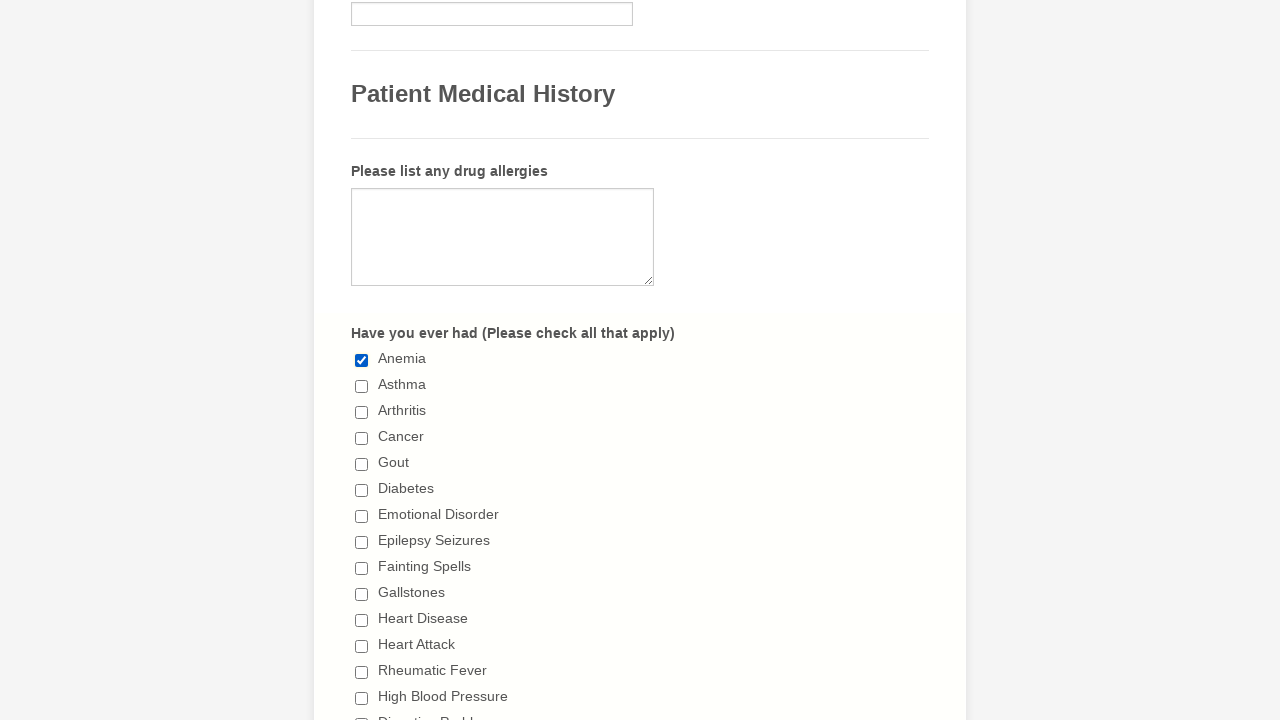

Clicked checkbox 2 to select it at (362, 386) on div.form-single-column input[type='checkbox'] >> nth=1
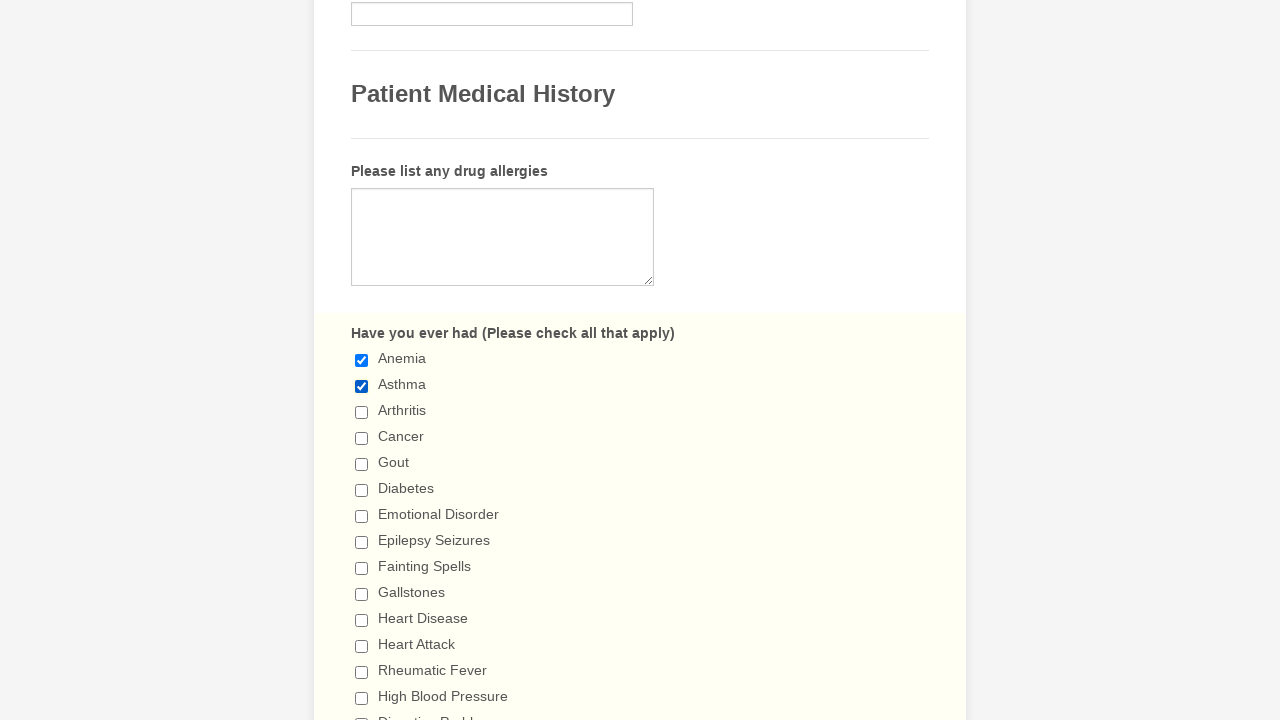

Clicked checkbox 3 to select it at (362, 412) on div.form-single-column input[type='checkbox'] >> nth=2
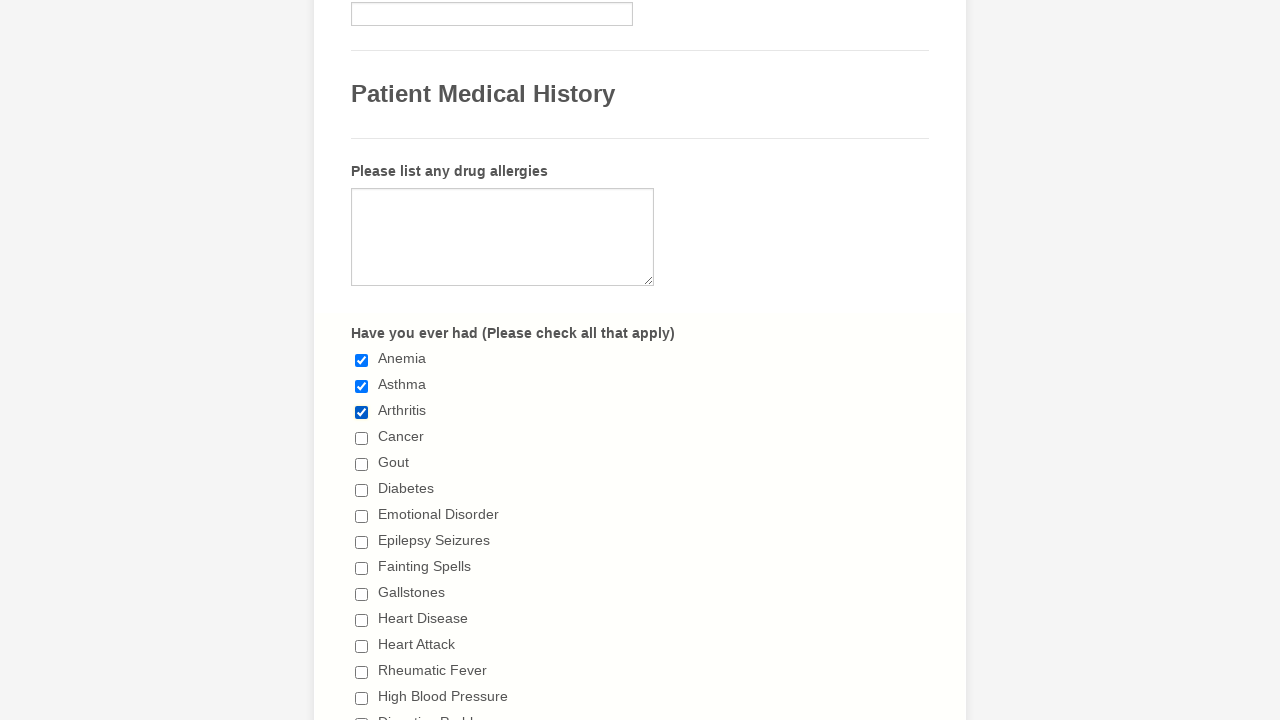

Clicked checkbox 4 to select it at (362, 438) on div.form-single-column input[type='checkbox'] >> nth=3
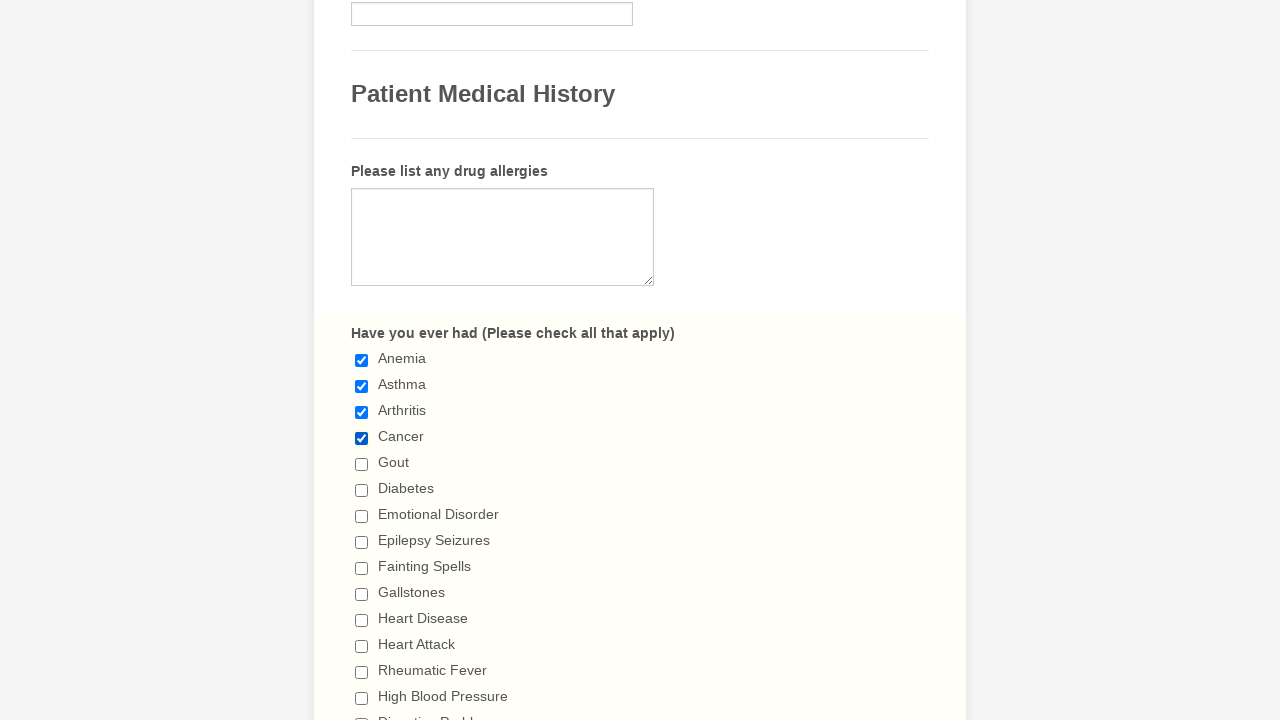

Clicked checkbox 5 to select it at (362, 464) on div.form-single-column input[type='checkbox'] >> nth=4
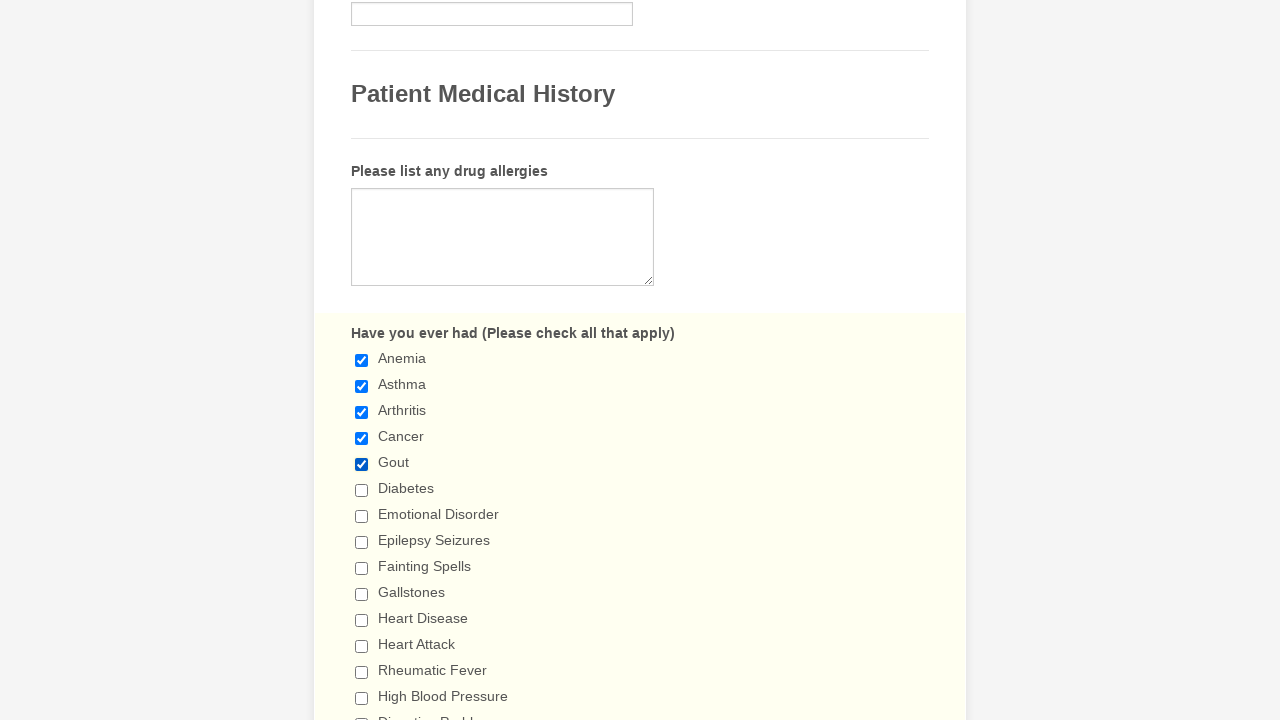

Clicked checkbox 6 to select it at (362, 490) on div.form-single-column input[type='checkbox'] >> nth=5
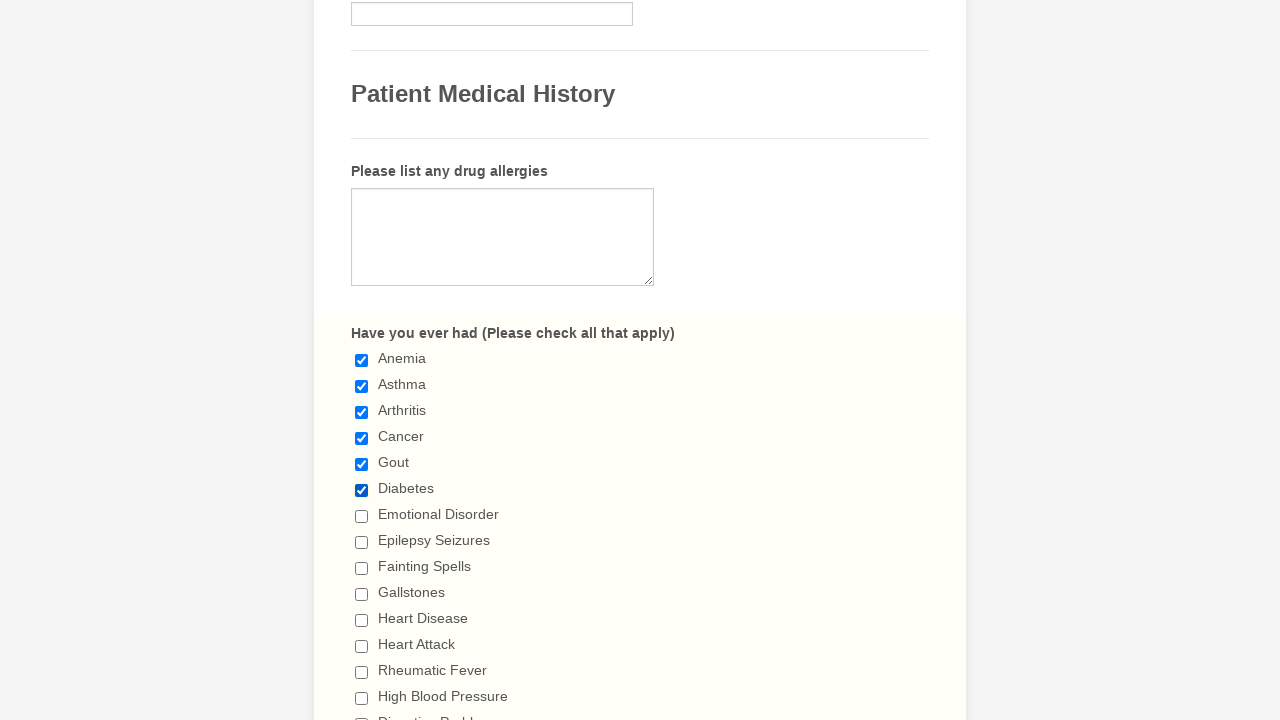

Clicked checkbox 7 to select it at (362, 516) on div.form-single-column input[type='checkbox'] >> nth=6
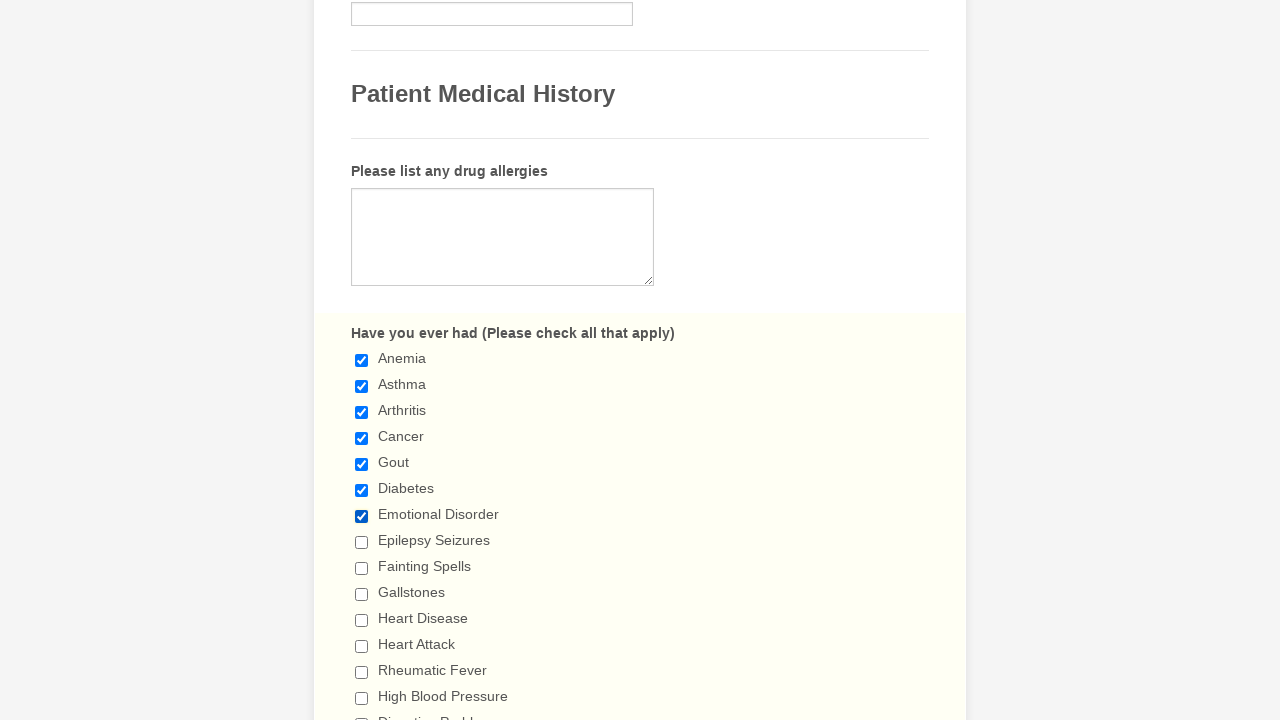

Clicked checkbox 8 to select it at (362, 542) on div.form-single-column input[type='checkbox'] >> nth=7
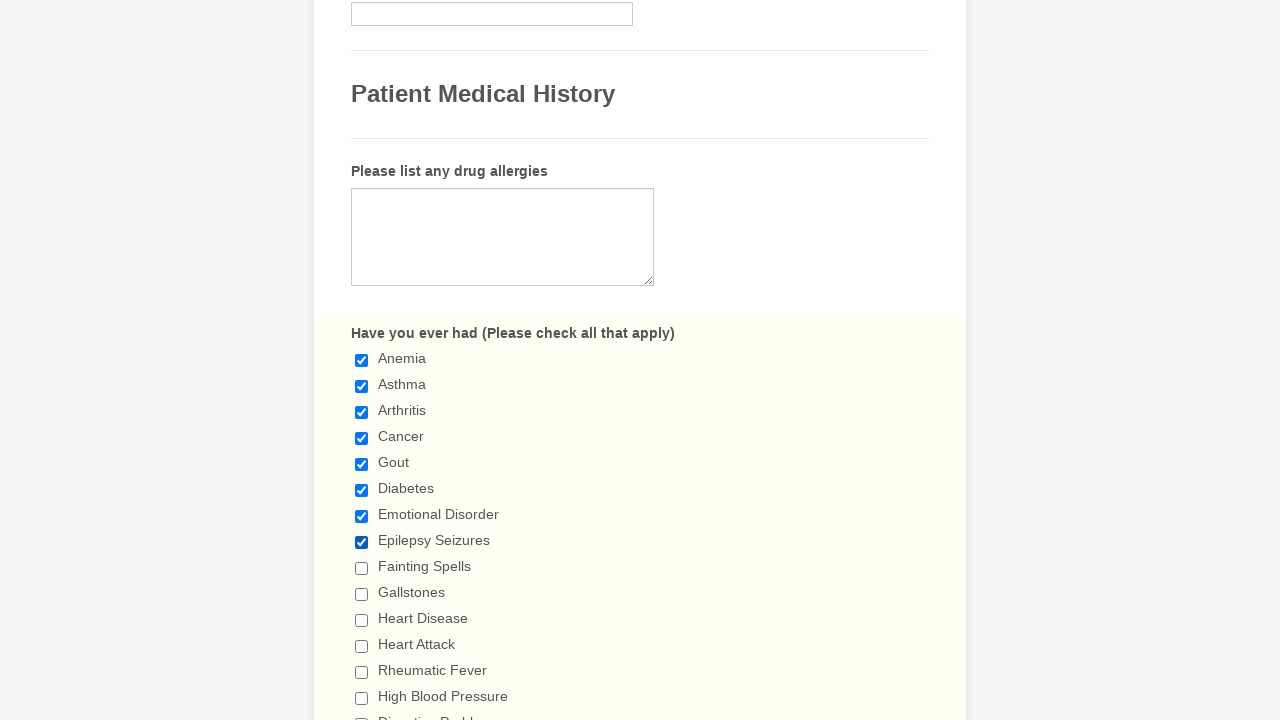

Clicked checkbox 9 to select it at (362, 568) on div.form-single-column input[type='checkbox'] >> nth=8
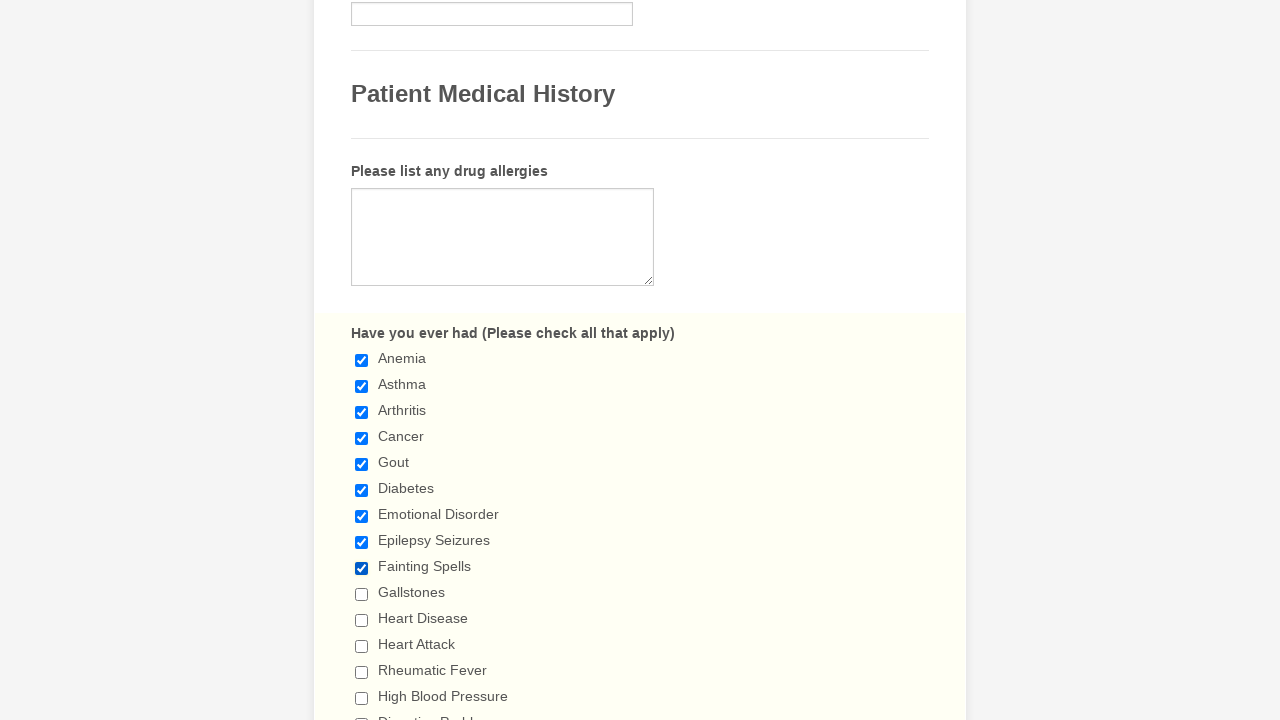

Clicked checkbox 10 to select it at (362, 594) on div.form-single-column input[type='checkbox'] >> nth=9
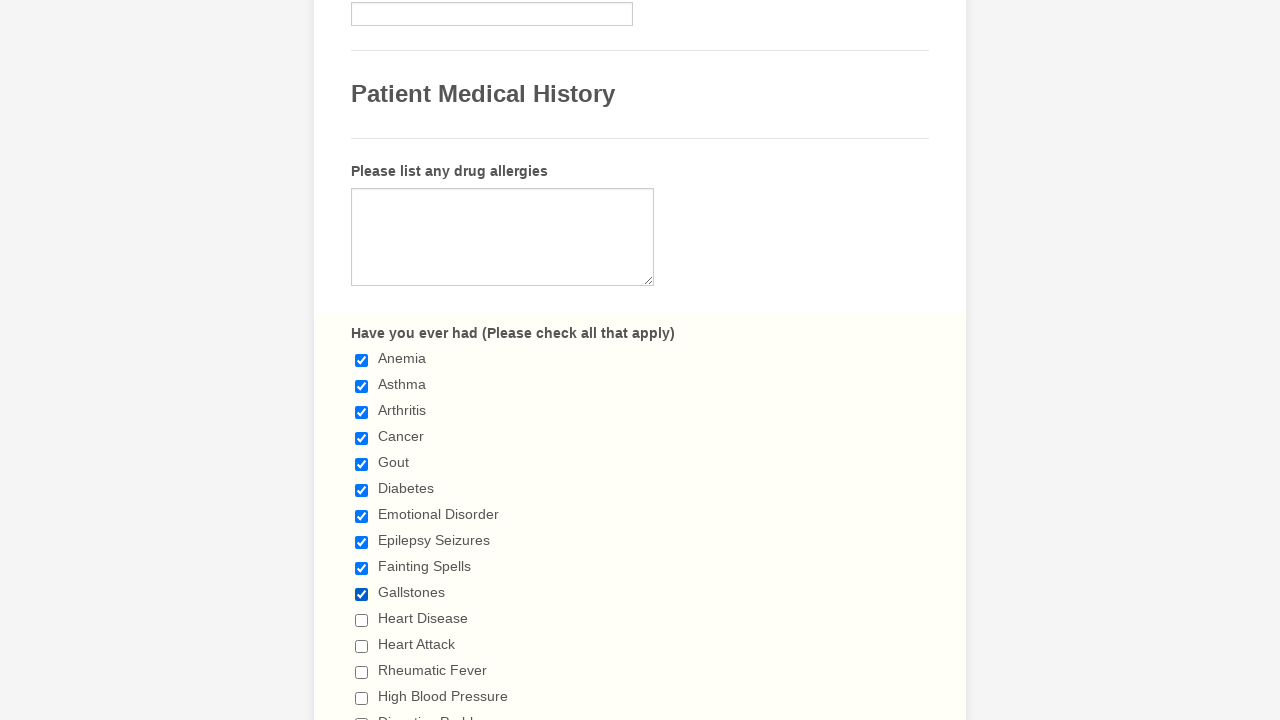

Clicked checkbox 11 to select it at (362, 620) on div.form-single-column input[type='checkbox'] >> nth=10
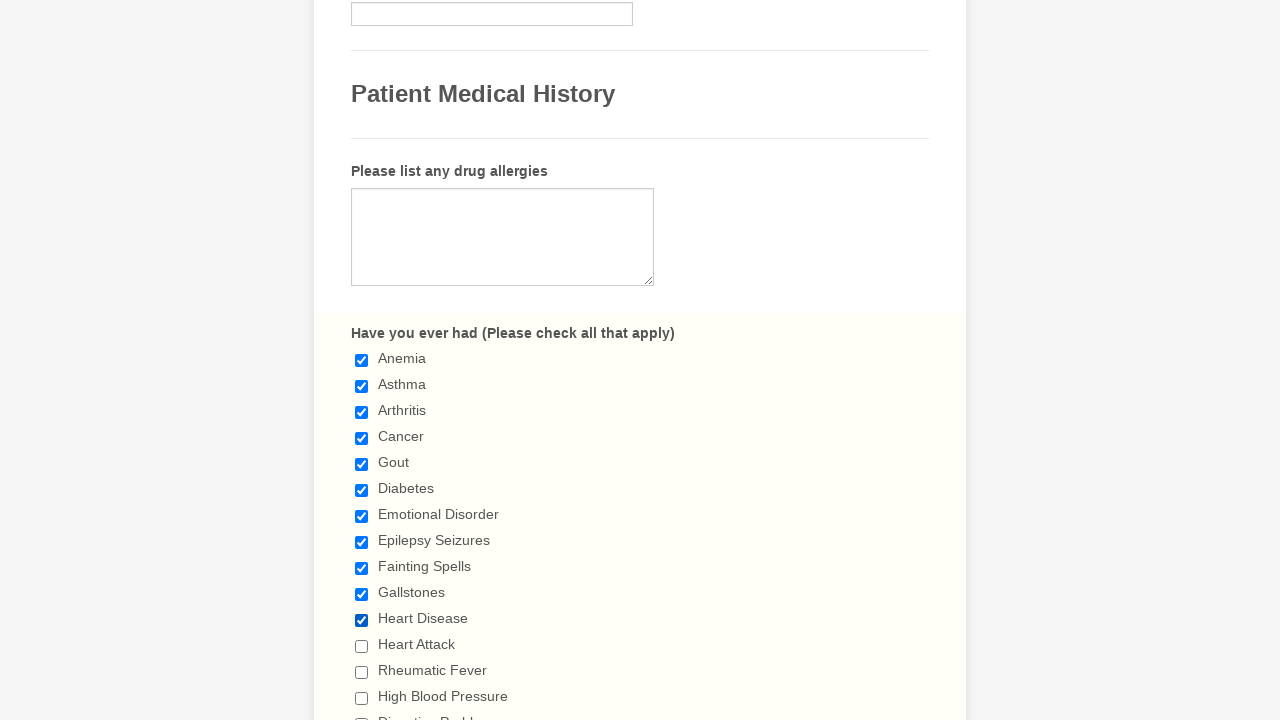

Clicked checkbox 12 to select it at (362, 646) on div.form-single-column input[type='checkbox'] >> nth=11
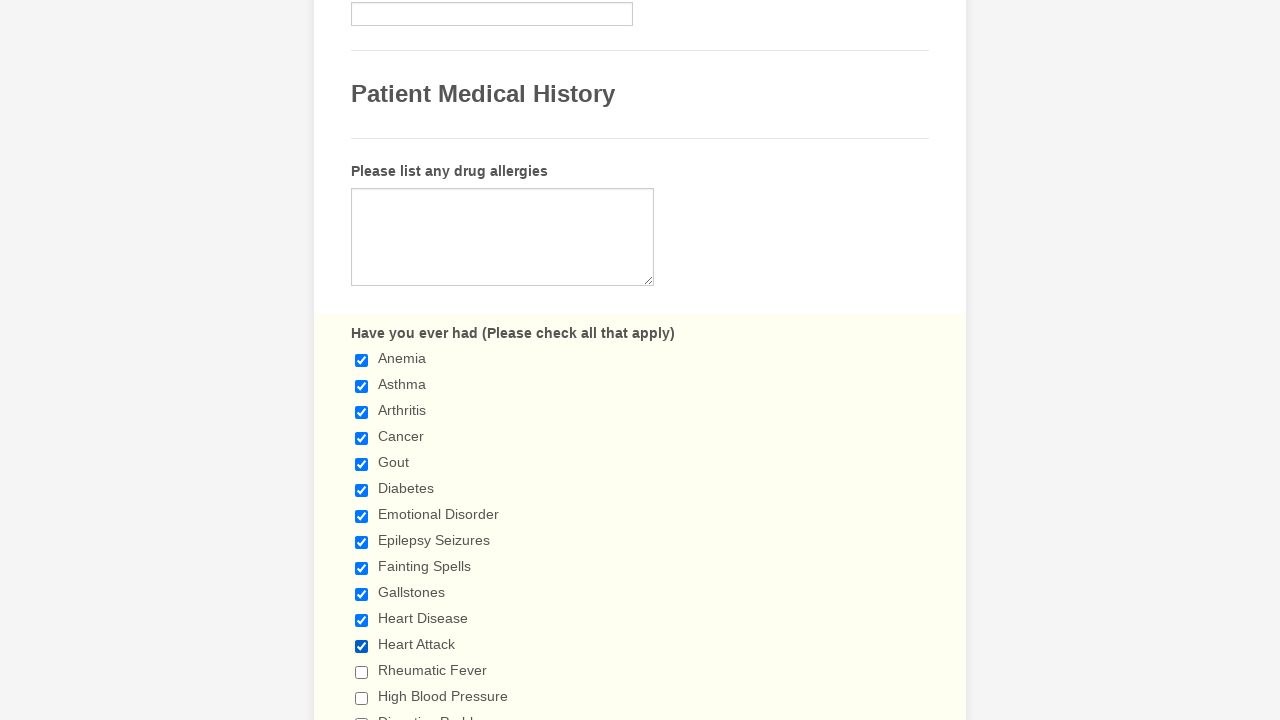

Clicked checkbox 13 to select it at (362, 672) on div.form-single-column input[type='checkbox'] >> nth=12
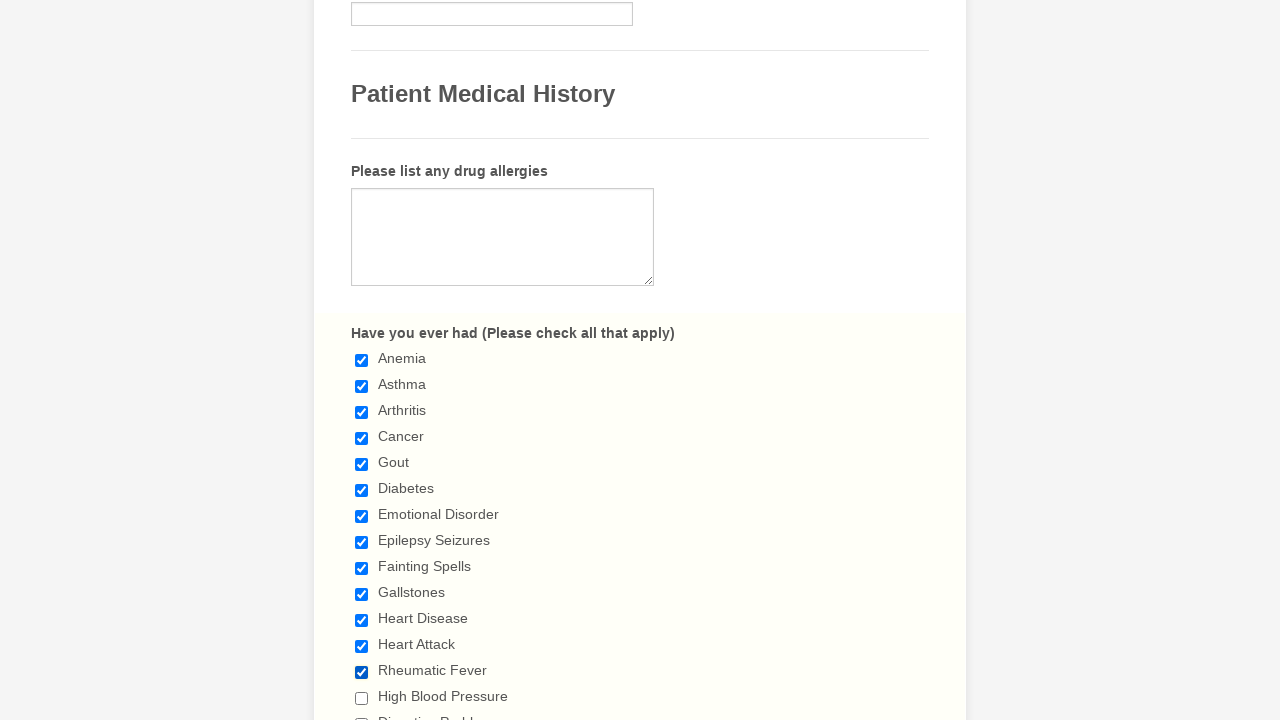

Clicked checkbox 14 to select it at (362, 698) on div.form-single-column input[type='checkbox'] >> nth=13
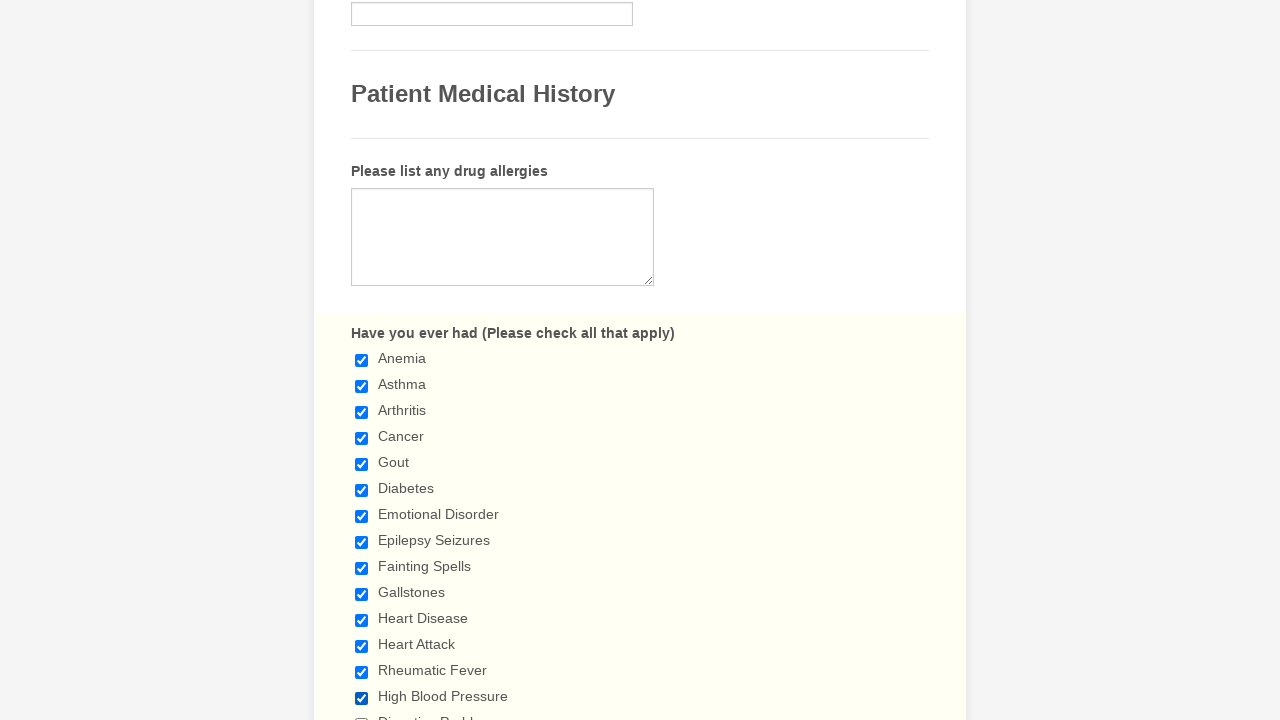

Clicked checkbox 15 to select it at (362, 714) on div.form-single-column input[type='checkbox'] >> nth=14
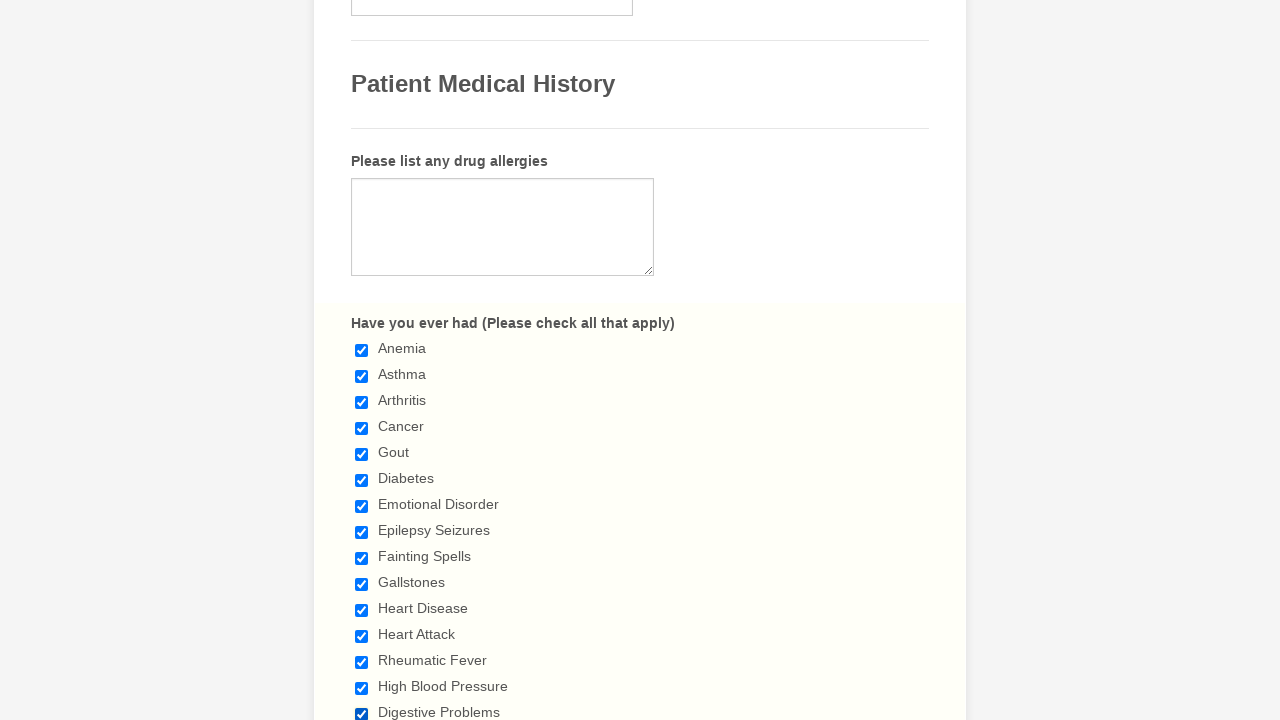

Clicked checkbox 16 to select it at (362, 360) on div.form-single-column input[type='checkbox'] >> nth=15
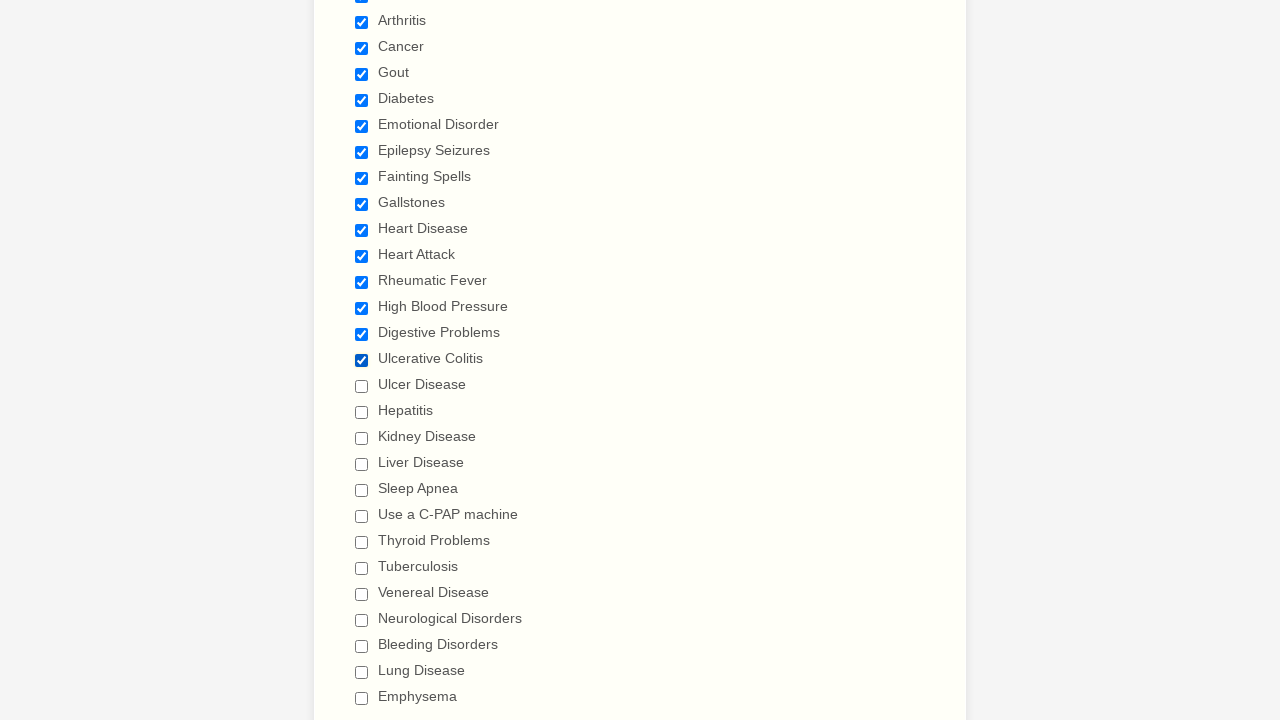

Clicked checkbox 17 to select it at (362, 386) on div.form-single-column input[type='checkbox'] >> nth=16
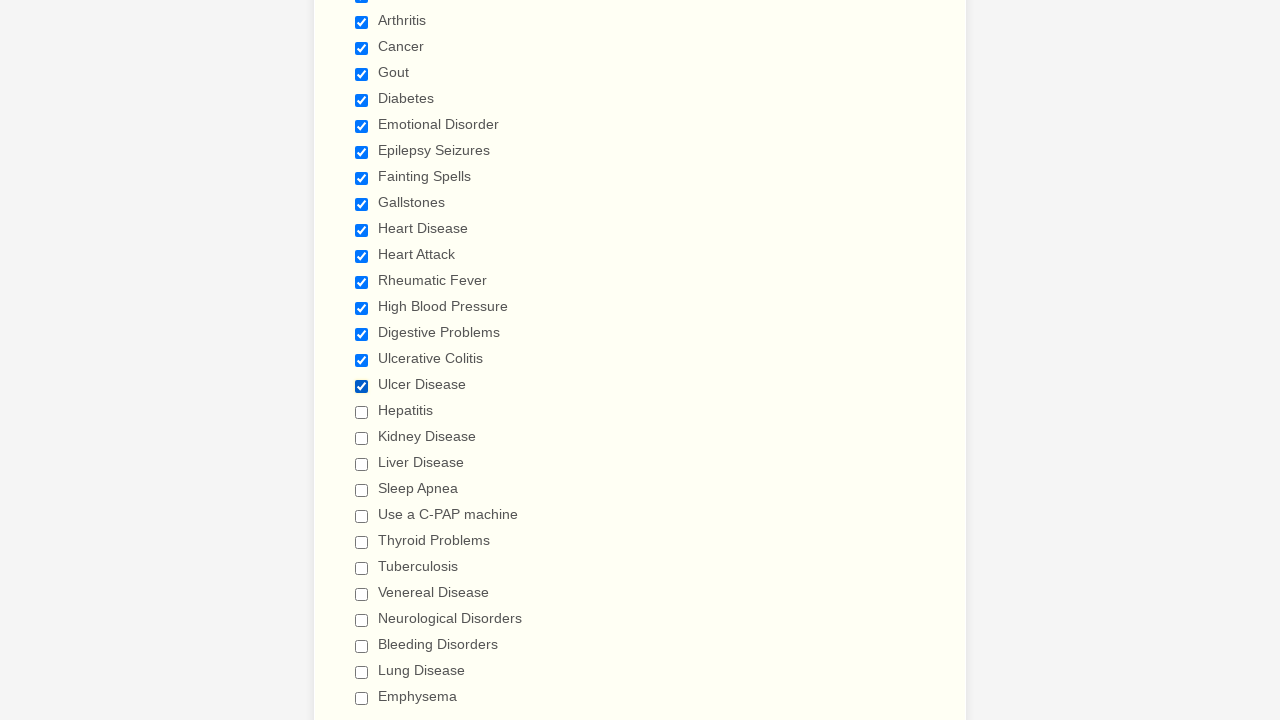

Clicked checkbox 18 to select it at (362, 412) on div.form-single-column input[type='checkbox'] >> nth=17
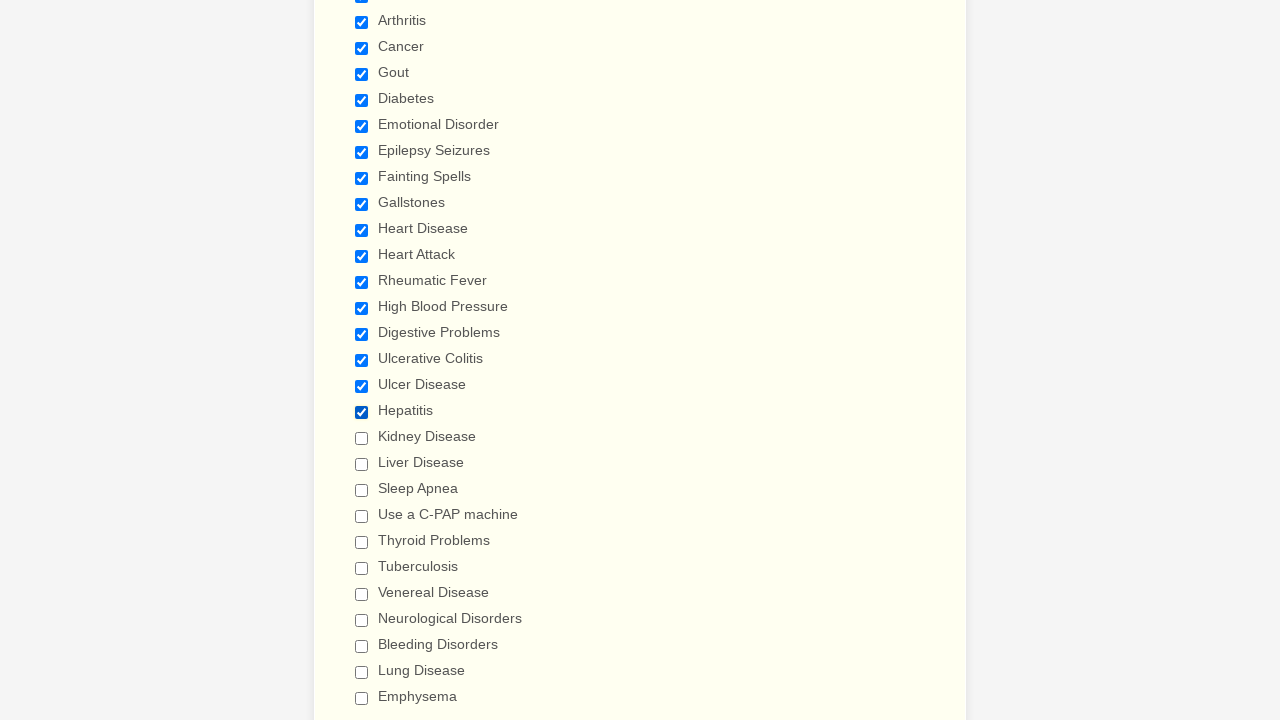

Clicked checkbox 19 to select it at (362, 438) on div.form-single-column input[type='checkbox'] >> nth=18
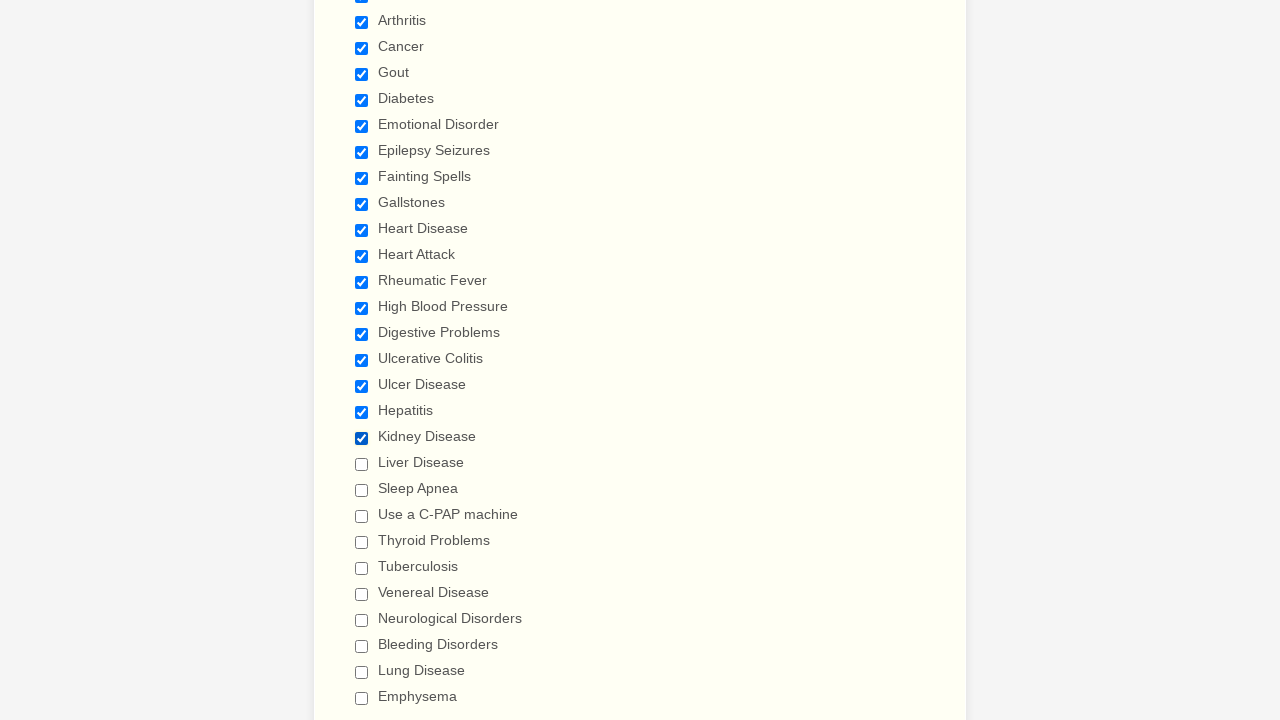

Clicked checkbox 20 to select it at (362, 464) on div.form-single-column input[type='checkbox'] >> nth=19
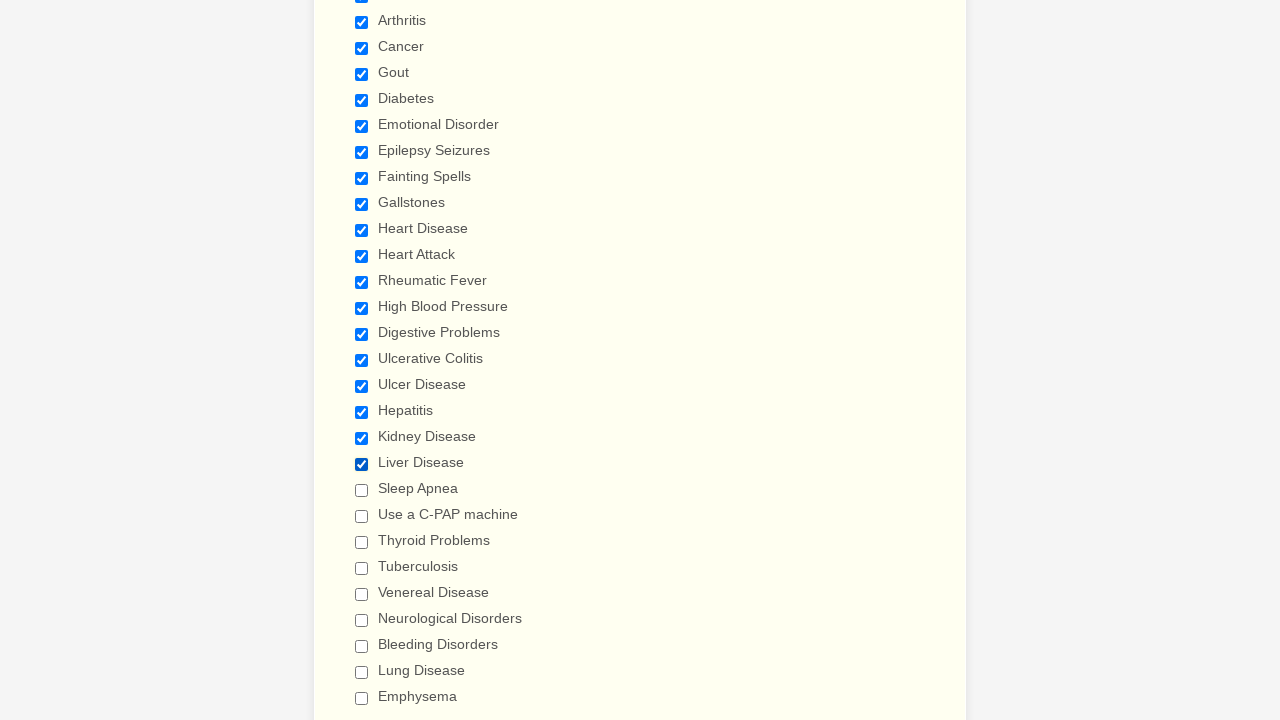

Clicked checkbox 21 to select it at (362, 490) on div.form-single-column input[type='checkbox'] >> nth=20
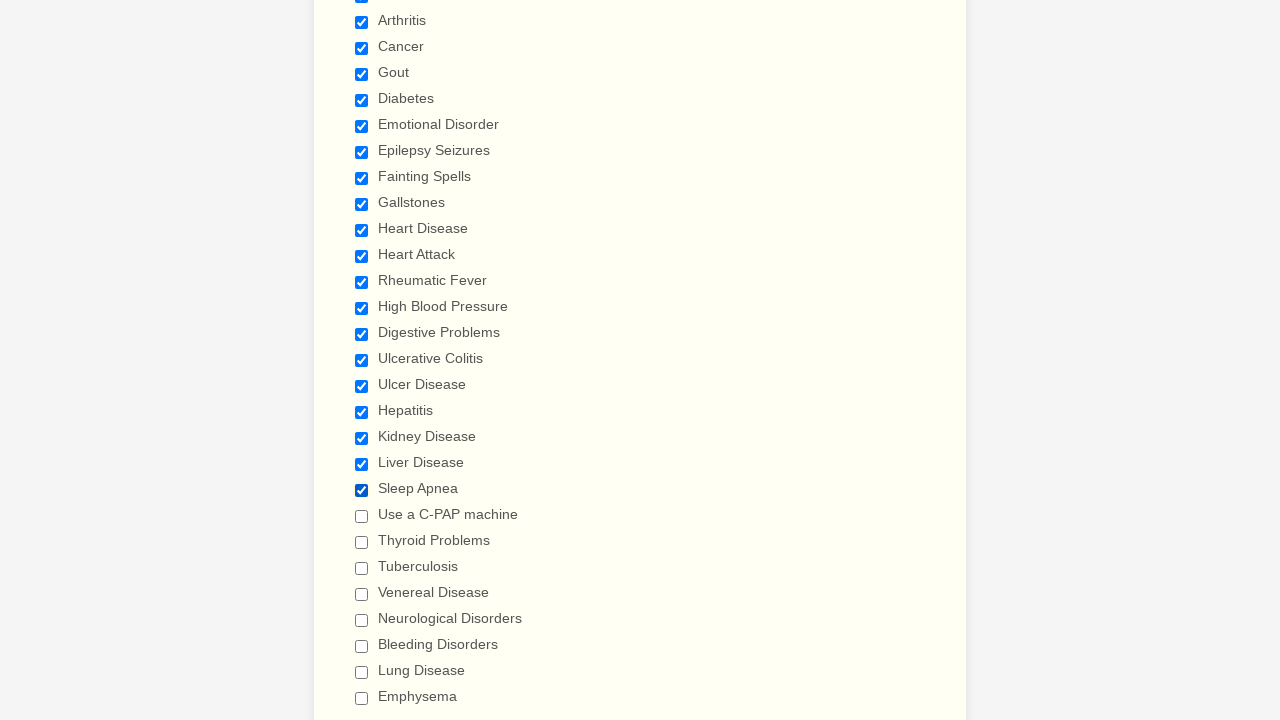

Clicked checkbox 22 to select it at (362, 516) on div.form-single-column input[type='checkbox'] >> nth=21
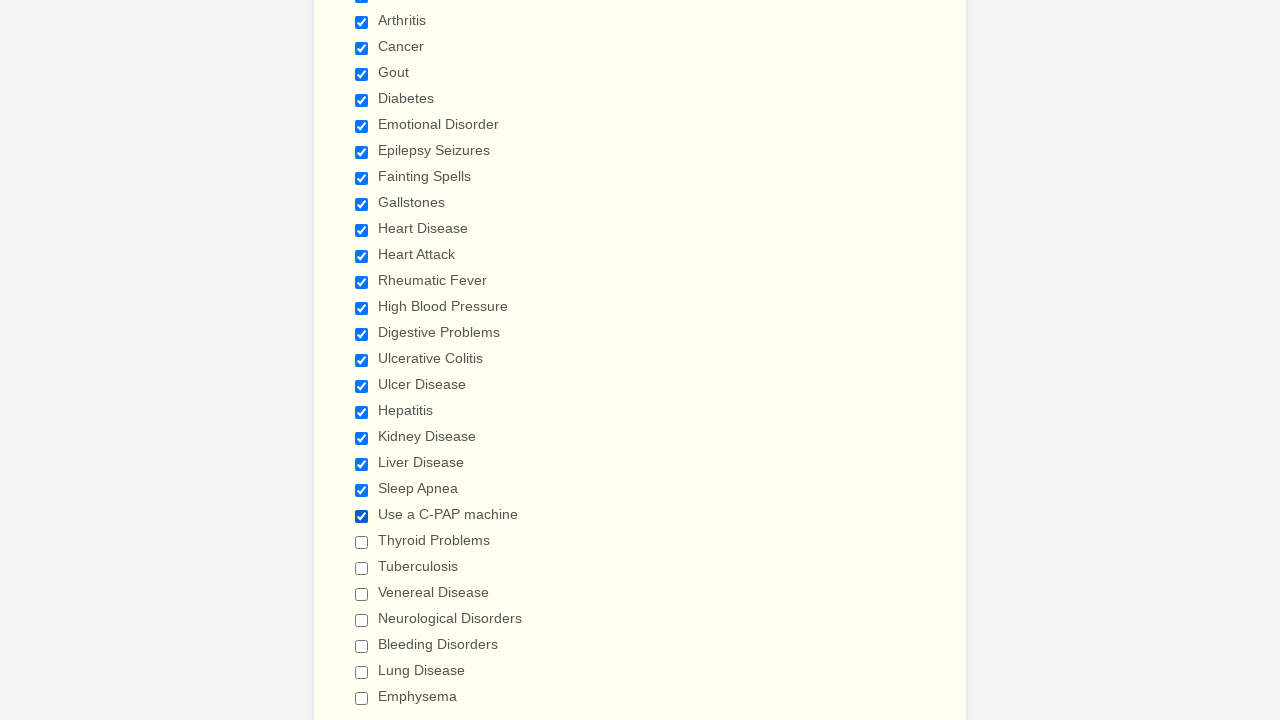

Clicked checkbox 23 to select it at (362, 542) on div.form-single-column input[type='checkbox'] >> nth=22
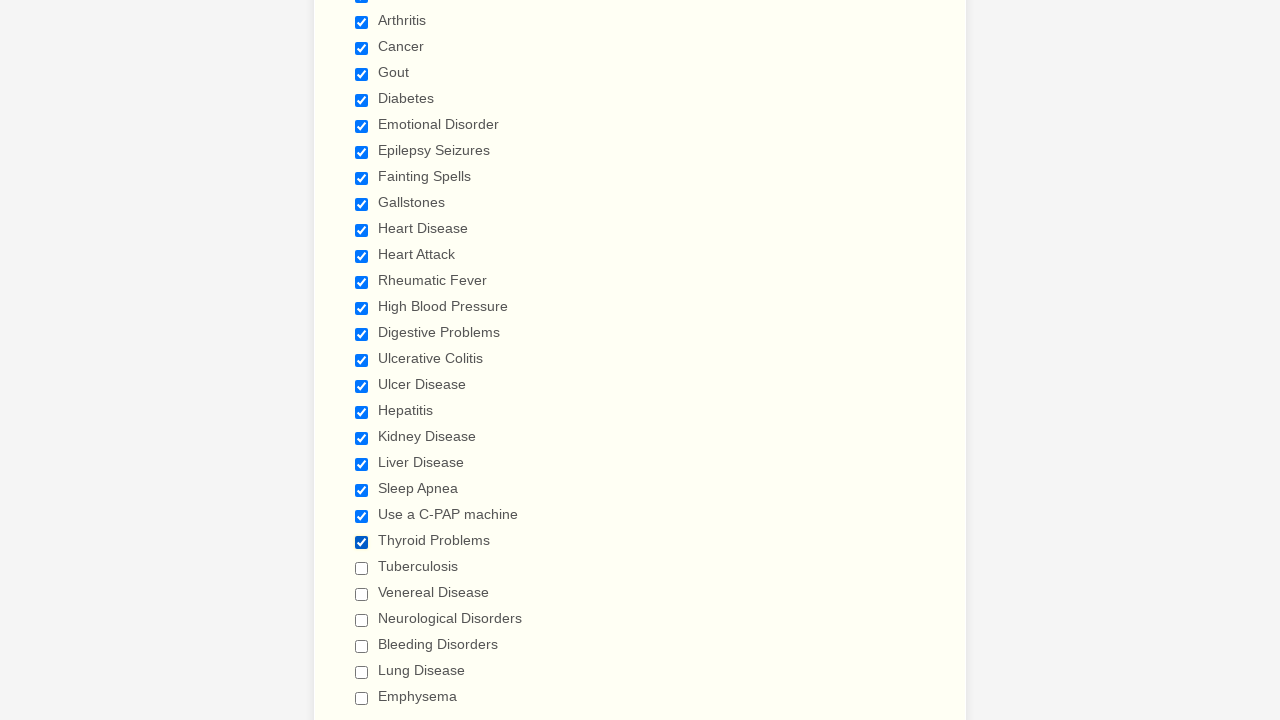

Clicked checkbox 24 to select it at (362, 568) on div.form-single-column input[type='checkbox'] >> nth=23
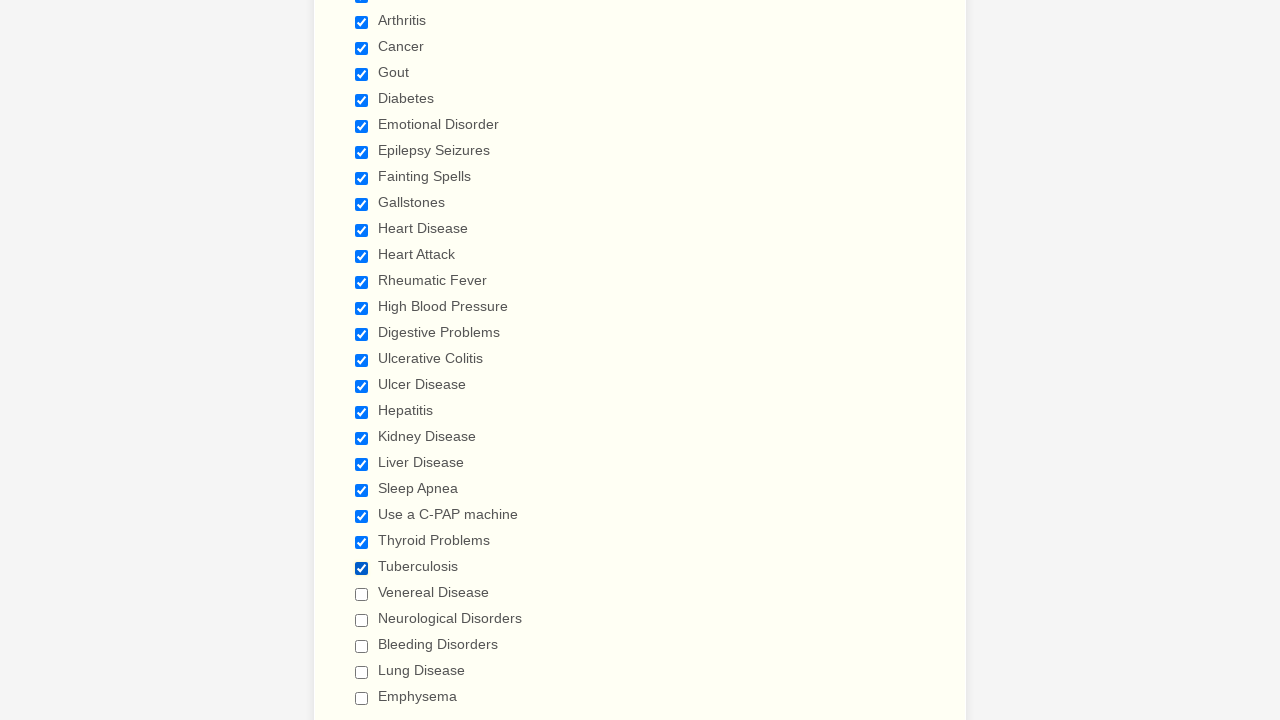

Clicked checkbox 25 to select it at (362, 594) on div.form-single-column input[type='checkbox'] >> nth=24
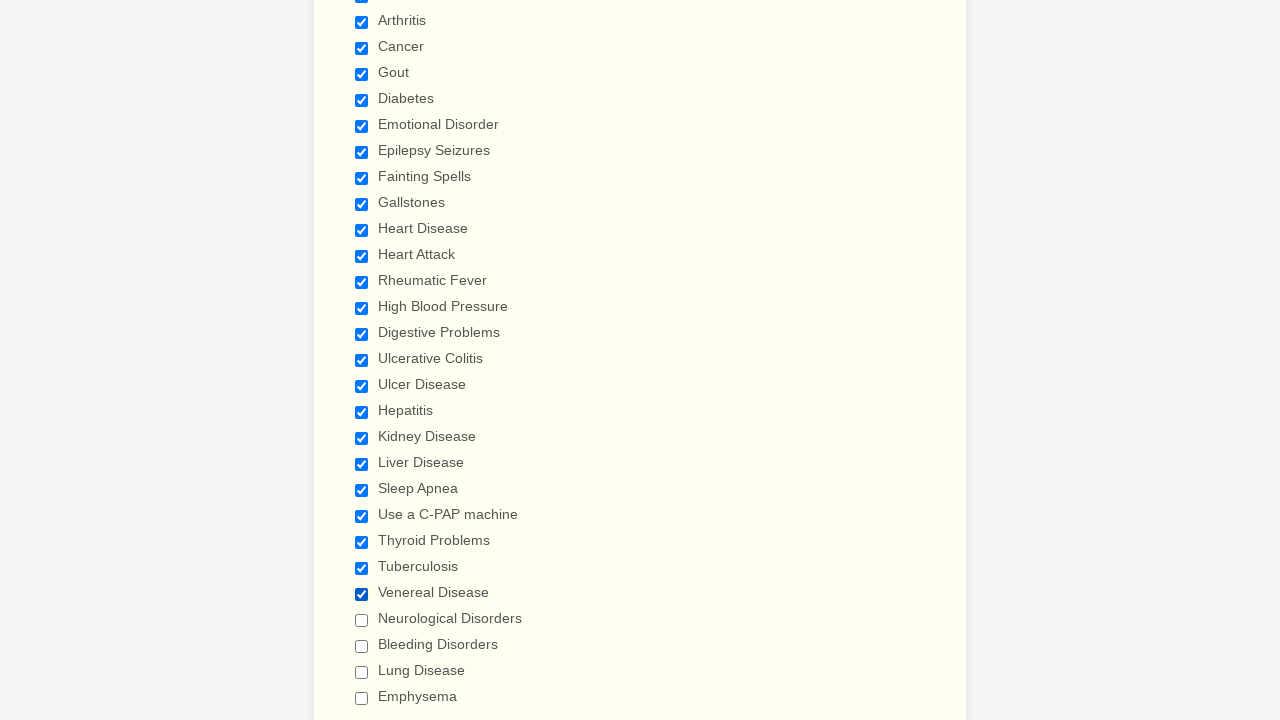

Clicked checkbox 26 to select it at (362, 620) on div.form-single-column input[type='checkbox'] >> nth=25
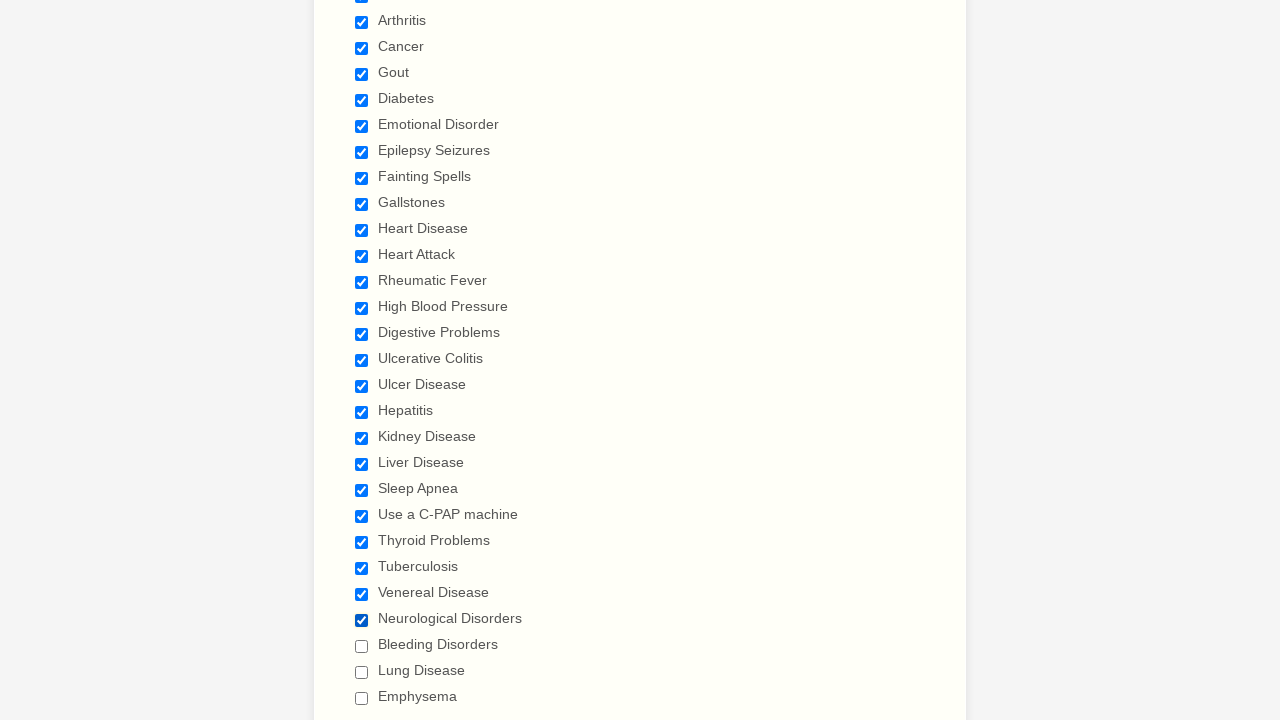

Clicked checkbox 27 to select it at (362, 646) on div.form-single-column input[type='checkbox'] >> nth=26
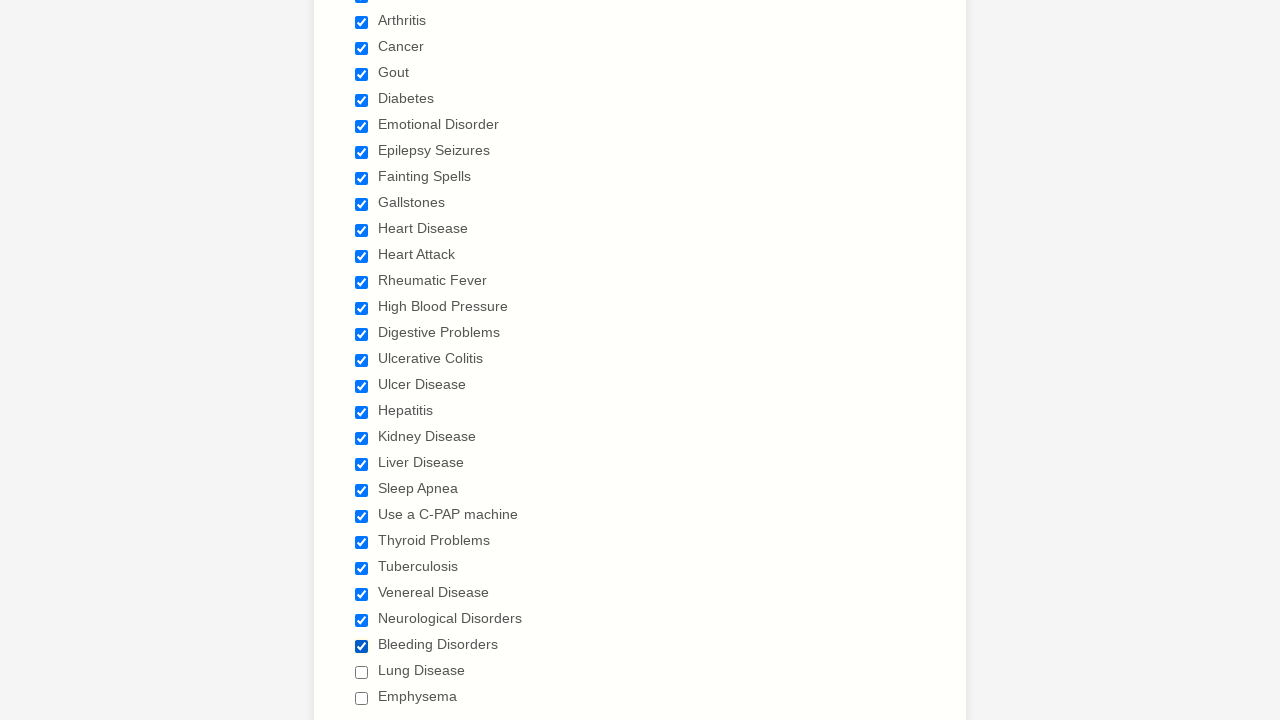

Clicked checkbox 28 to select it at (362, 672) on div.form-single-column input[type='checkbox'] >> nth=27
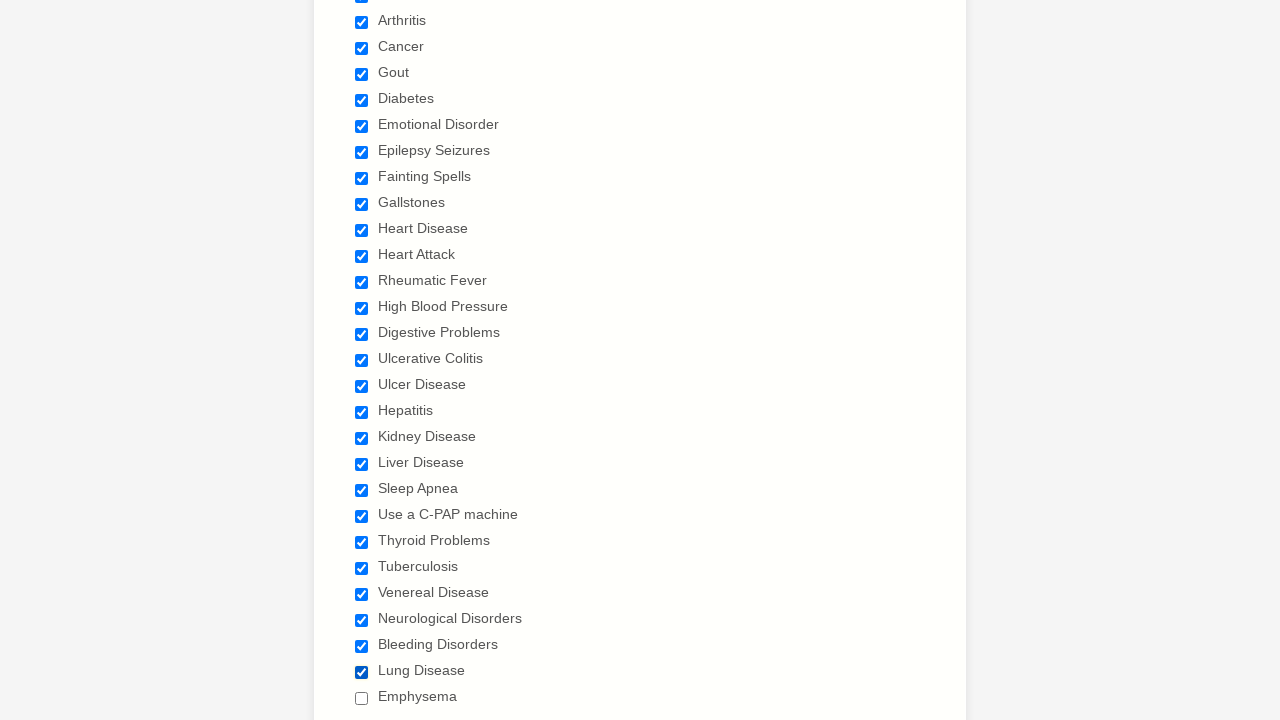

Clicked checkbox 29 to select it at (362, 698) on div.form-single-column input[type='checkbox'] >> nth=28
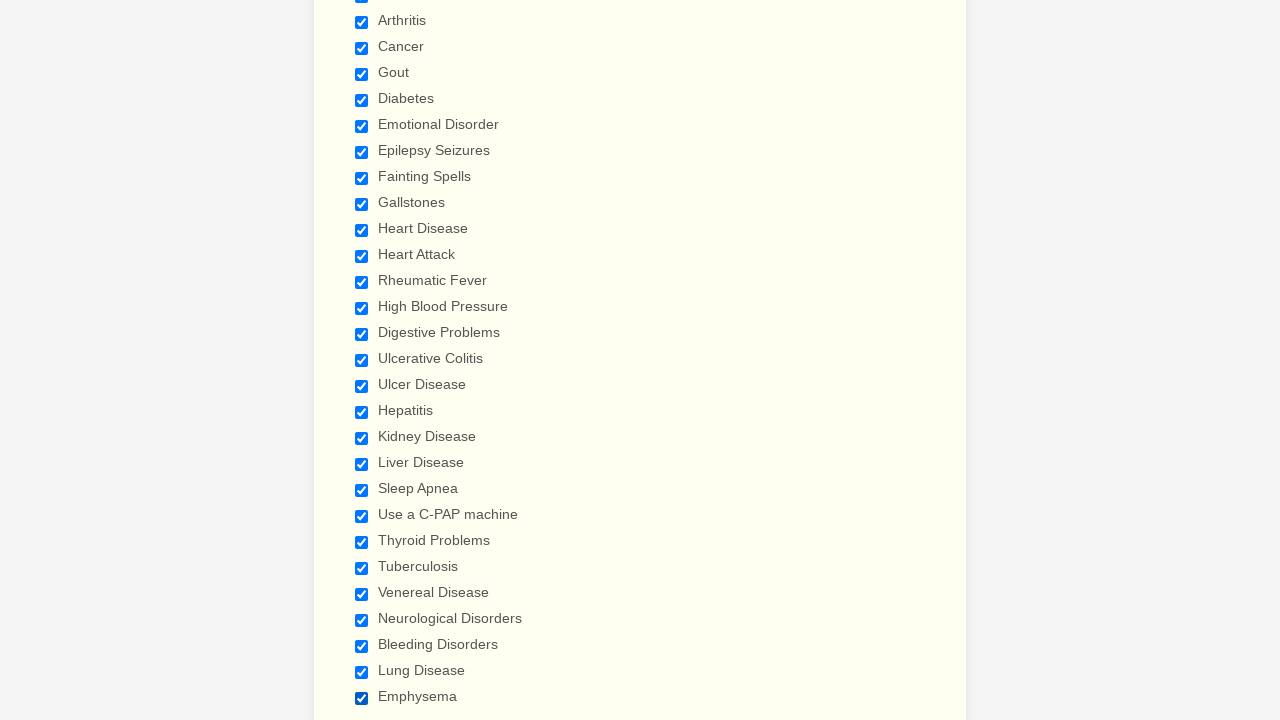

Verified checkbox 1 is selected
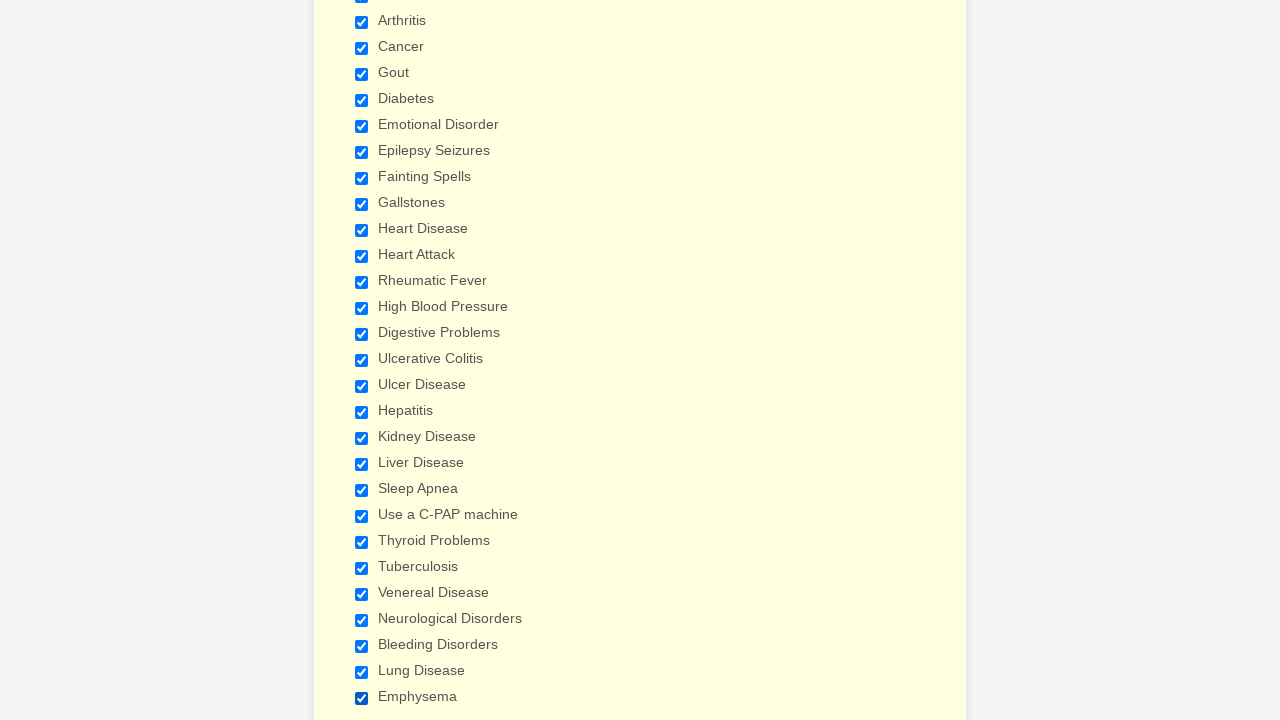

Verified checkbox 2 is selected
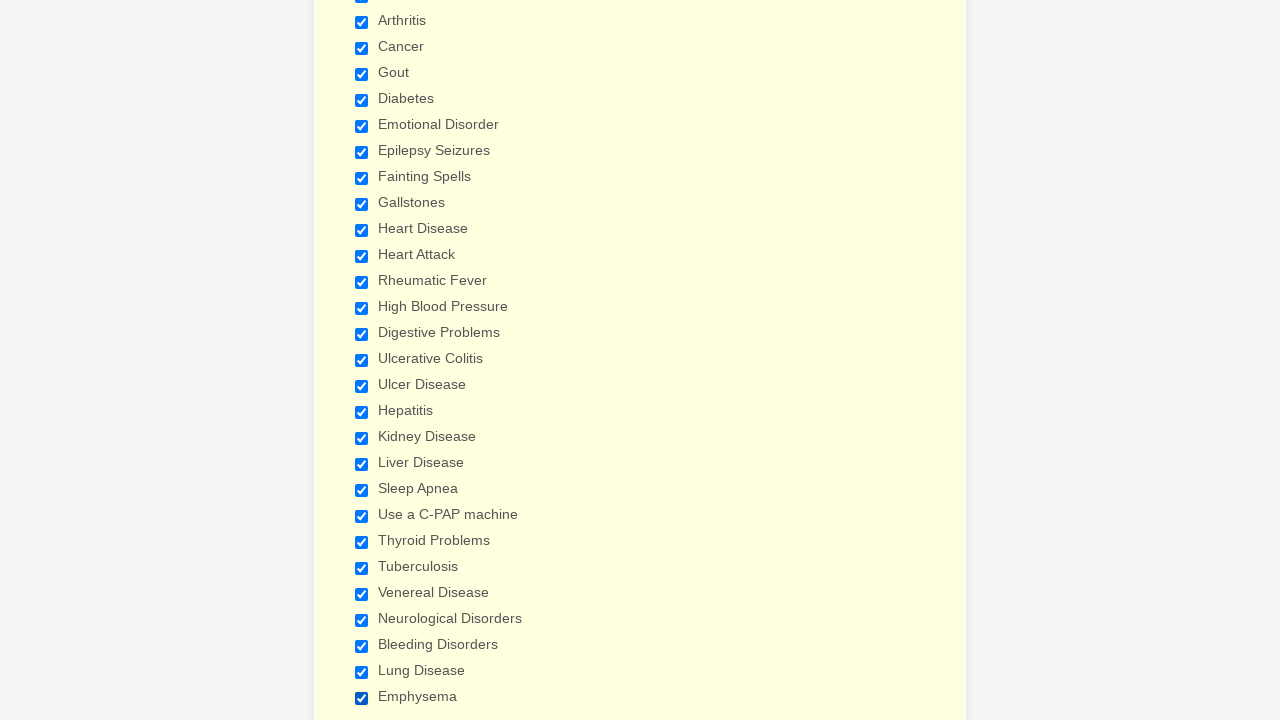

Verified checkbox 3 is selected
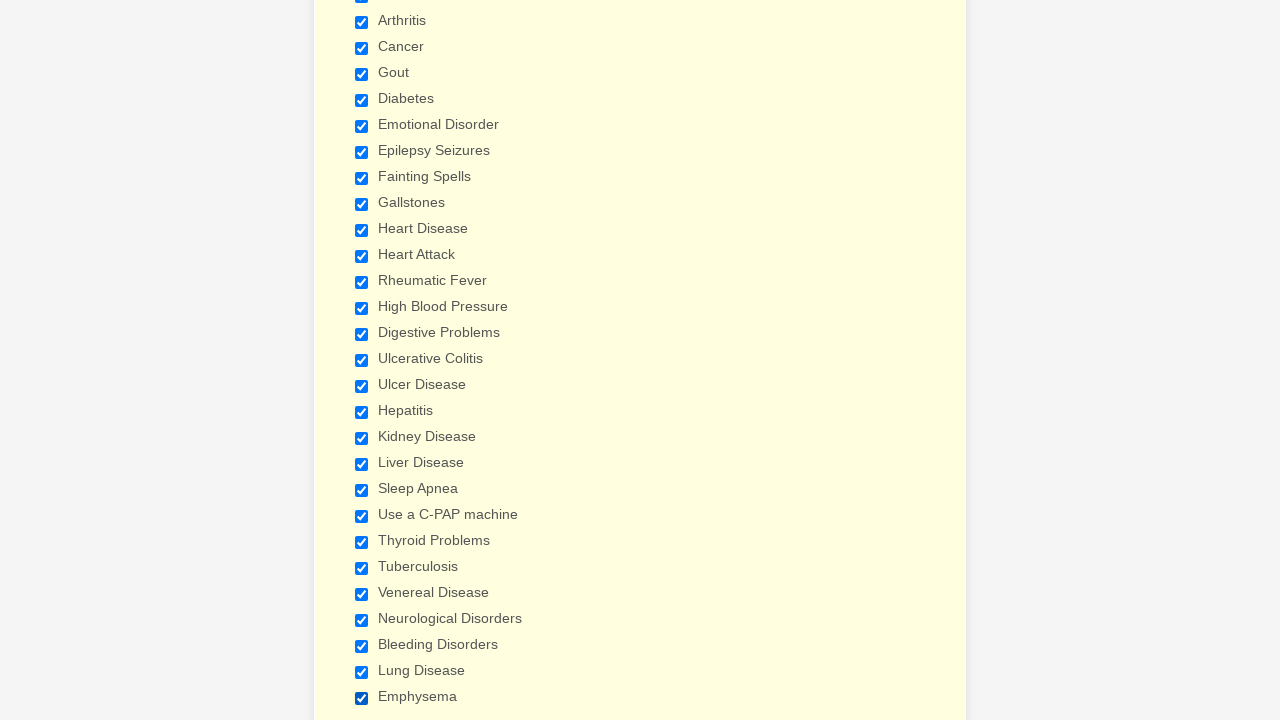

Verified checkbox 4 is selected
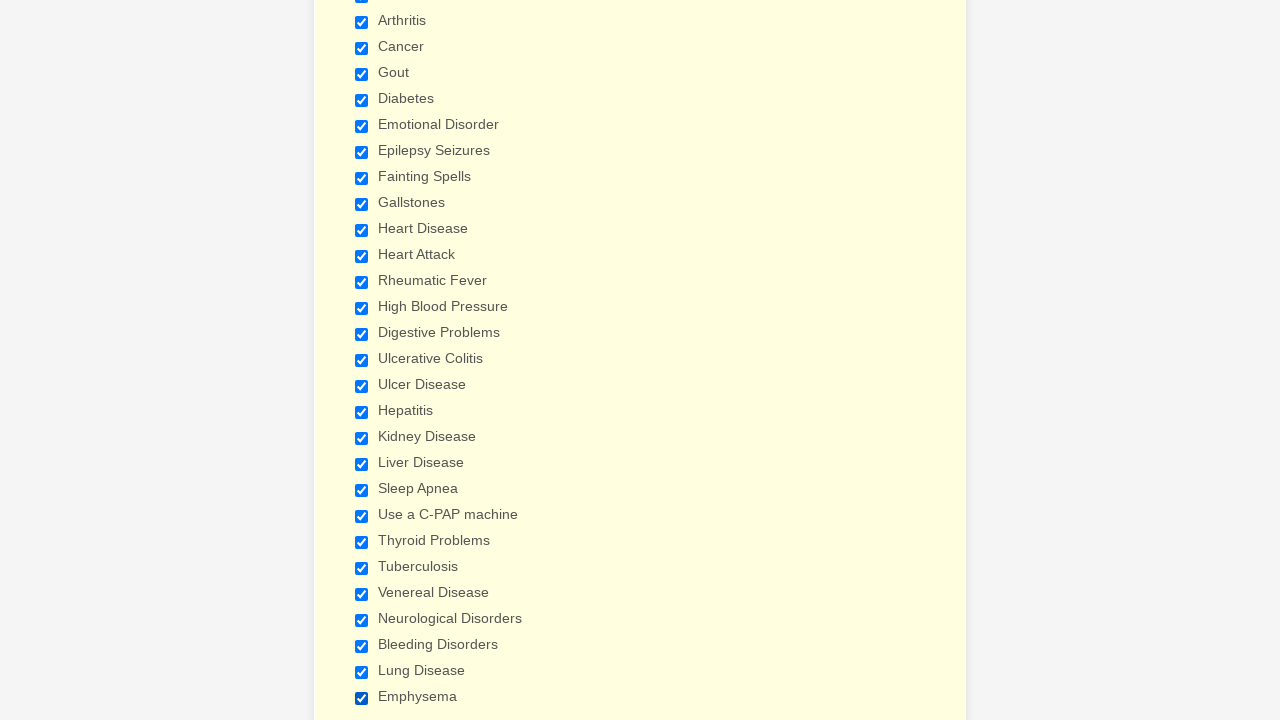

Verified checkbox 5 is selected
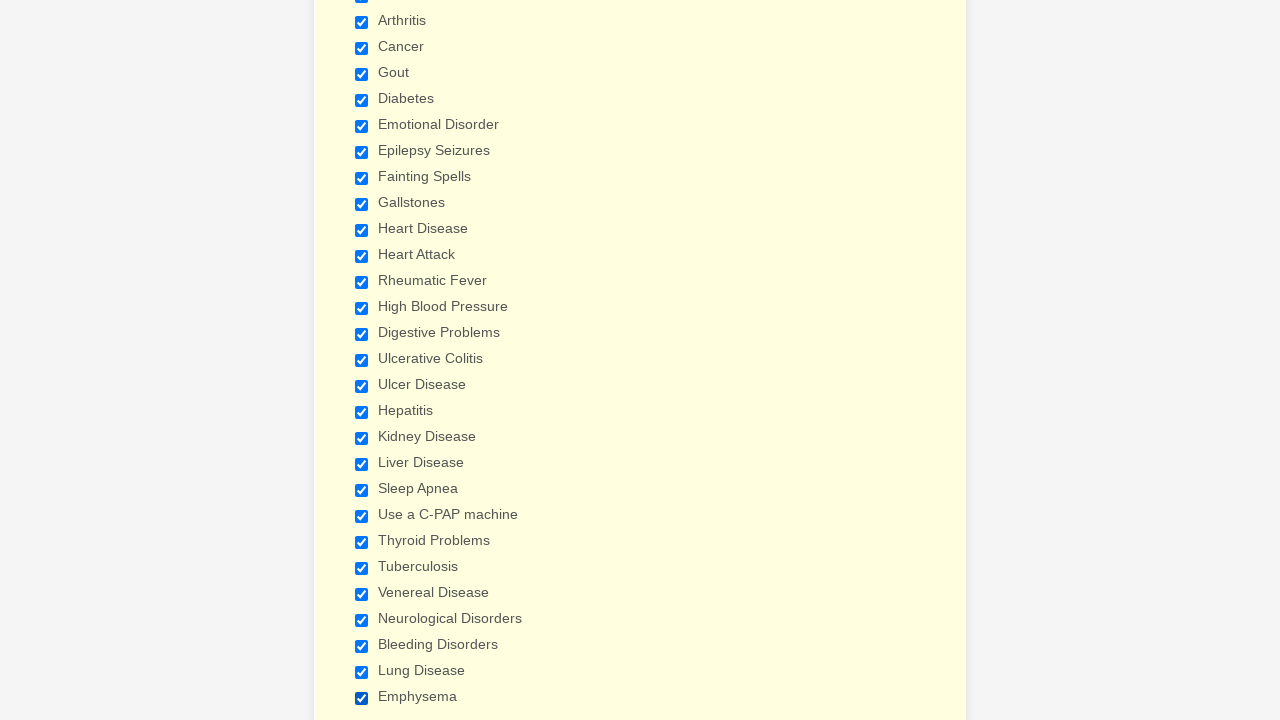

Verified checkbox 6 is selected
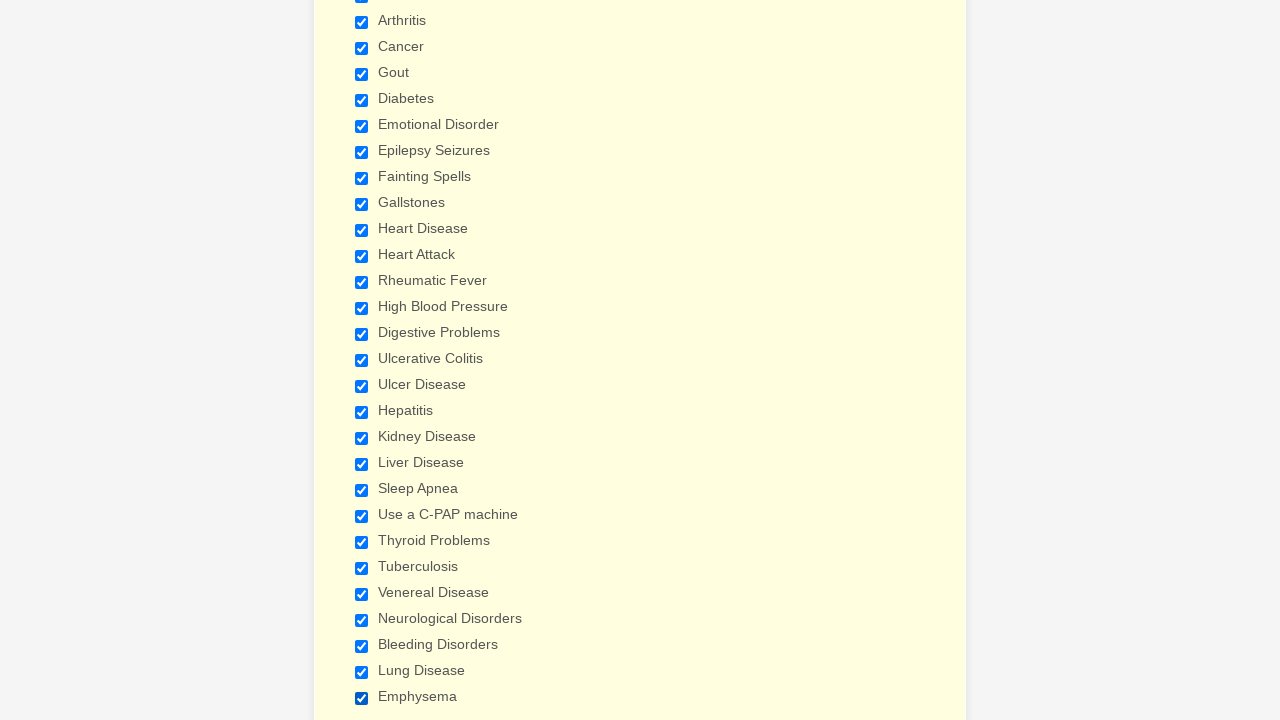

Verified checkbox 7 is selected
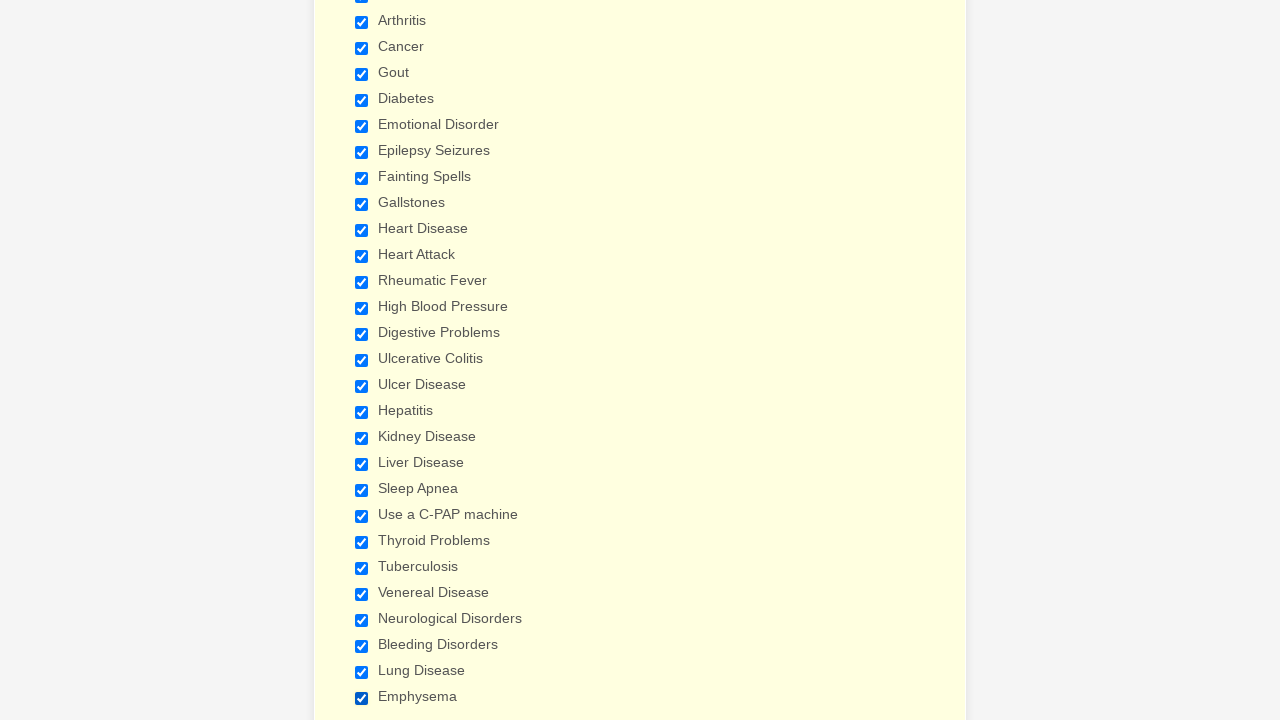

Verified checkbox 8 is selected
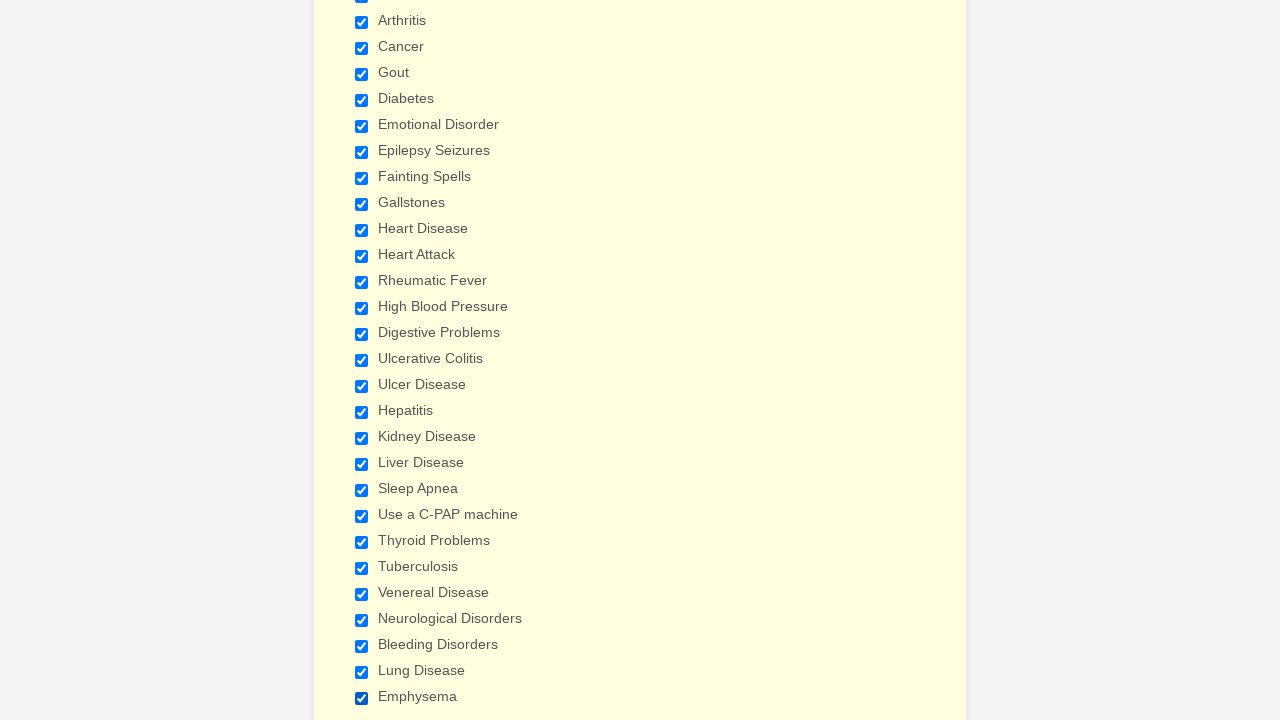

Verified checkbox 9 is selected
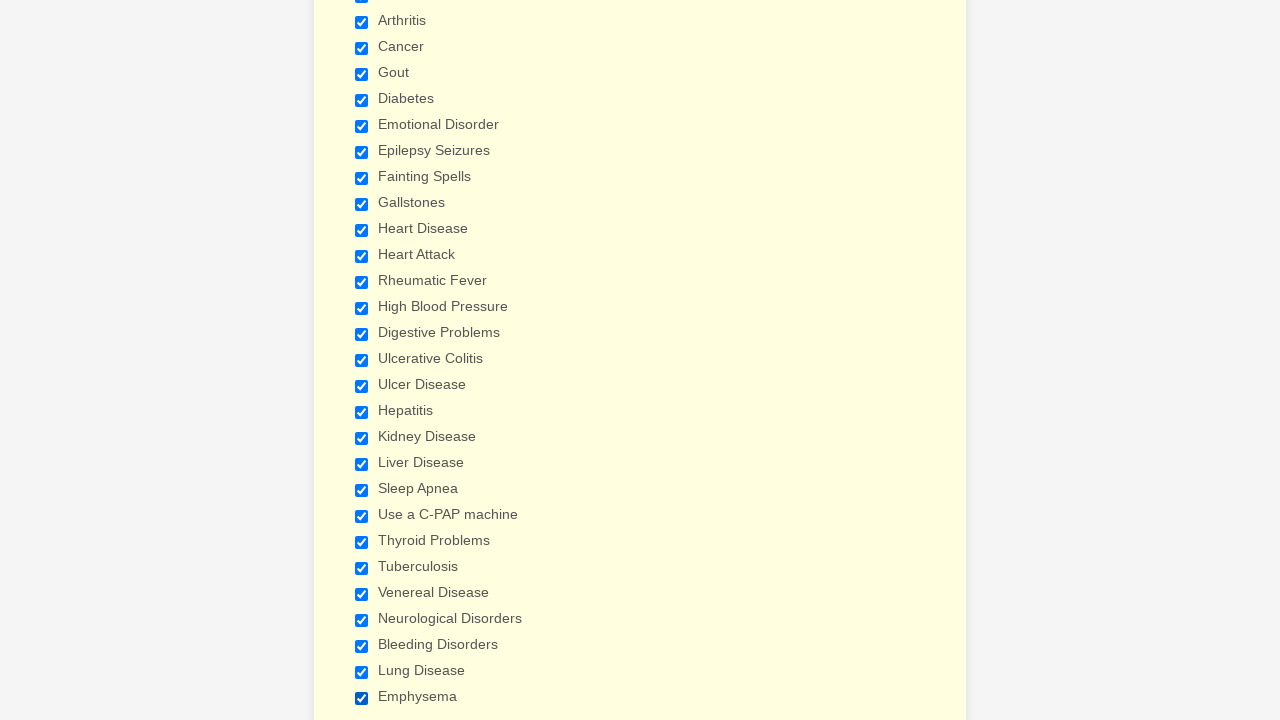

Verified checkbox 10 is selected
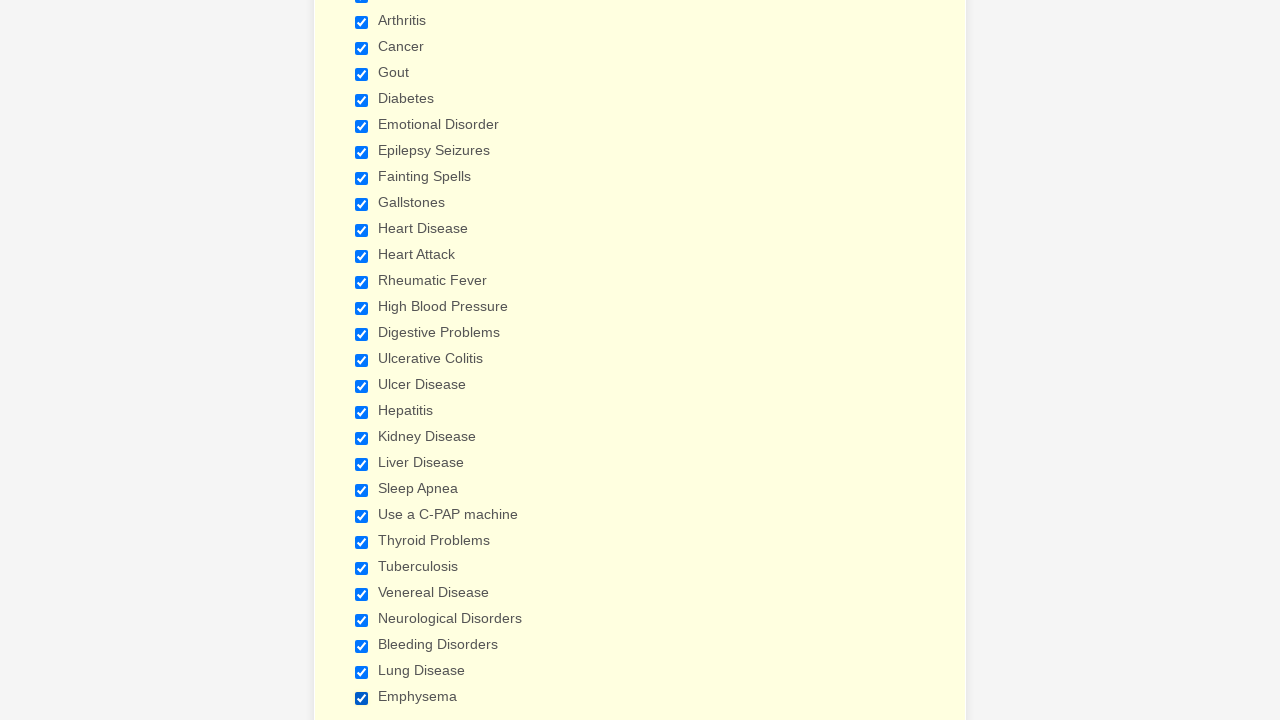

Verified checkbox 11 is selected
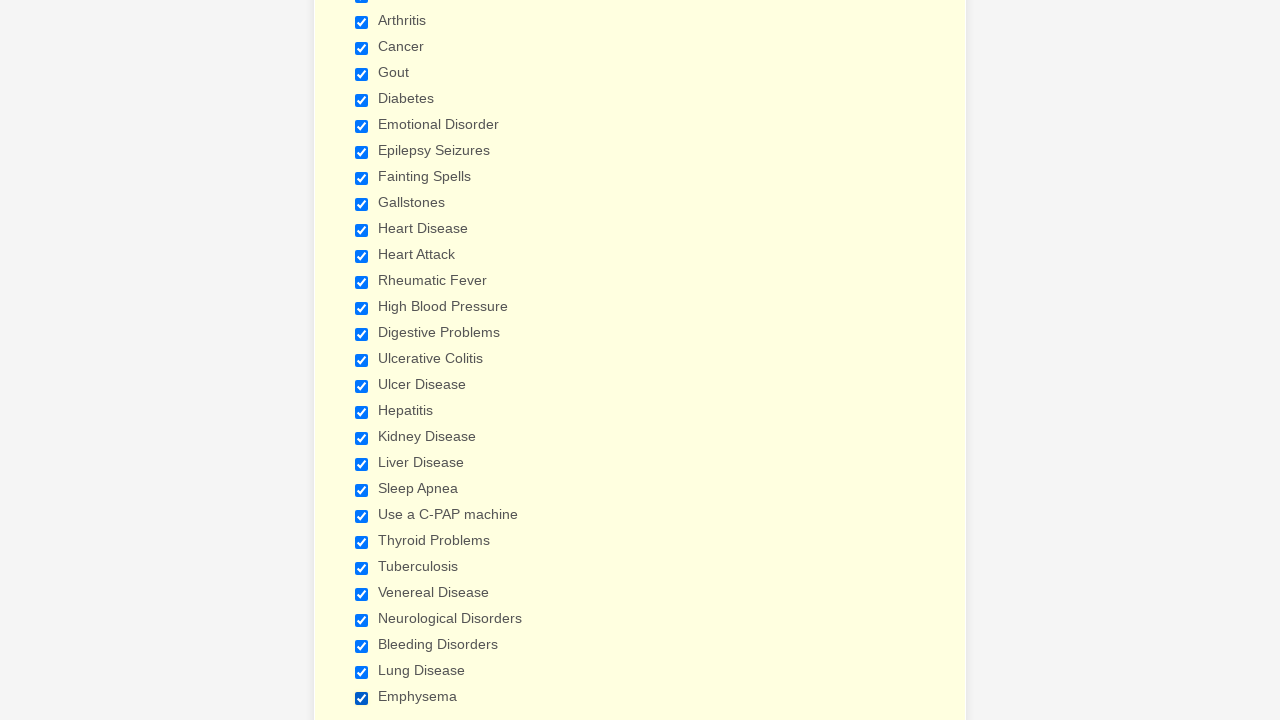

Verified checkbox 12 is selected
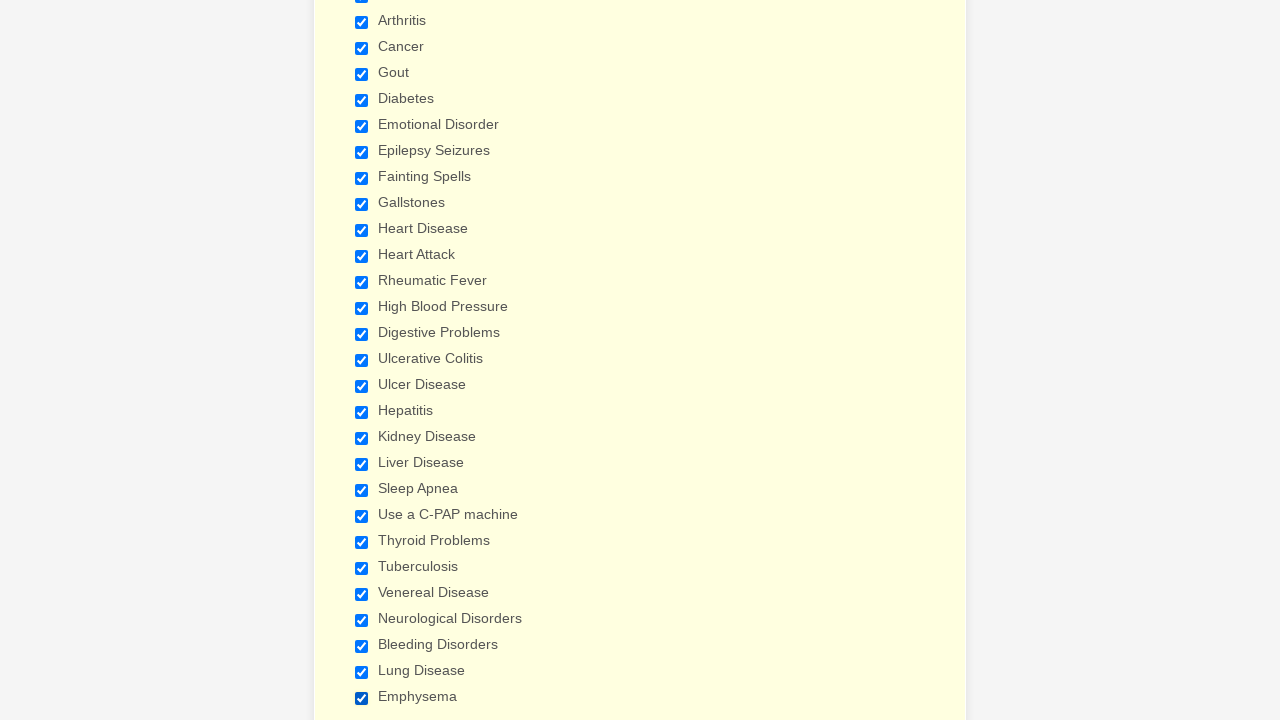

Verified checkbox 13 is selected
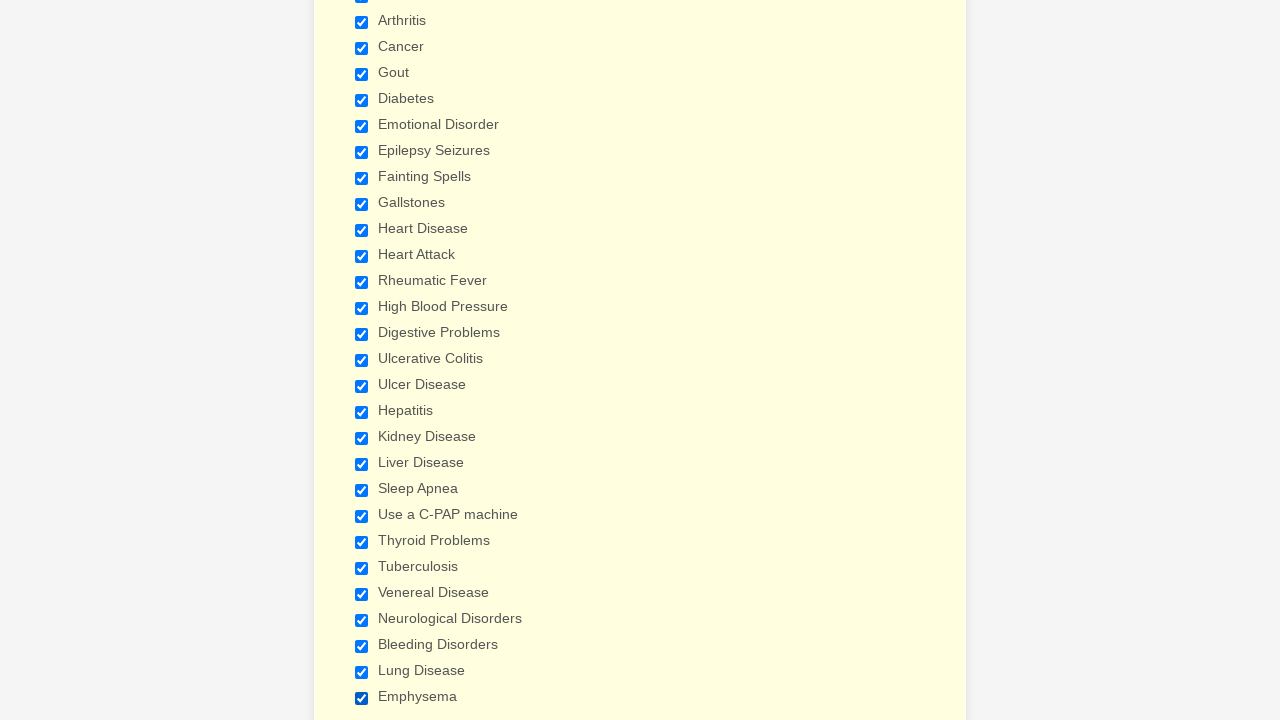

Verified checkbox 14 is selected
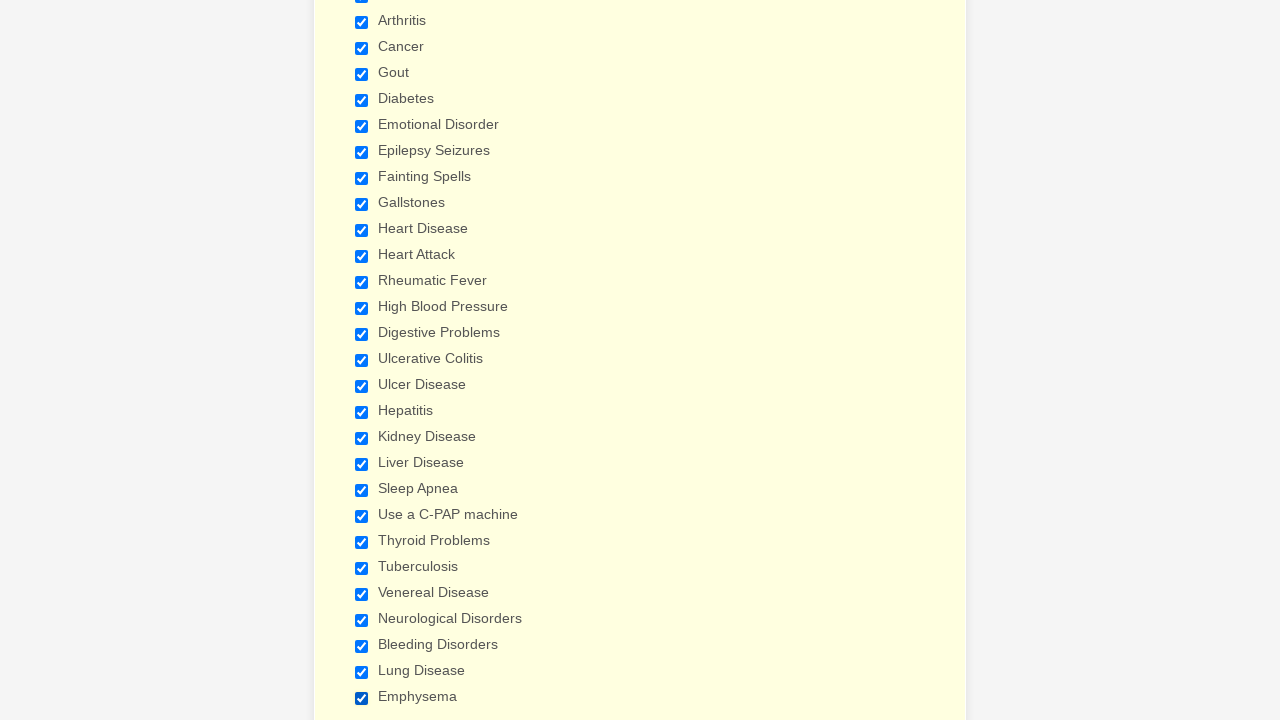

Verified checkbox 15 is selected
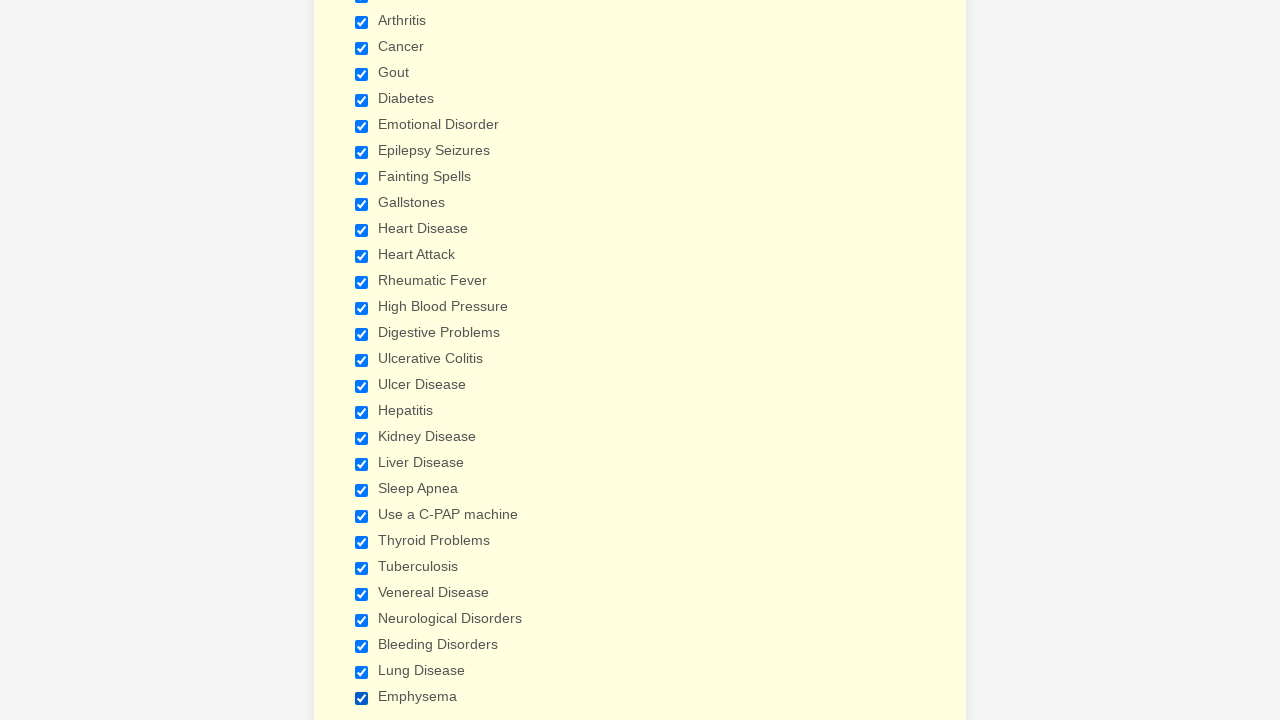

Verified checkbox 16 is selected
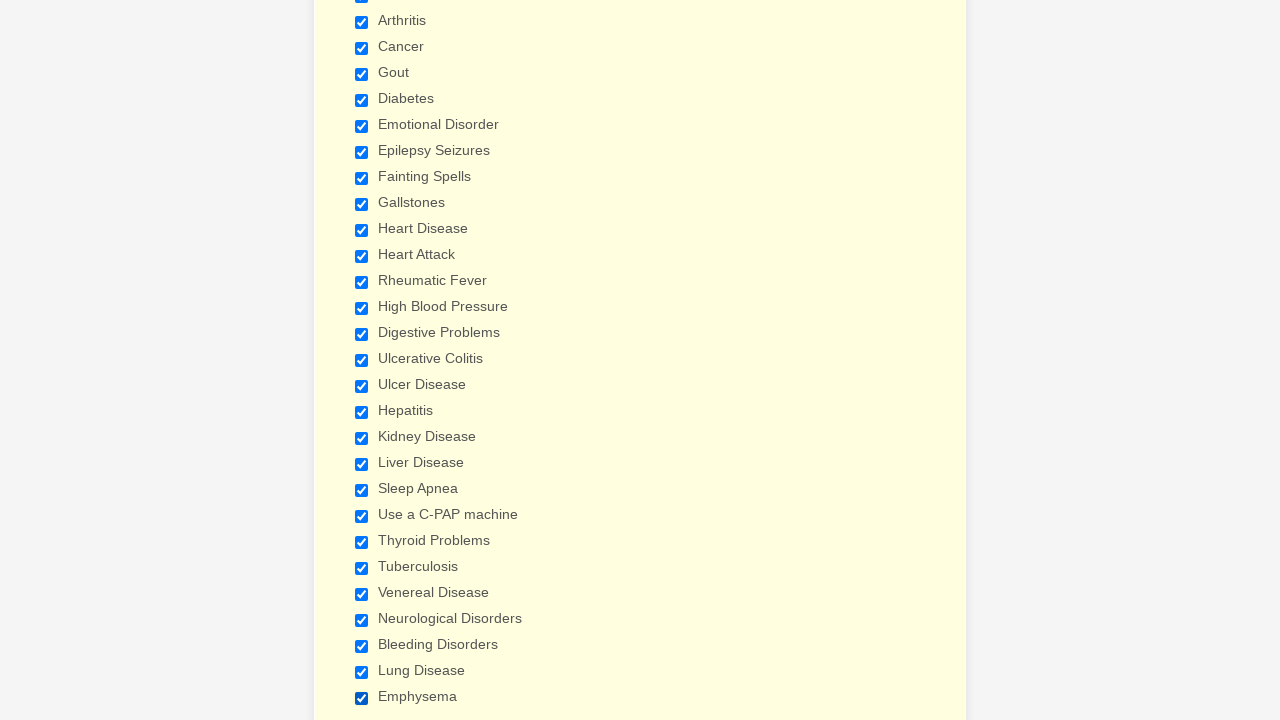

Verified checkbox 17 is selected
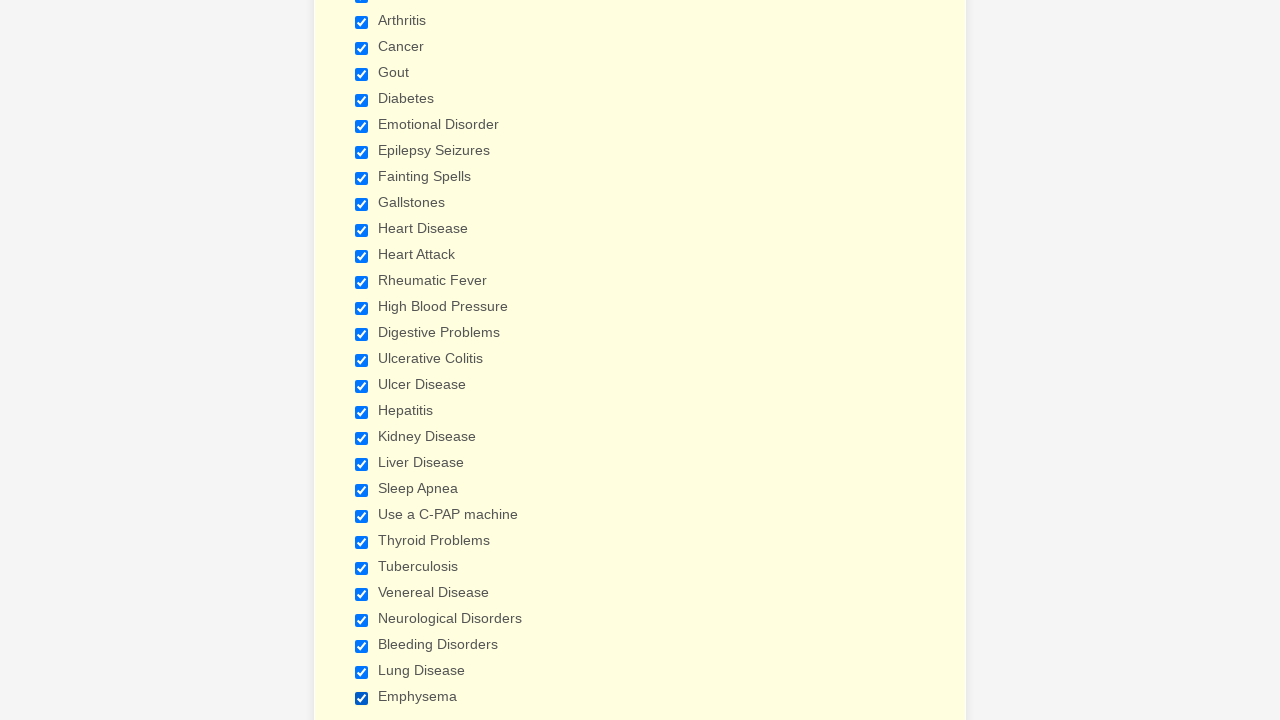

Verified checkbox 18 is selected
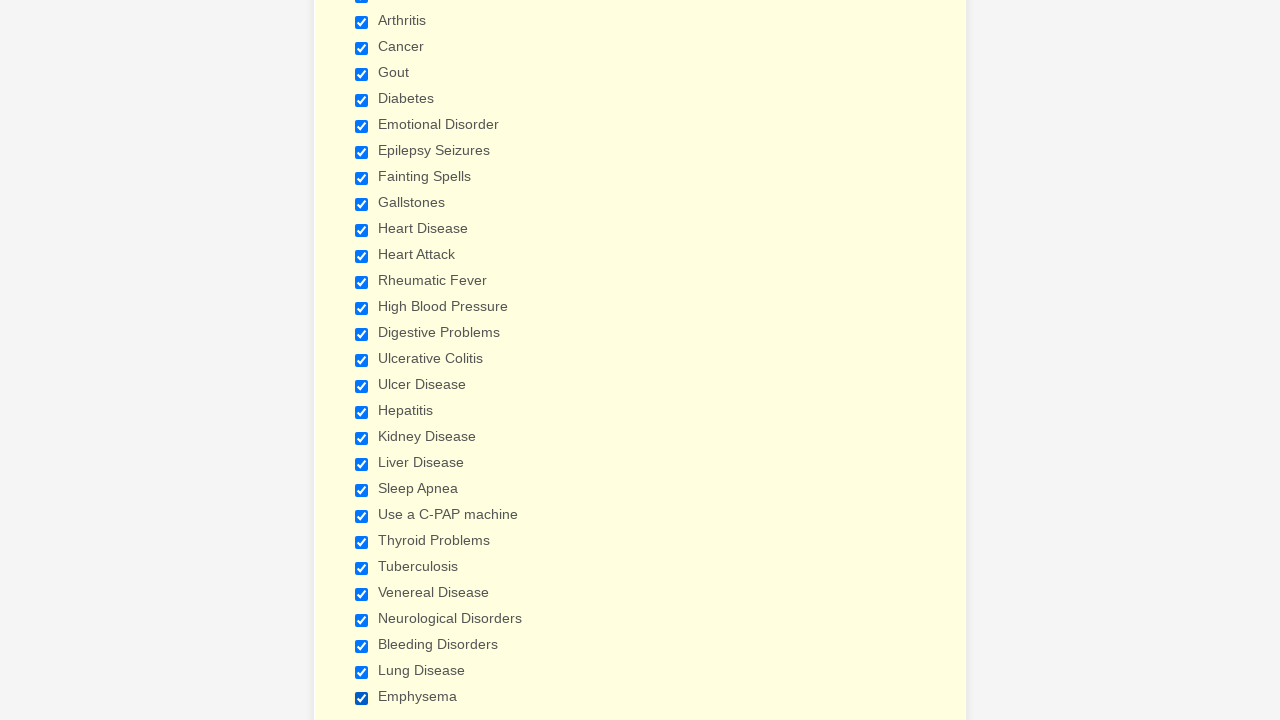

Verified checkbox 19 is selected
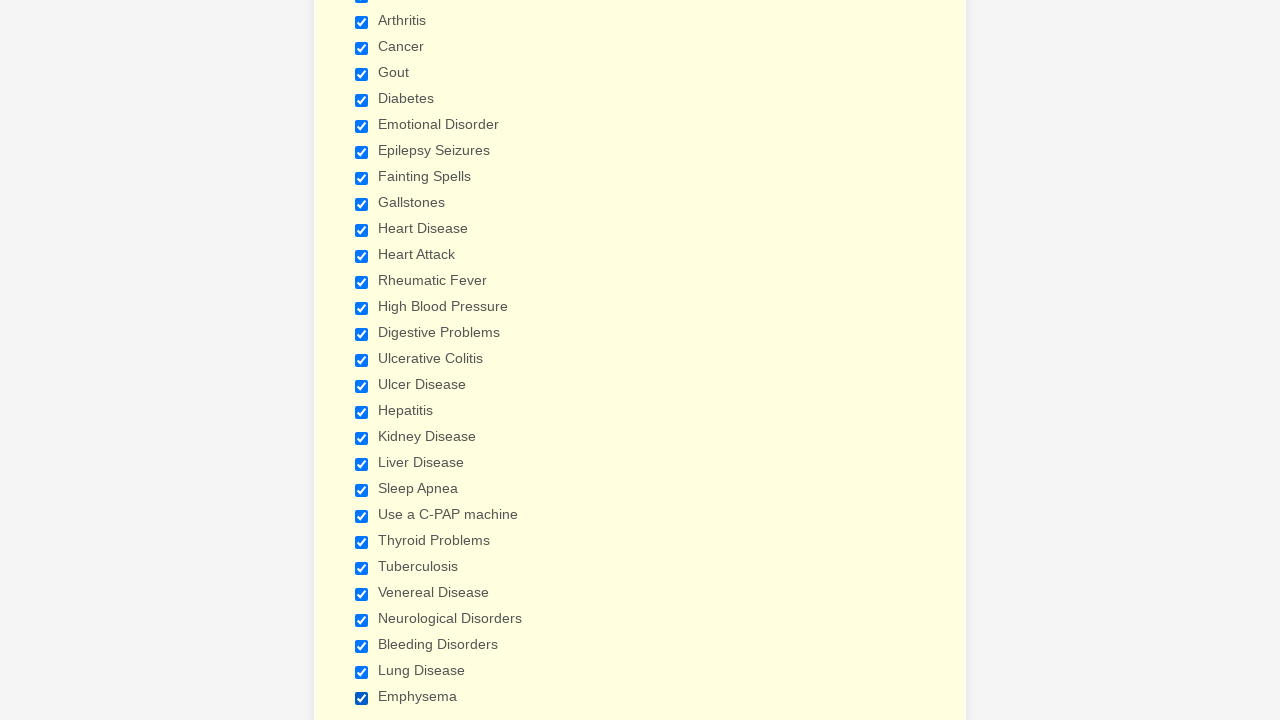

Verified checkbox 20 is selected
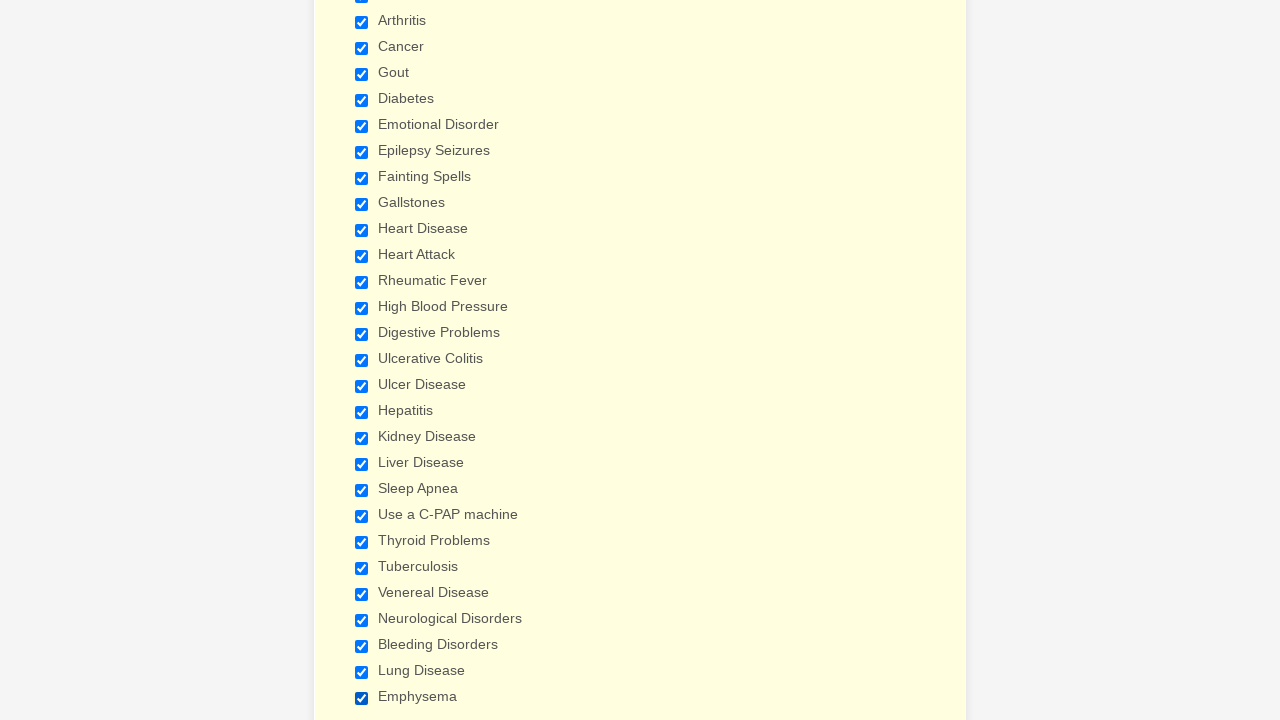

Verified checkbox 21 is selected
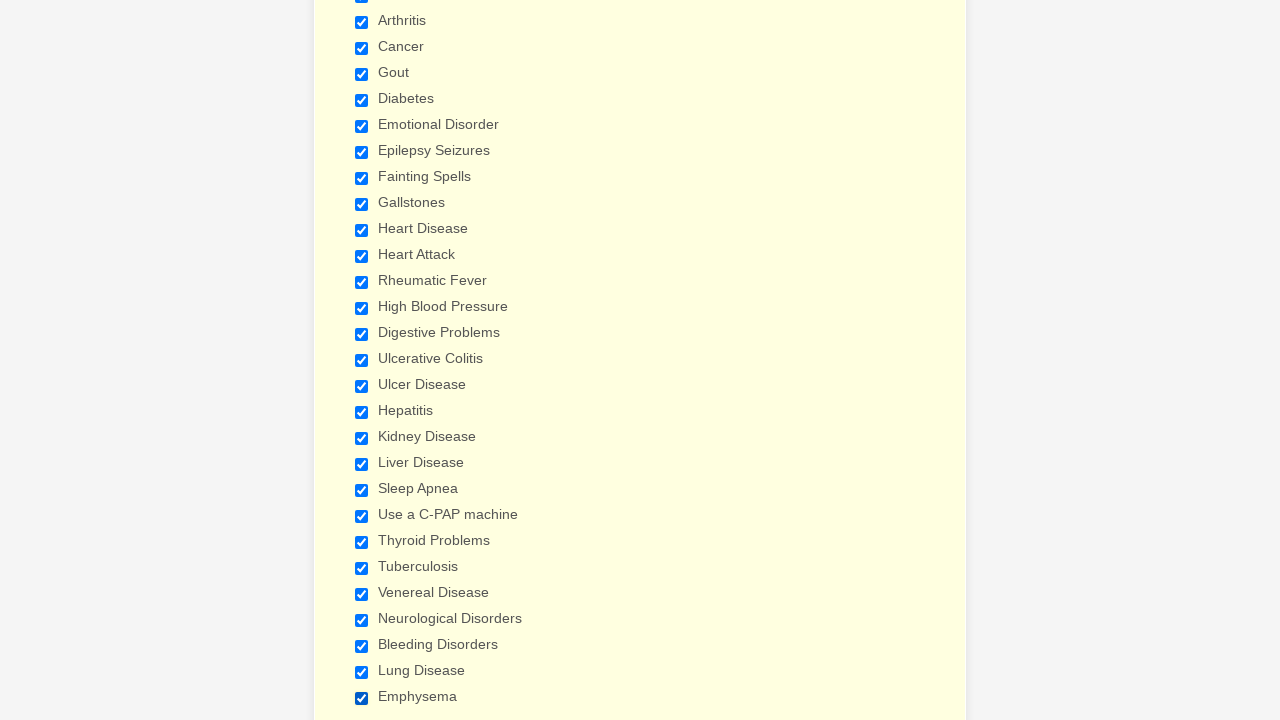

Verified checkbox 22 is selected
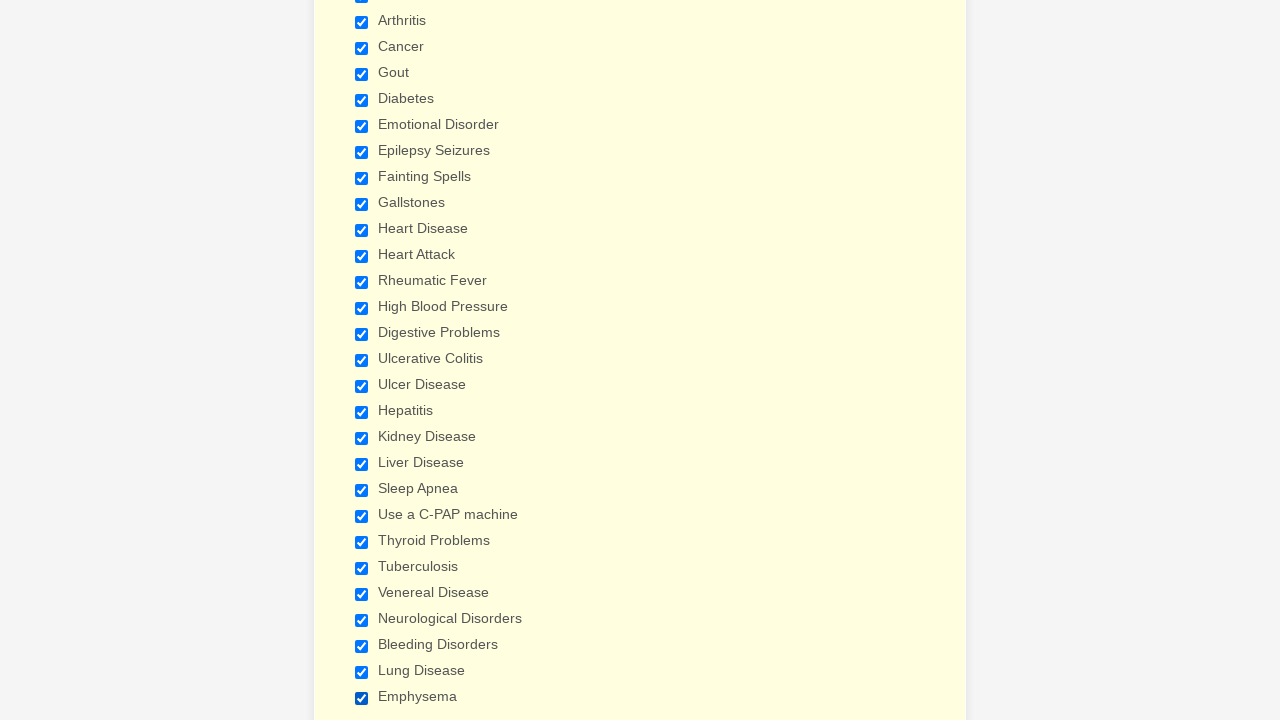

Verified checkbox 23 is selected
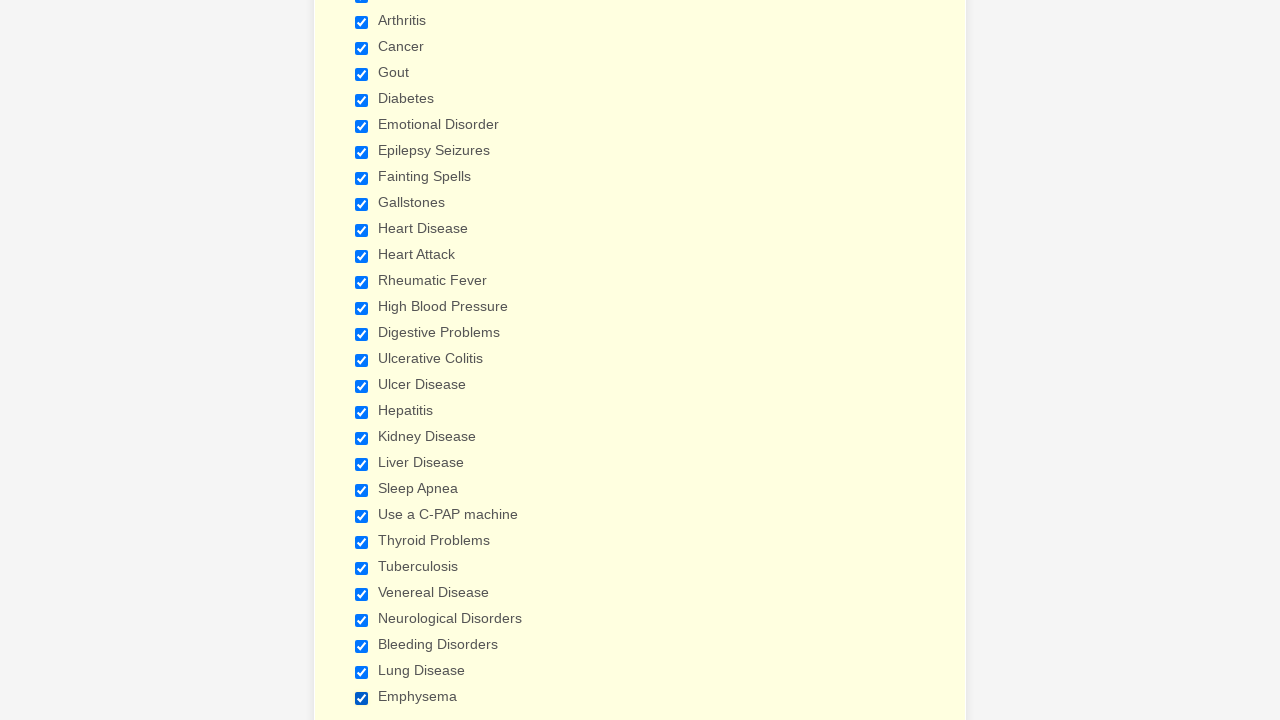

Verified checkbox 24 is selected
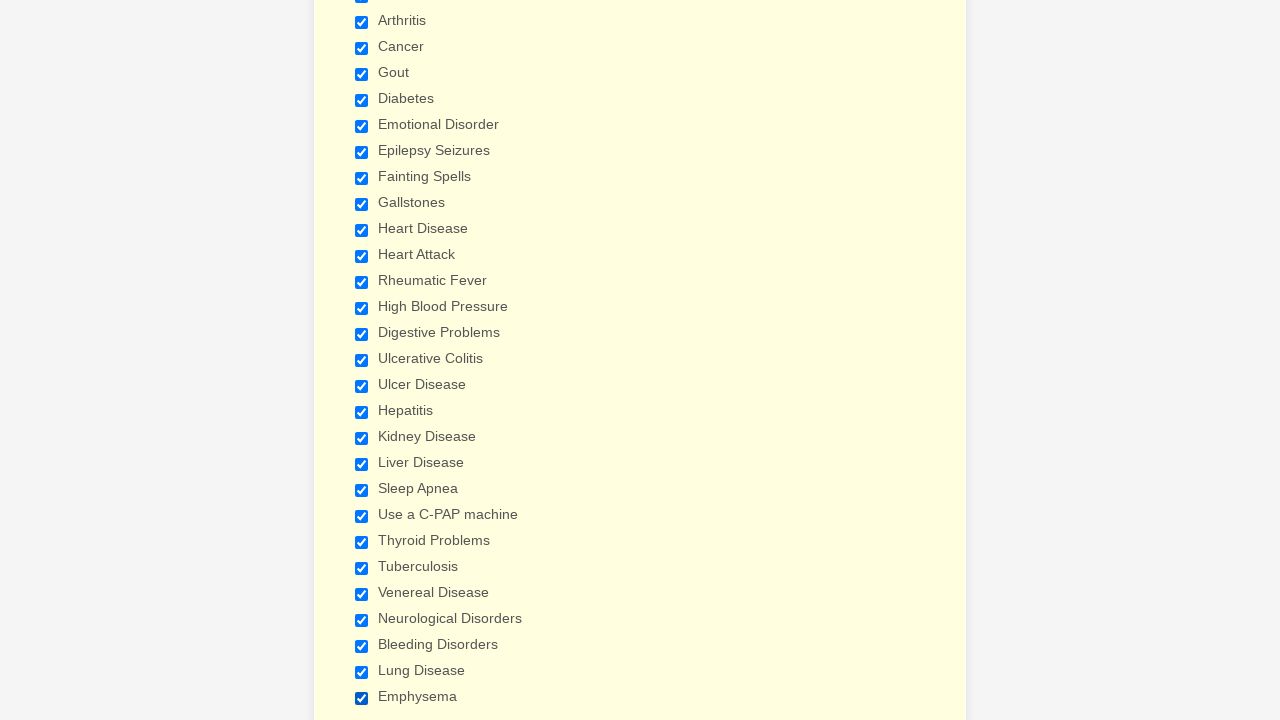

Verified checkbox 25 is selected
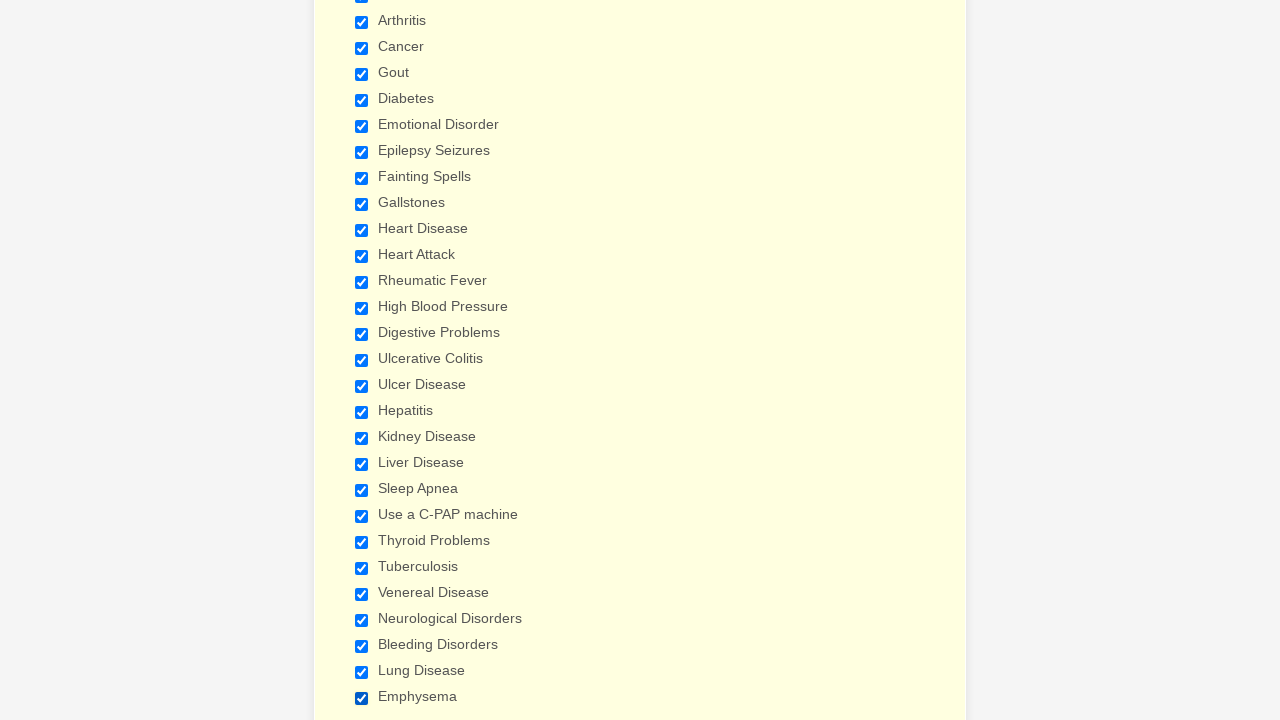

Verified checkbox 26 is selected
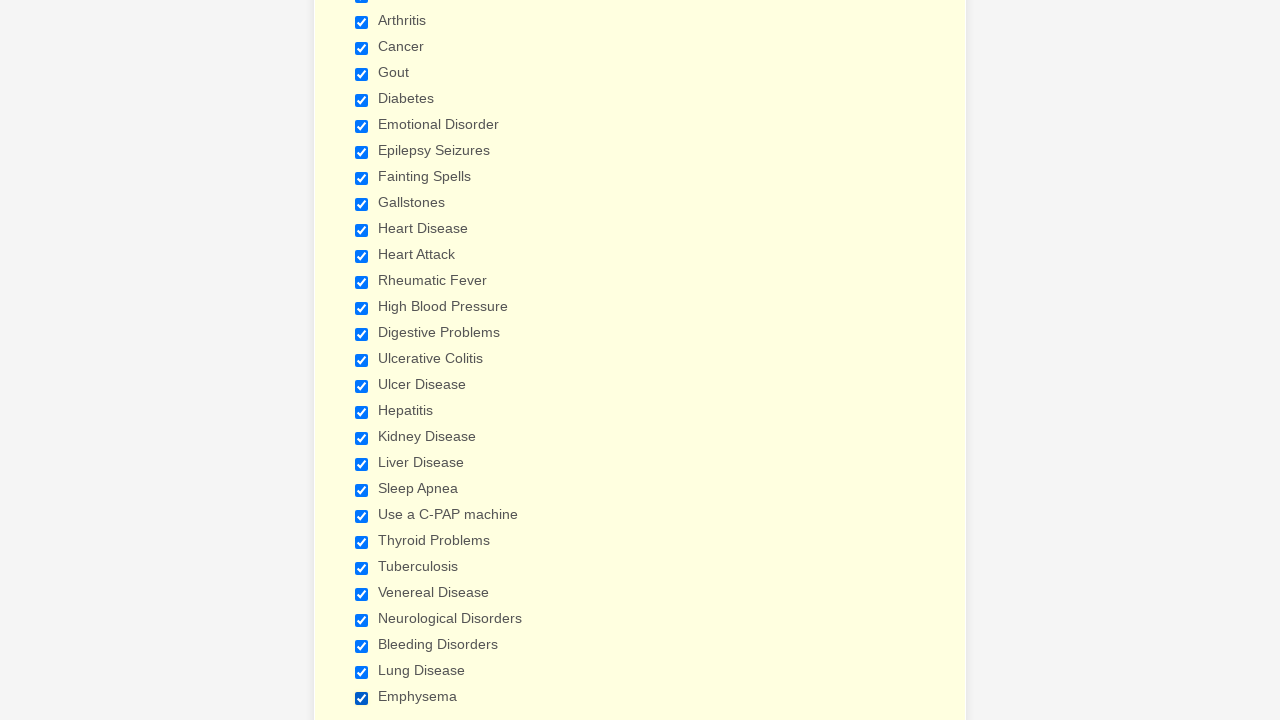

Verified checkbox 27 is selected
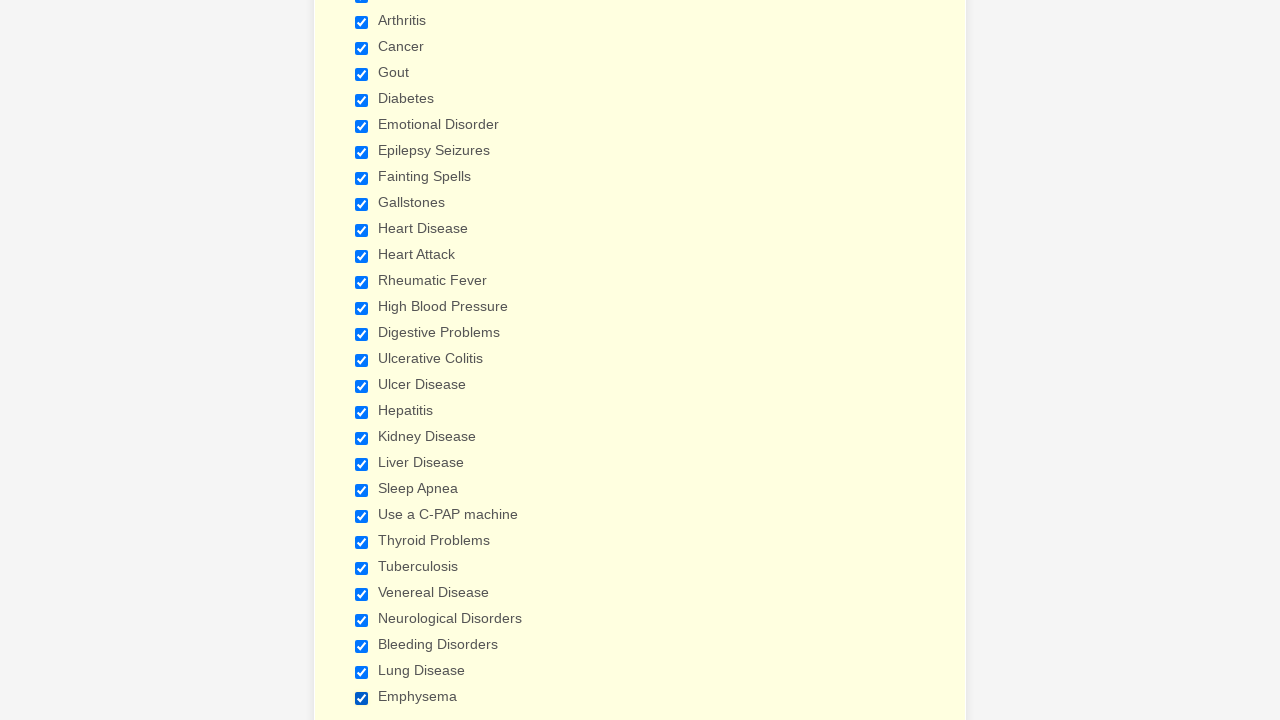

Verified checkbox 28 is selected
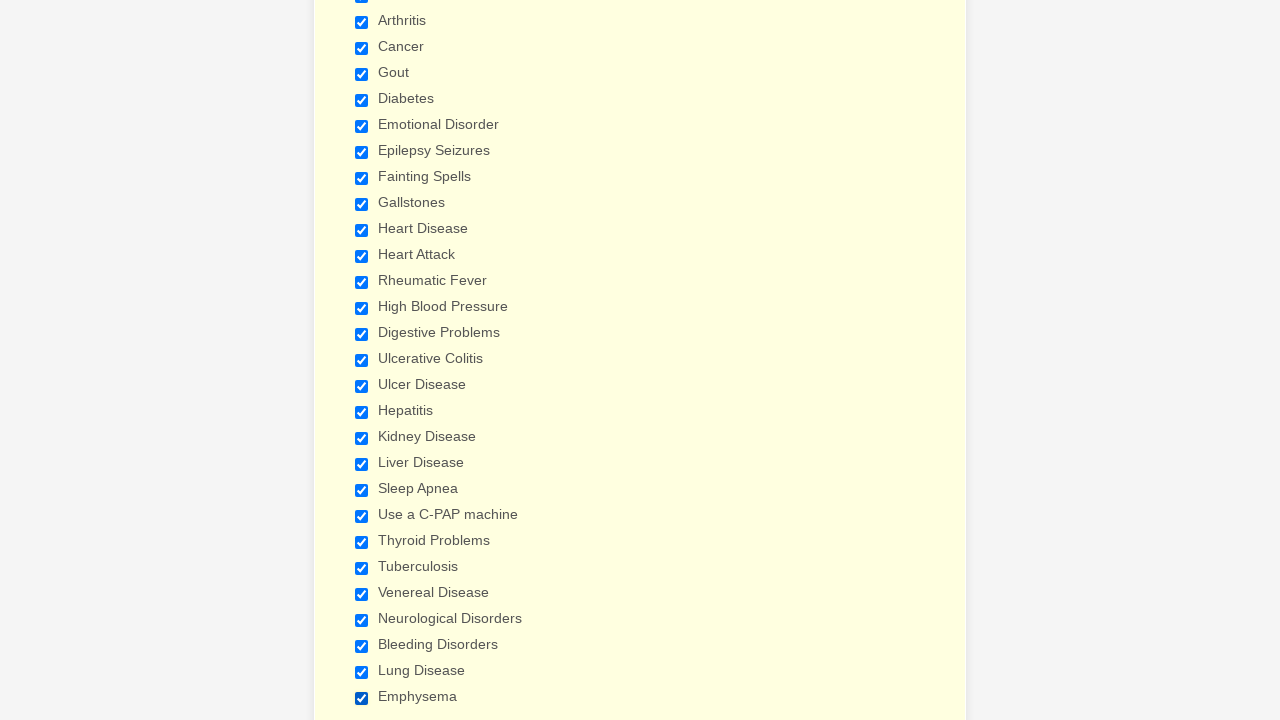

Verified checkbox 29 is selected
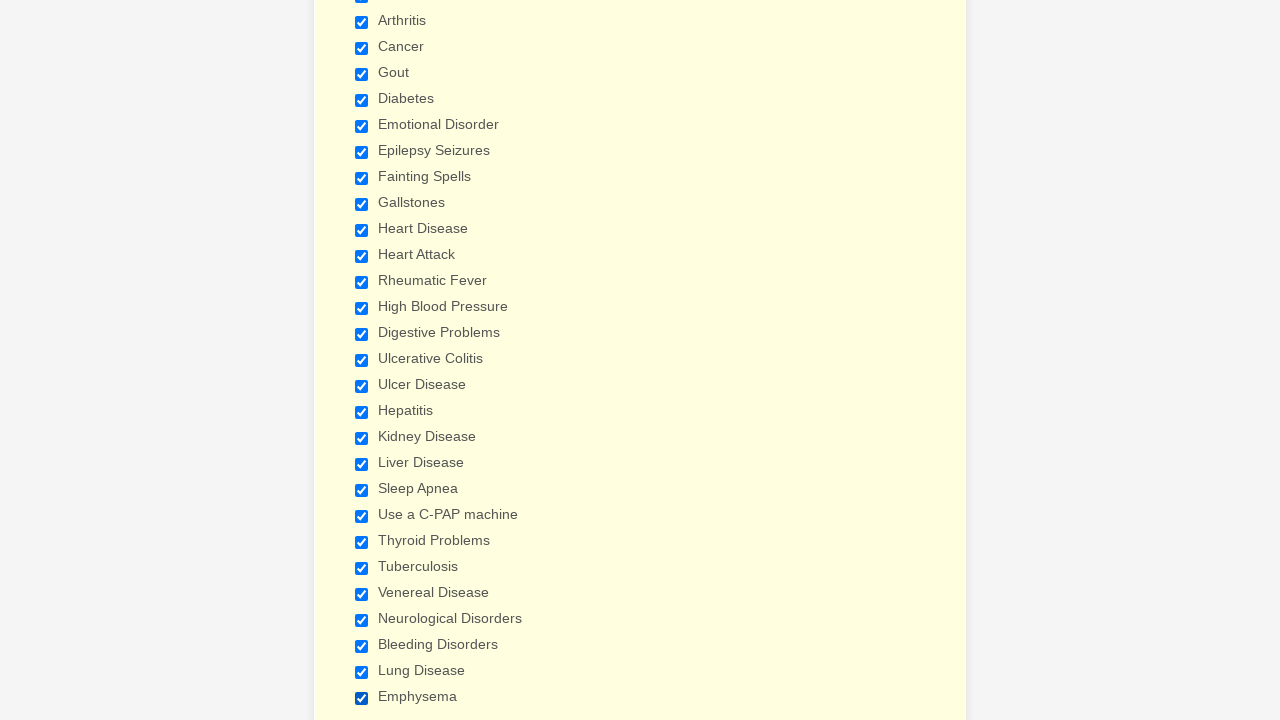

Cleared all cookies
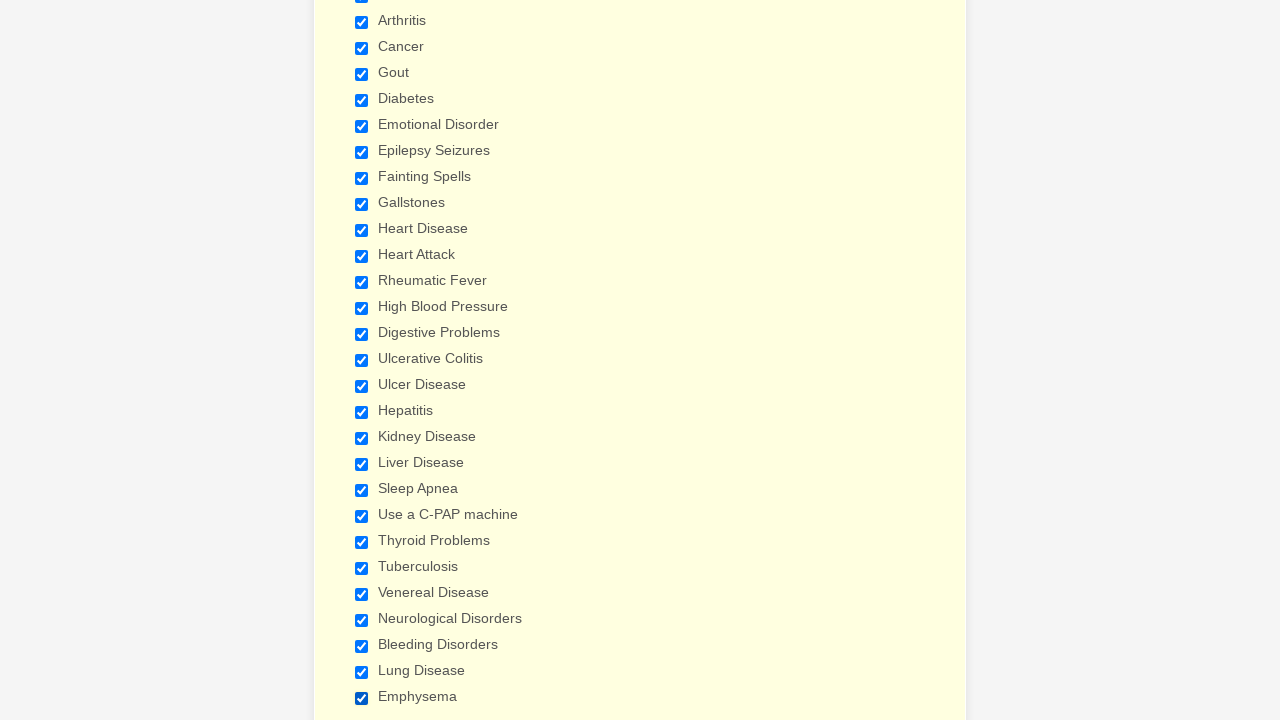

Reloaded the page
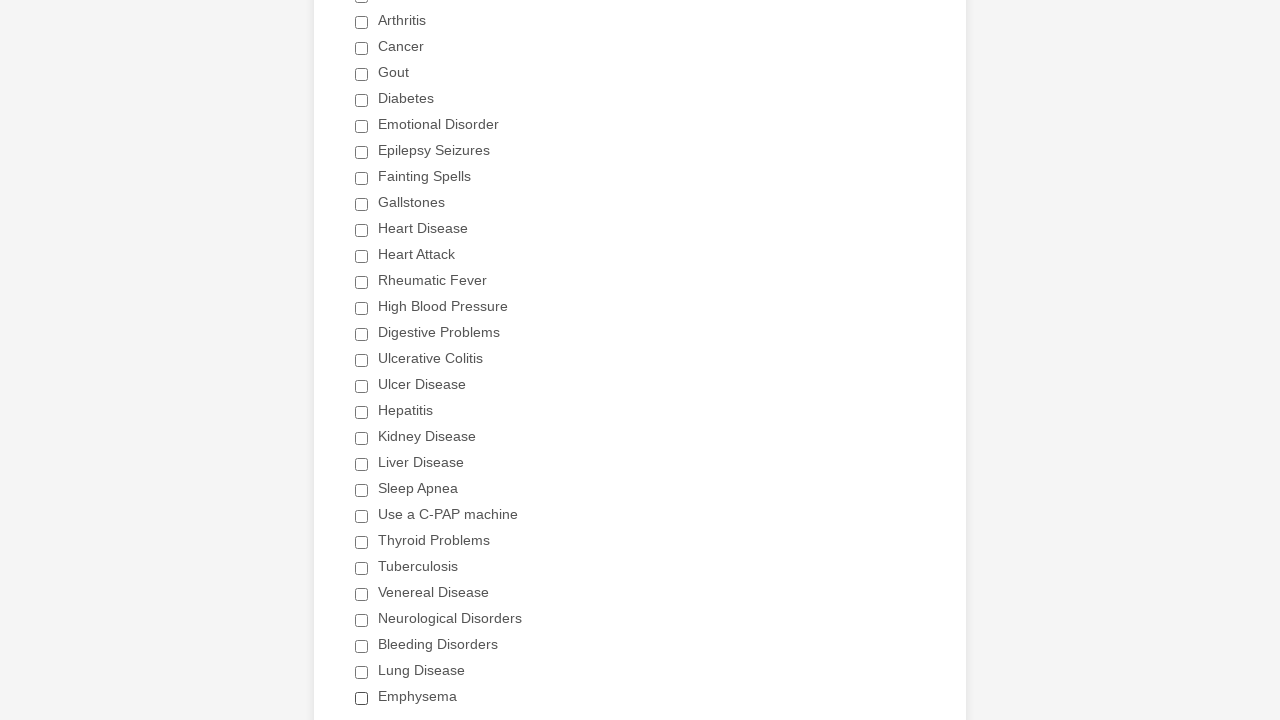

Re-located all checkboxes after page refresh
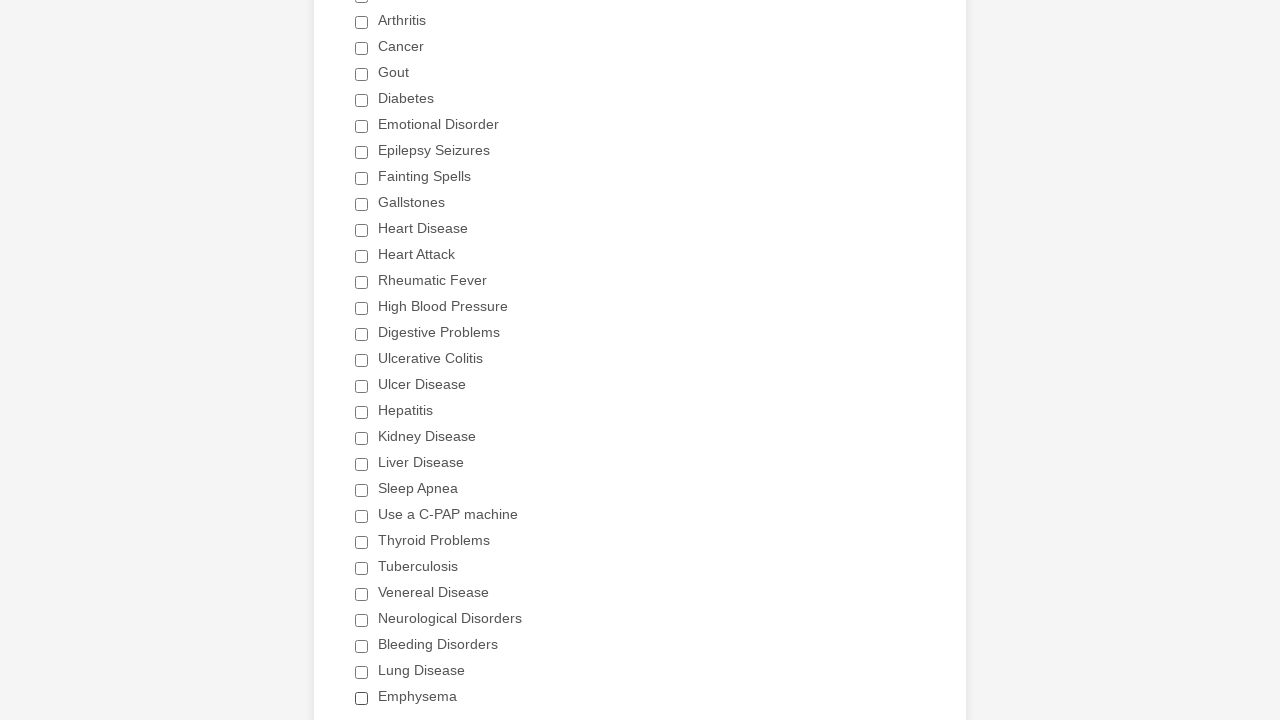

Counted 29 checkboxes after refresh
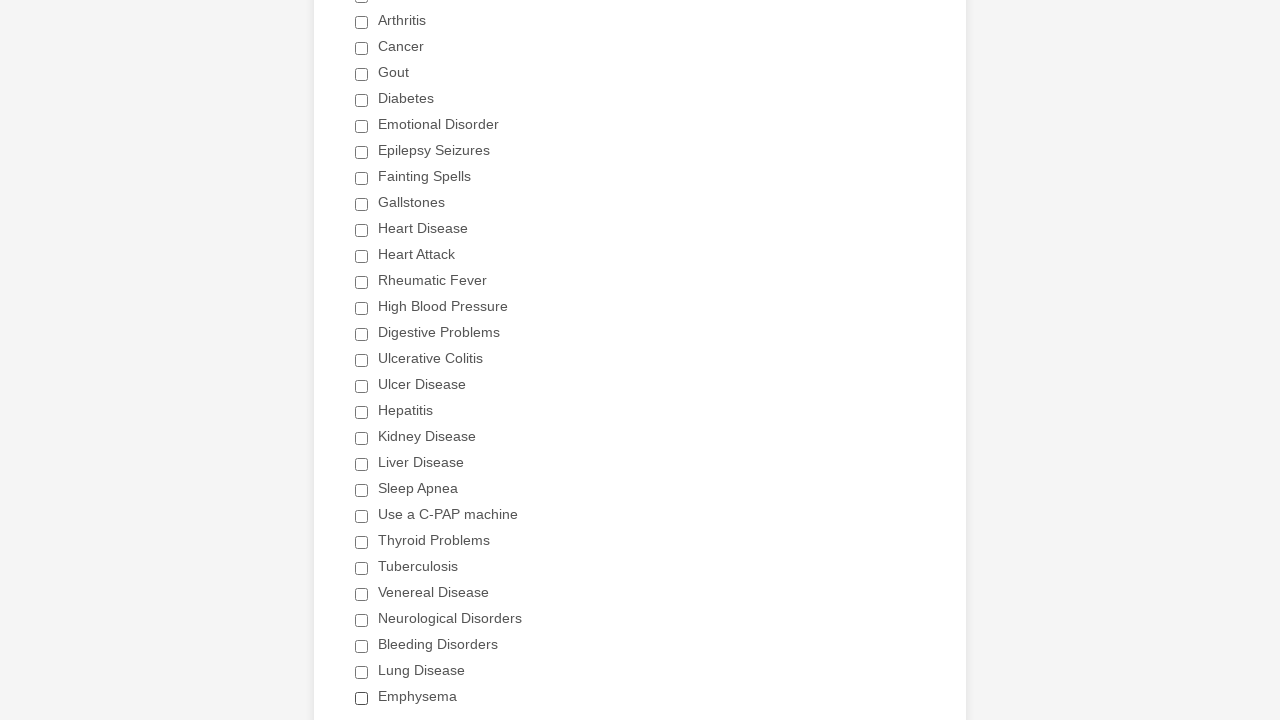

Clicked 'Heart Attack' checkbox to select it at (362, 256) on div.form-single-column input[type='checkbox'] >> nth=11
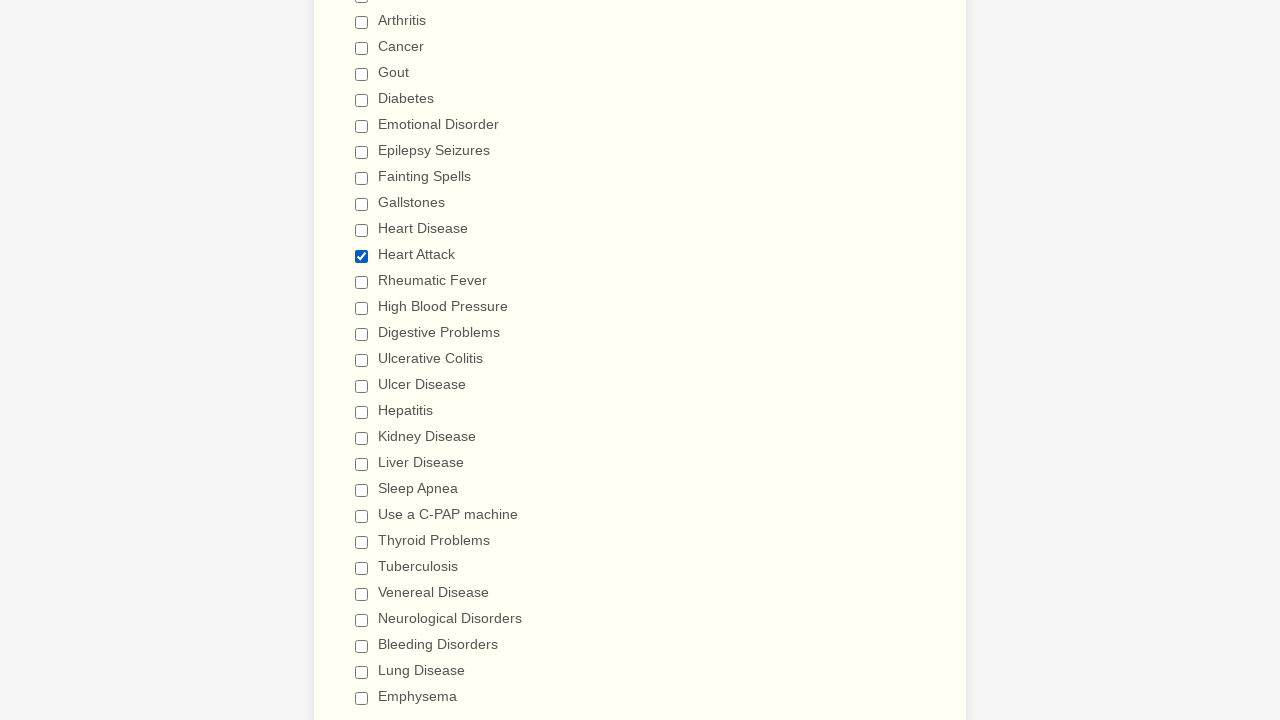

Verified checkbox 1 is not selected
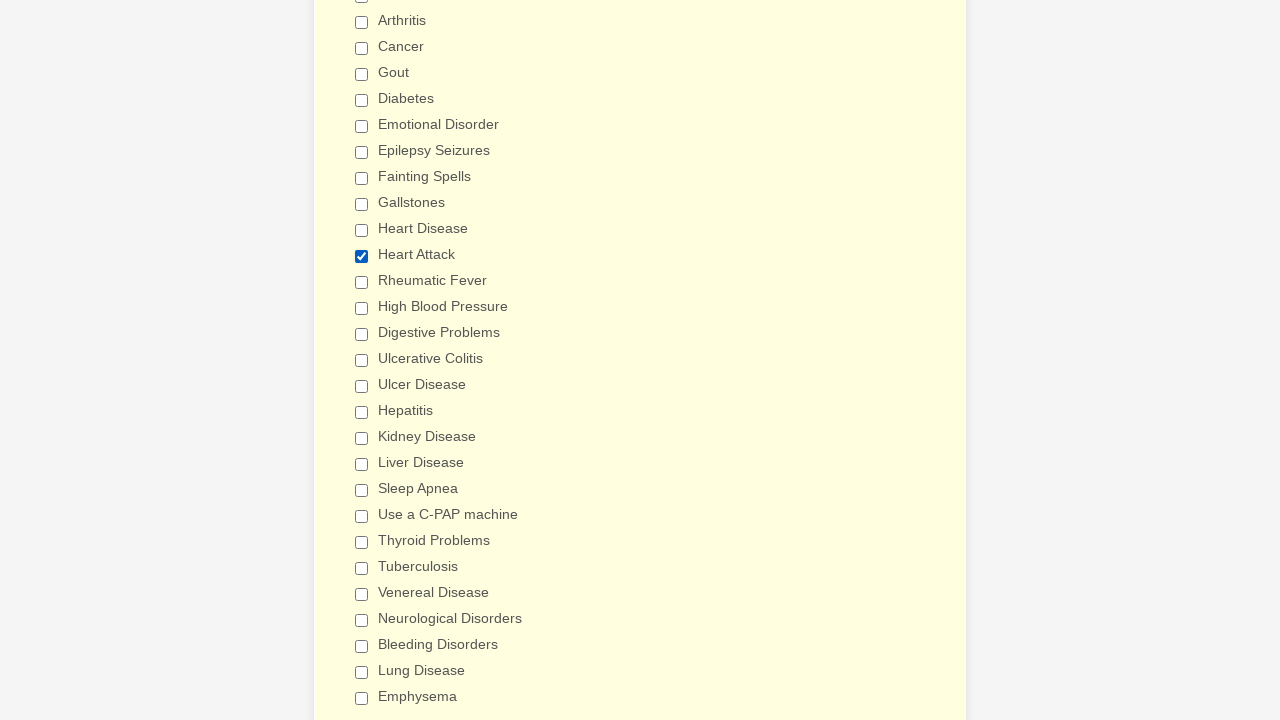

Verified checkbox 2 is not selected
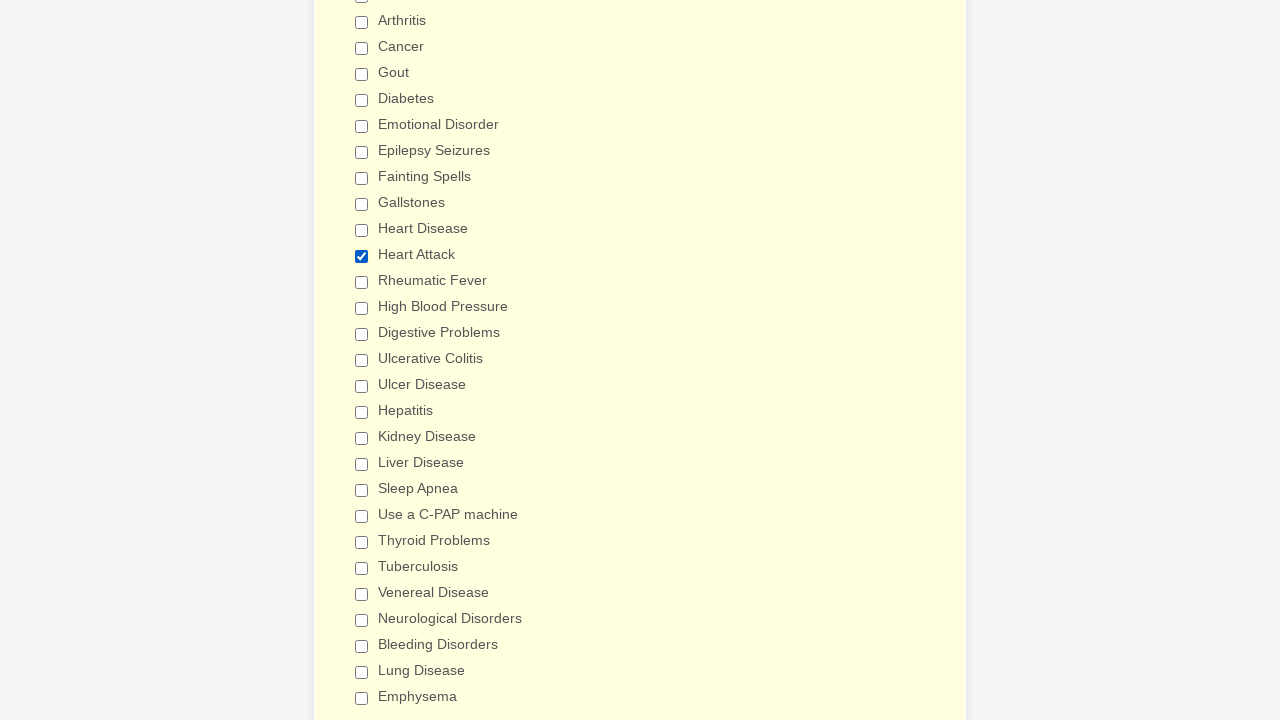

Verified checkbox 3 is not selected
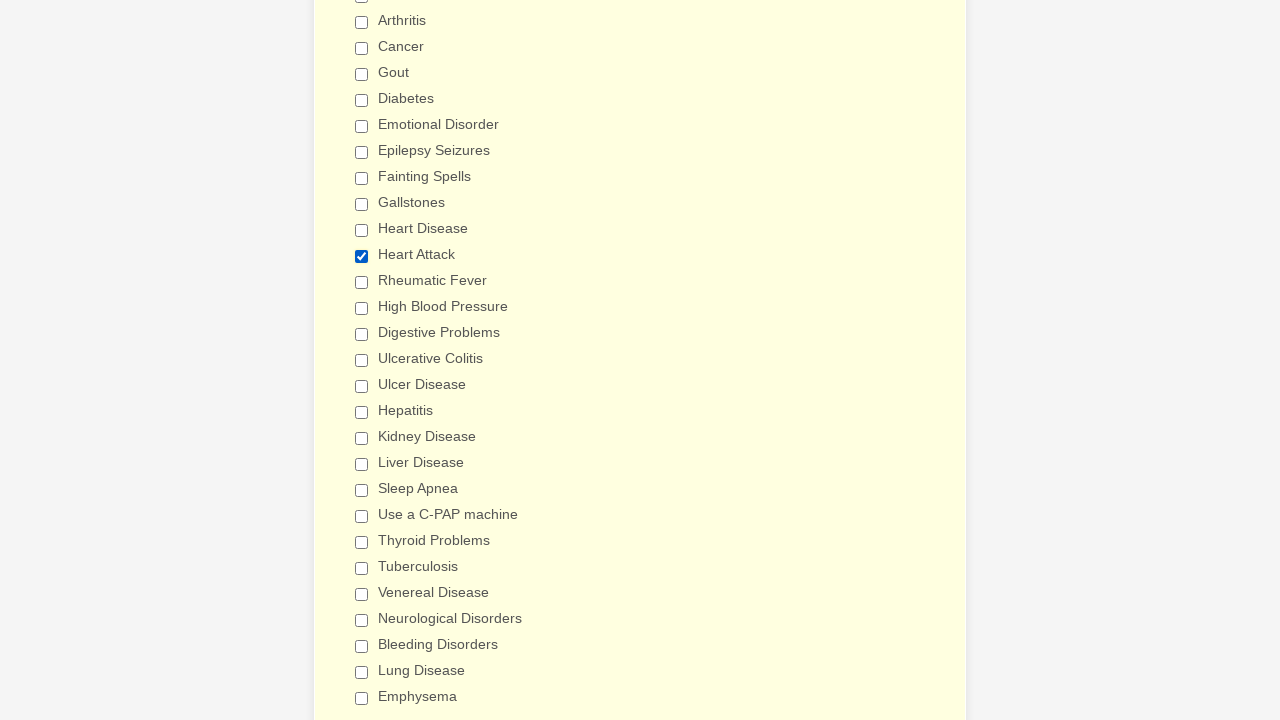

Verified checkbox 4 is not selected
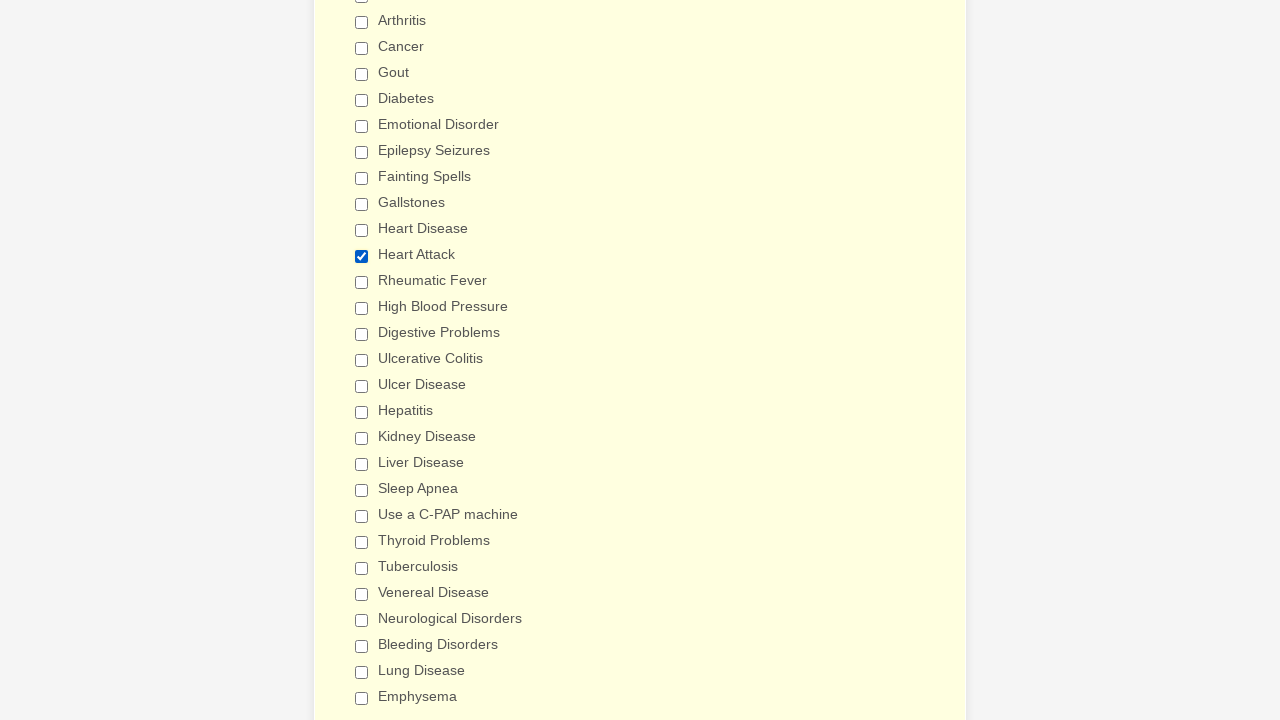

Verified checkbox 5 is not selected
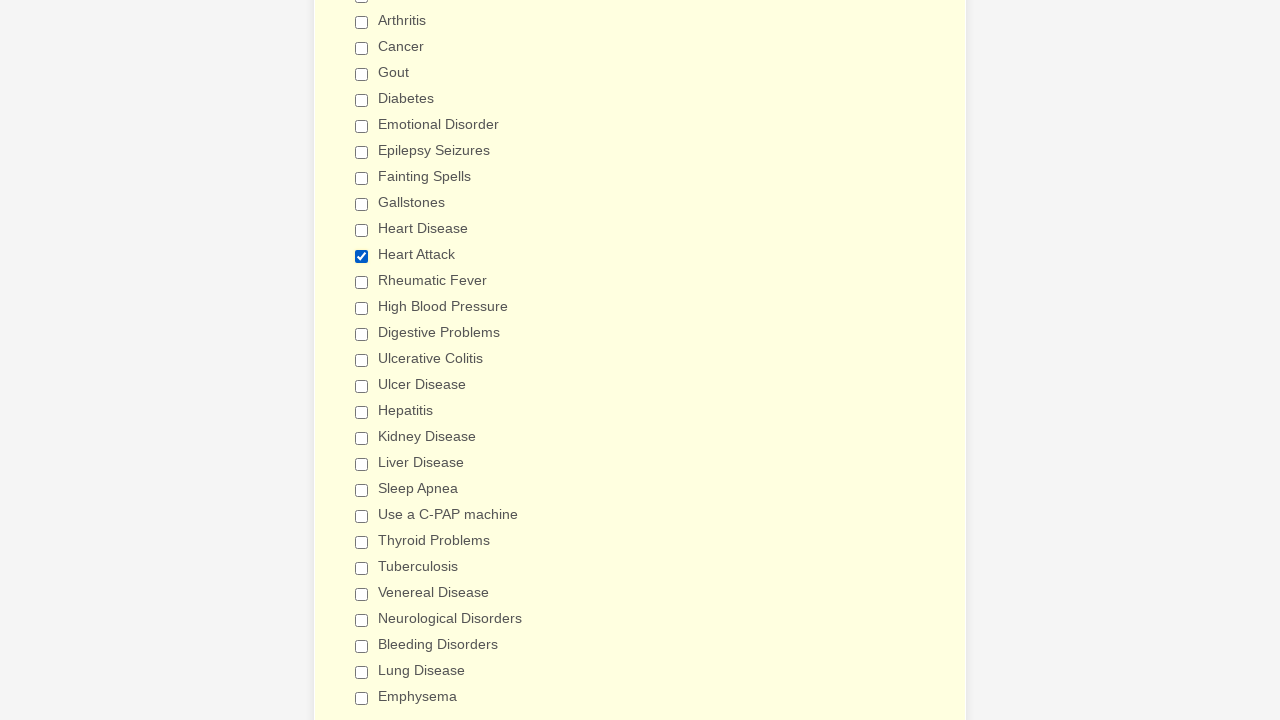

Verified checkbox 6 is not selected
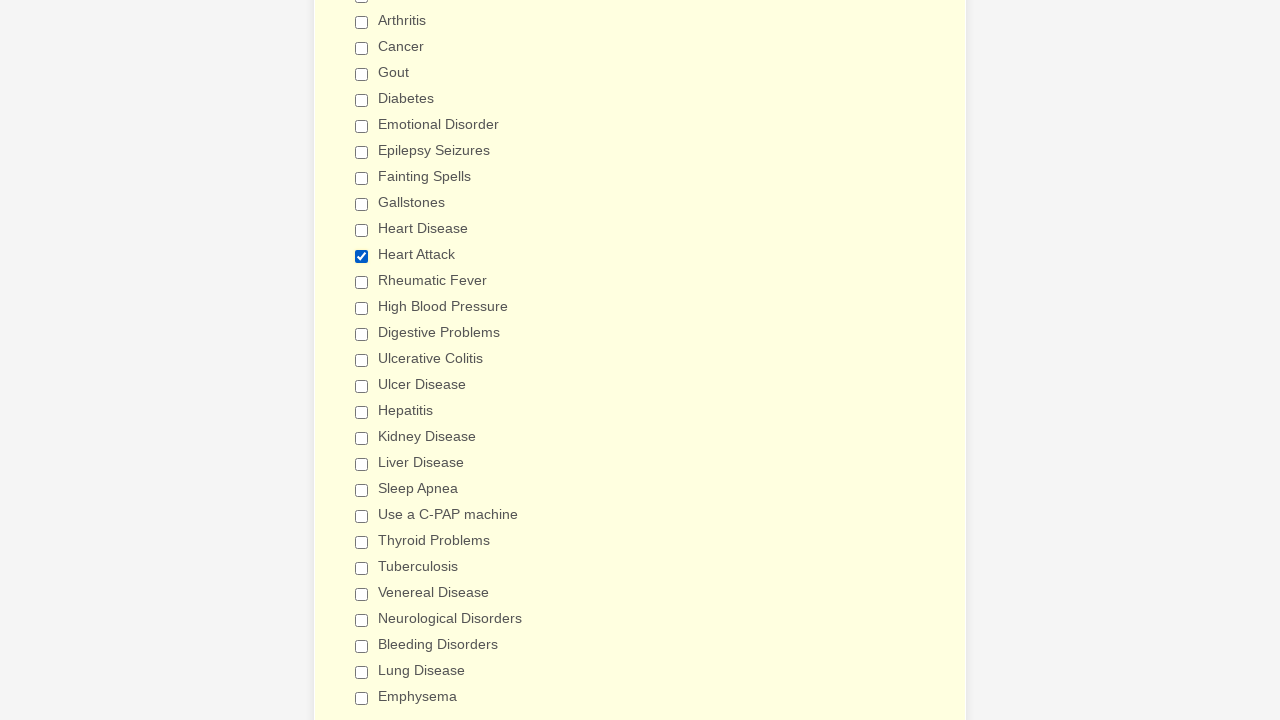

Verified checkbox 7 is not selected
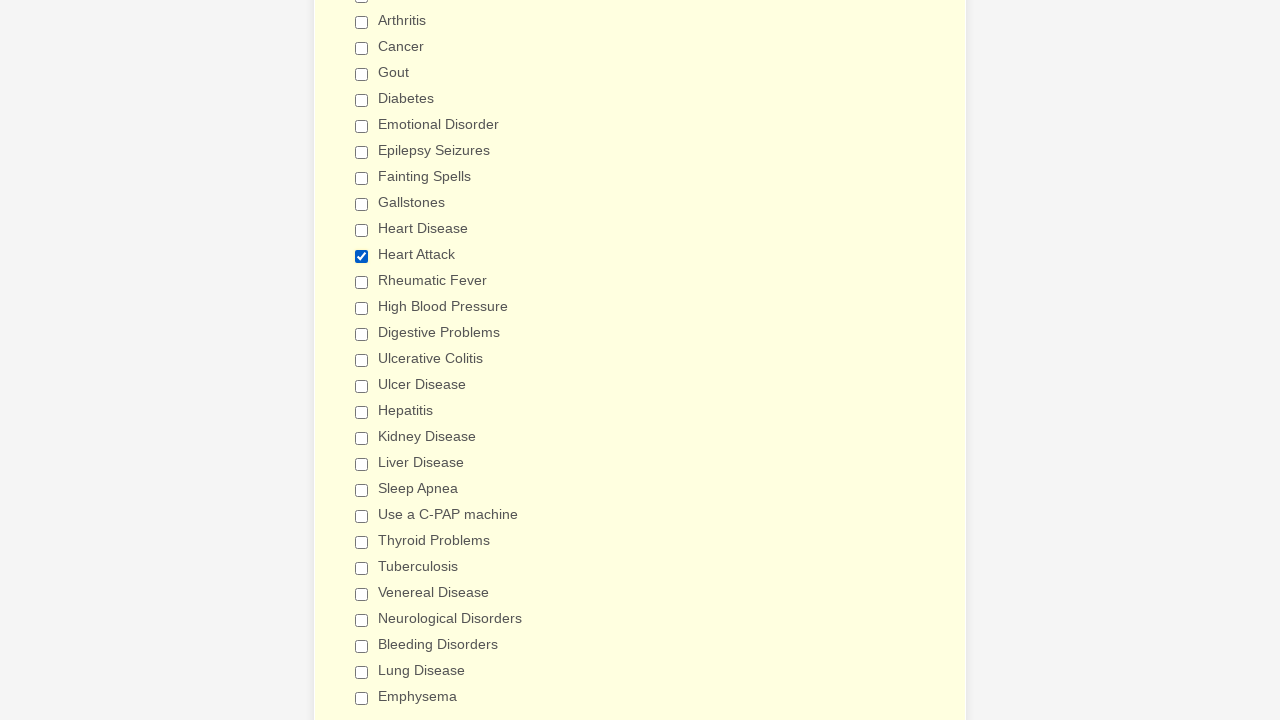

Verified checkbox 8 is not selected
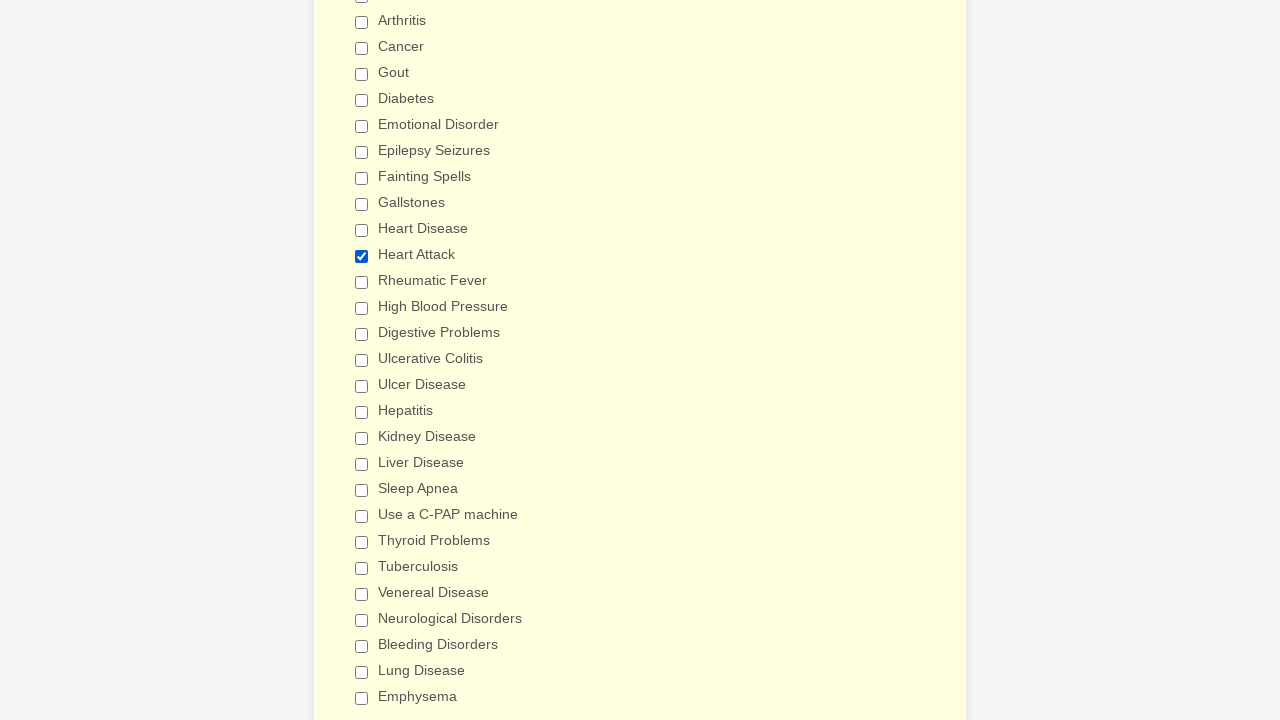

Verified checkbox 9 is not selected
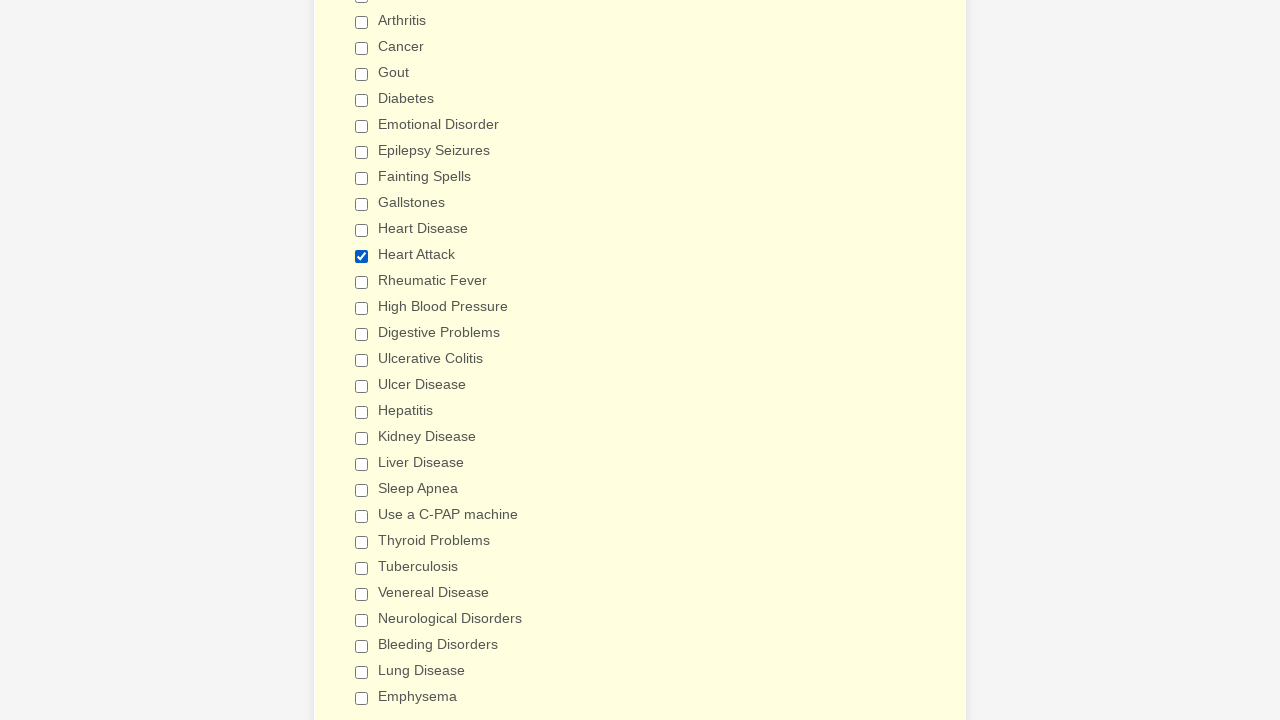

Verified checkbox 10 is not selected
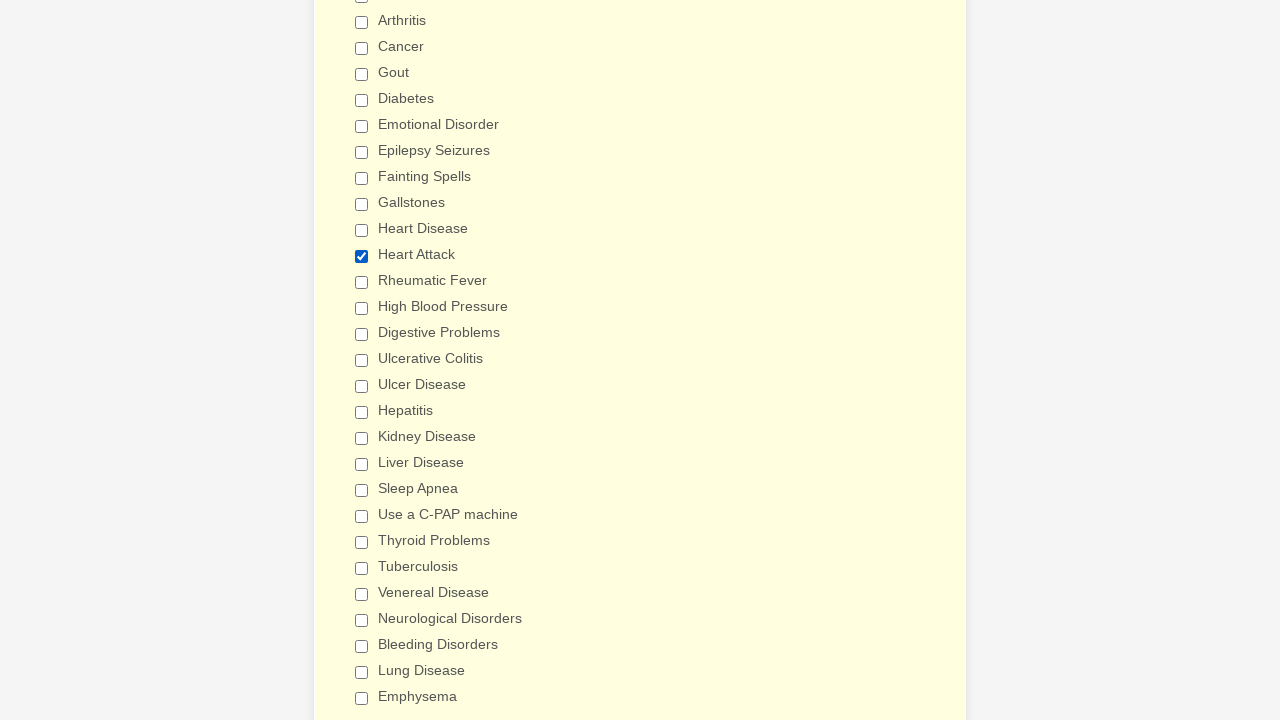

Verified checkbox 11 is not selected
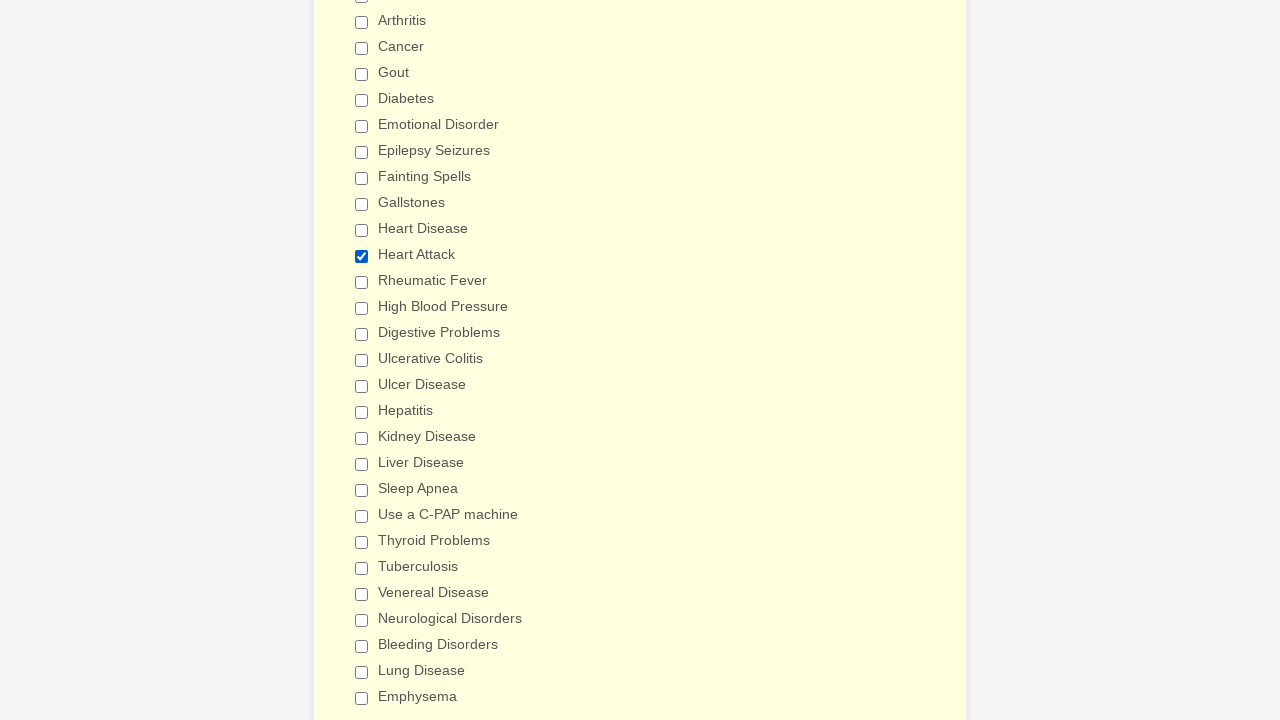

Verified 'Heart Attack' checkbox is selected
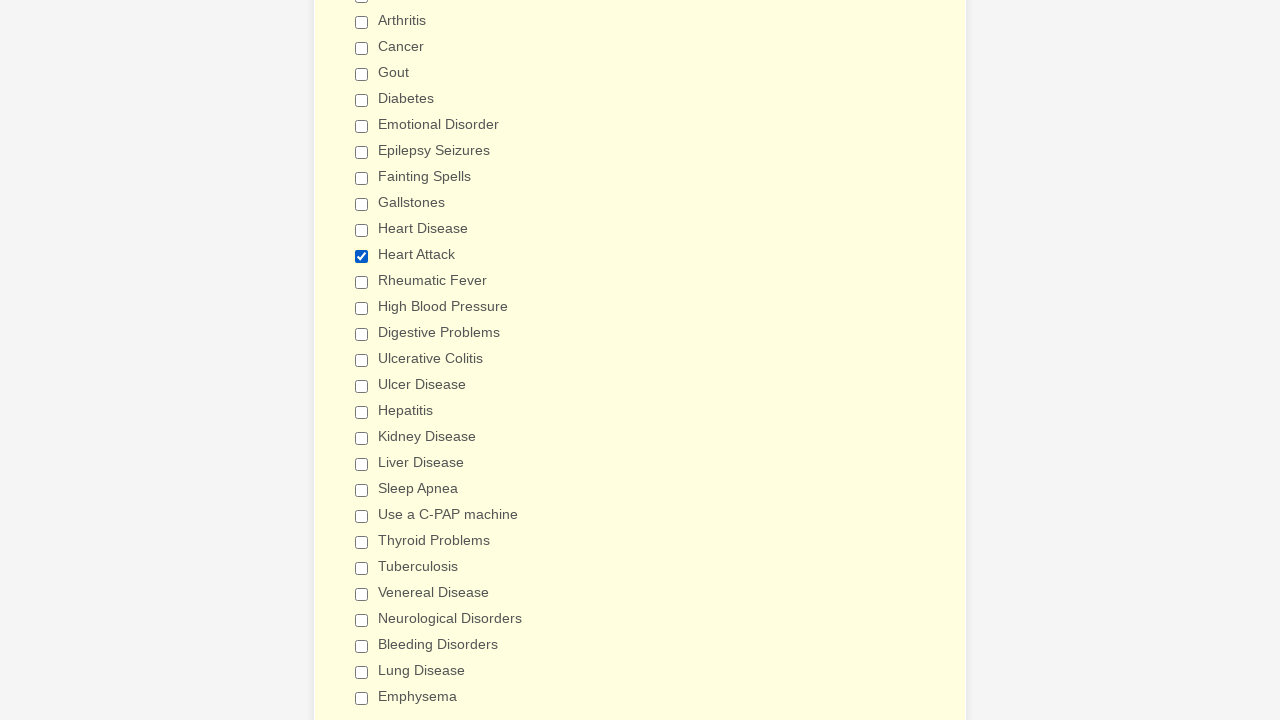

Verified checkbox 13 is not selected
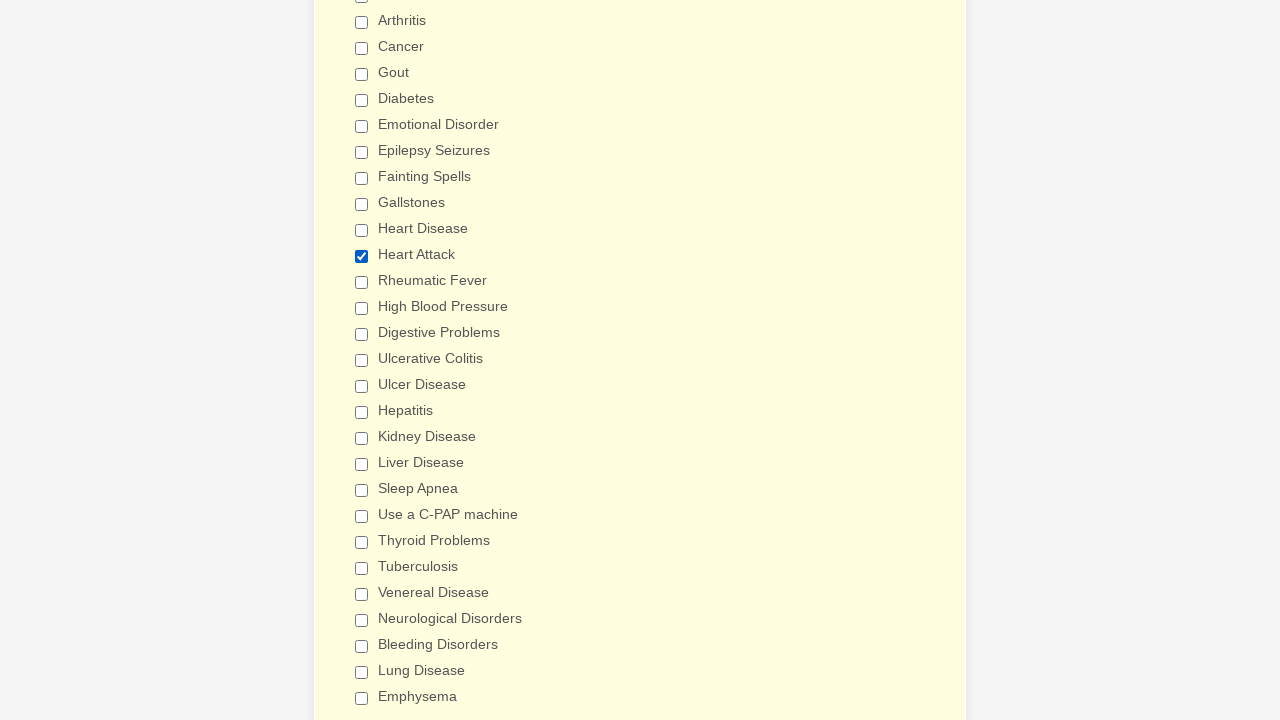

Verified checkbox 14 is not selected
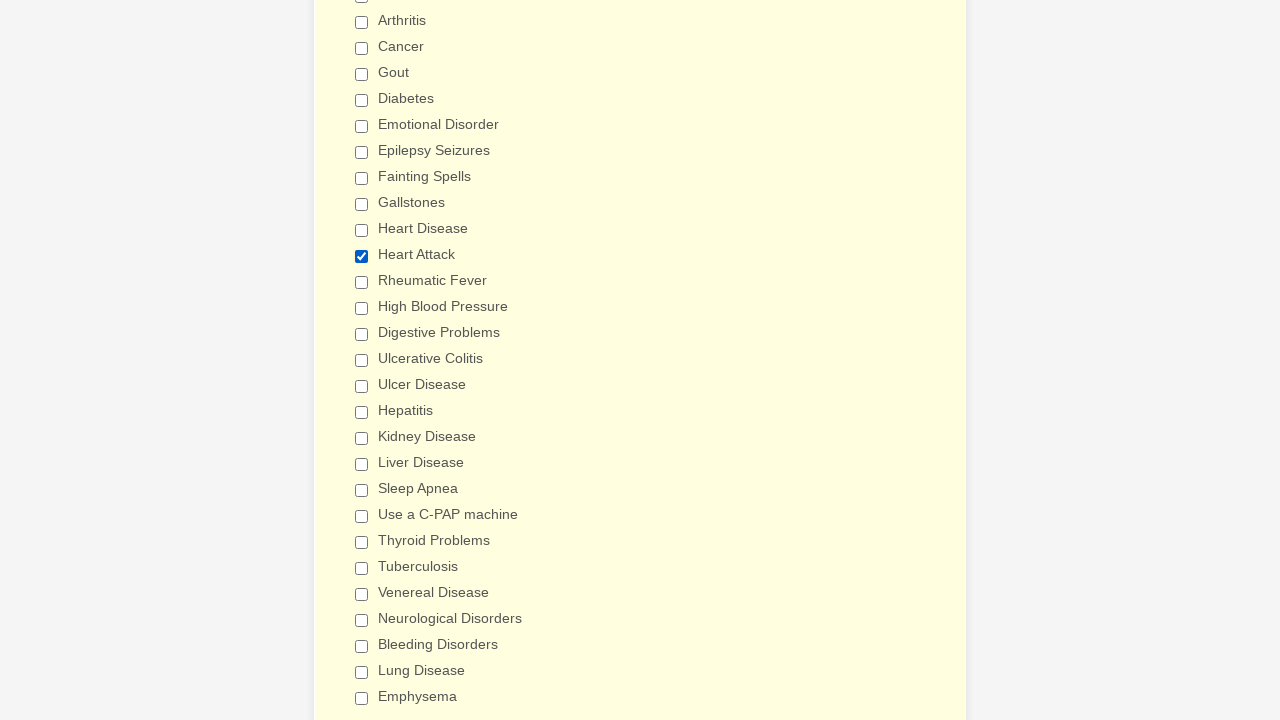

Verified checkbox 15 is not selected
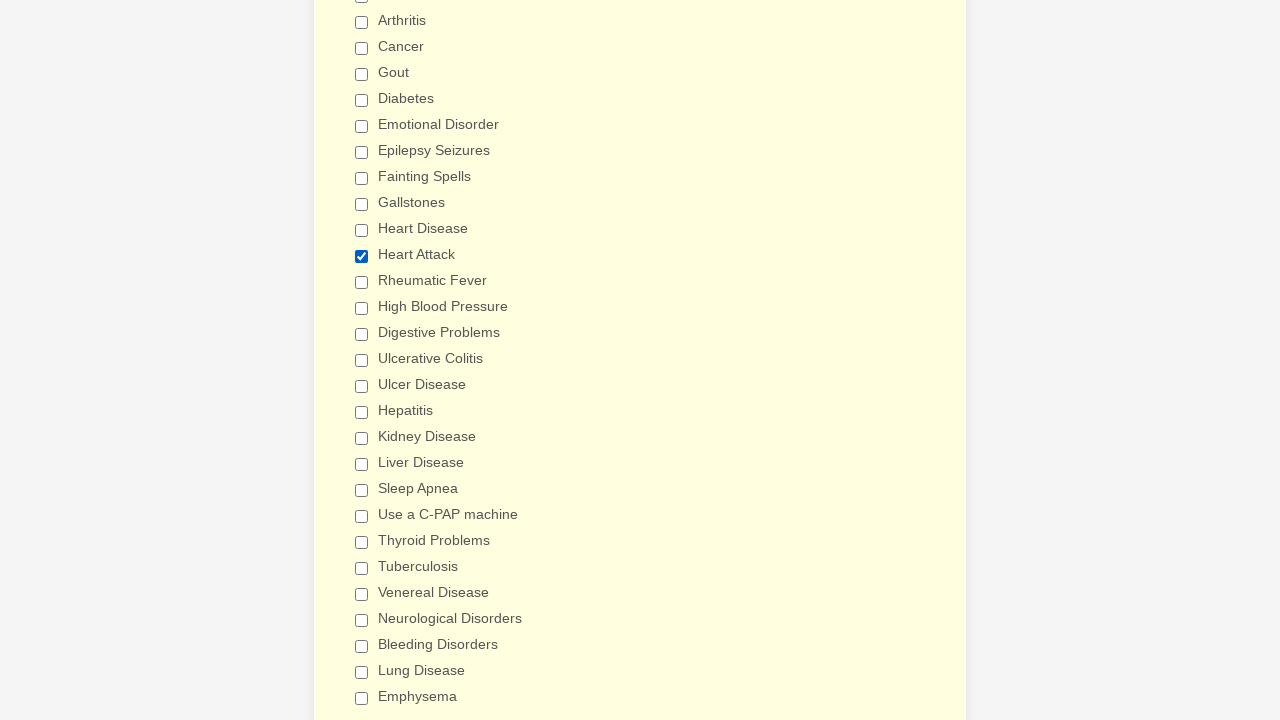

Verified checkbox 16 is not selected
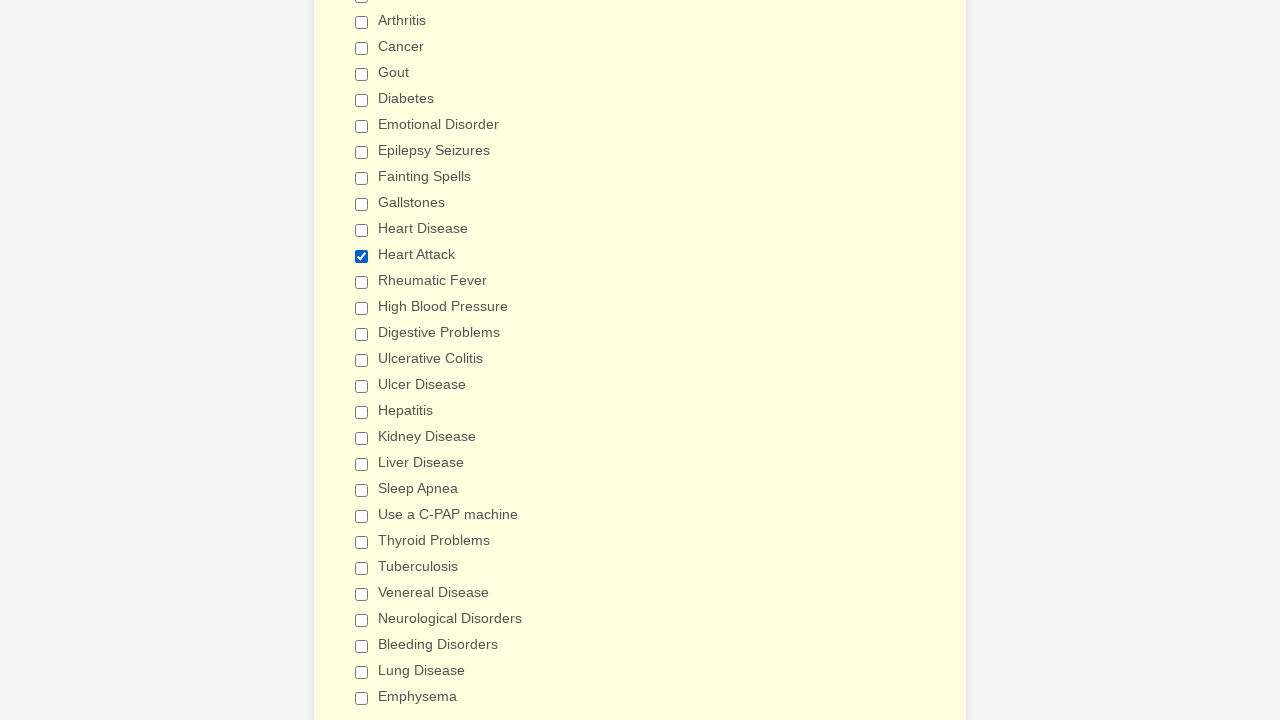

Verified checkbox 17 is not selected
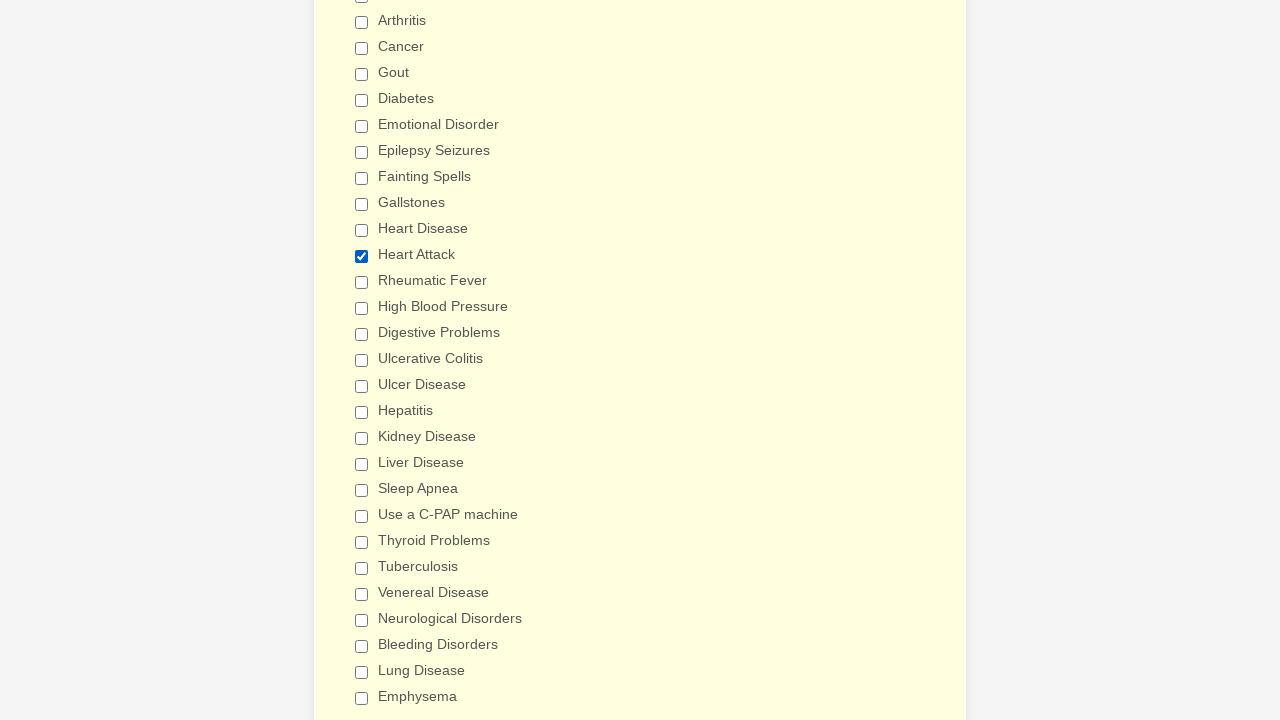

Verified checkbox 18 is not selected
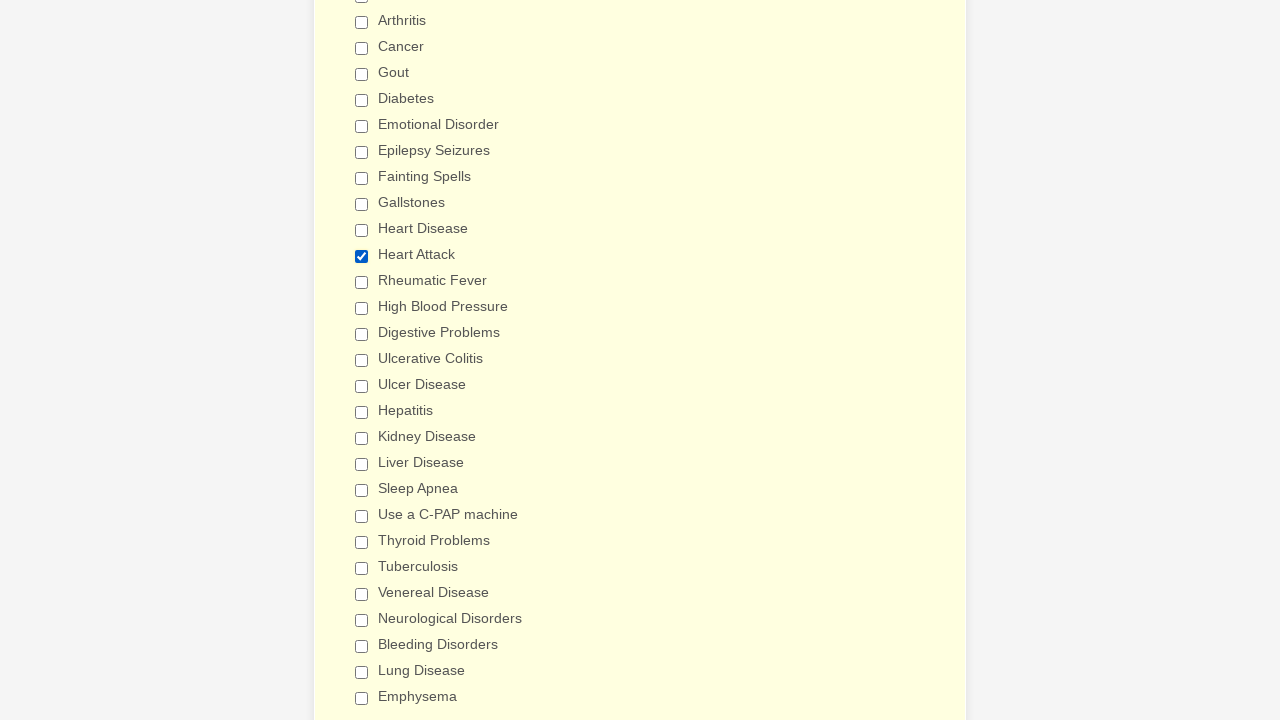

Verified checkbox 19 is not selected
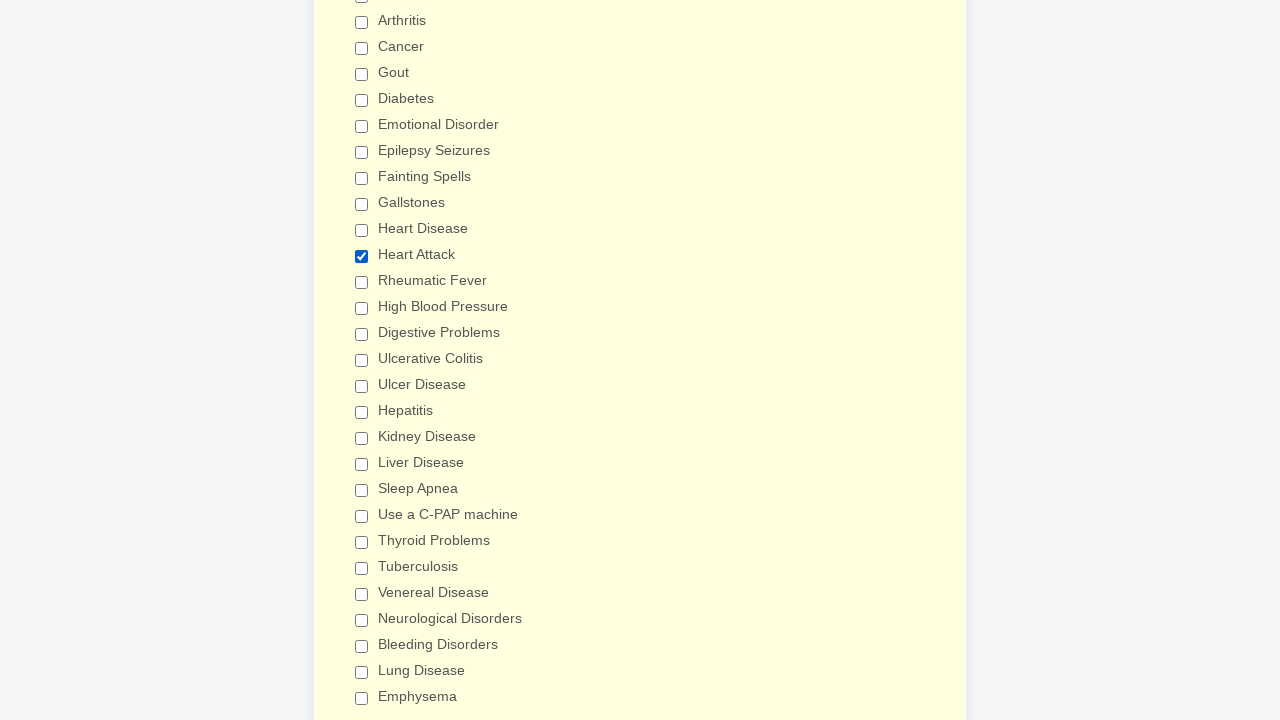

Verified checkbox 20 is not selected
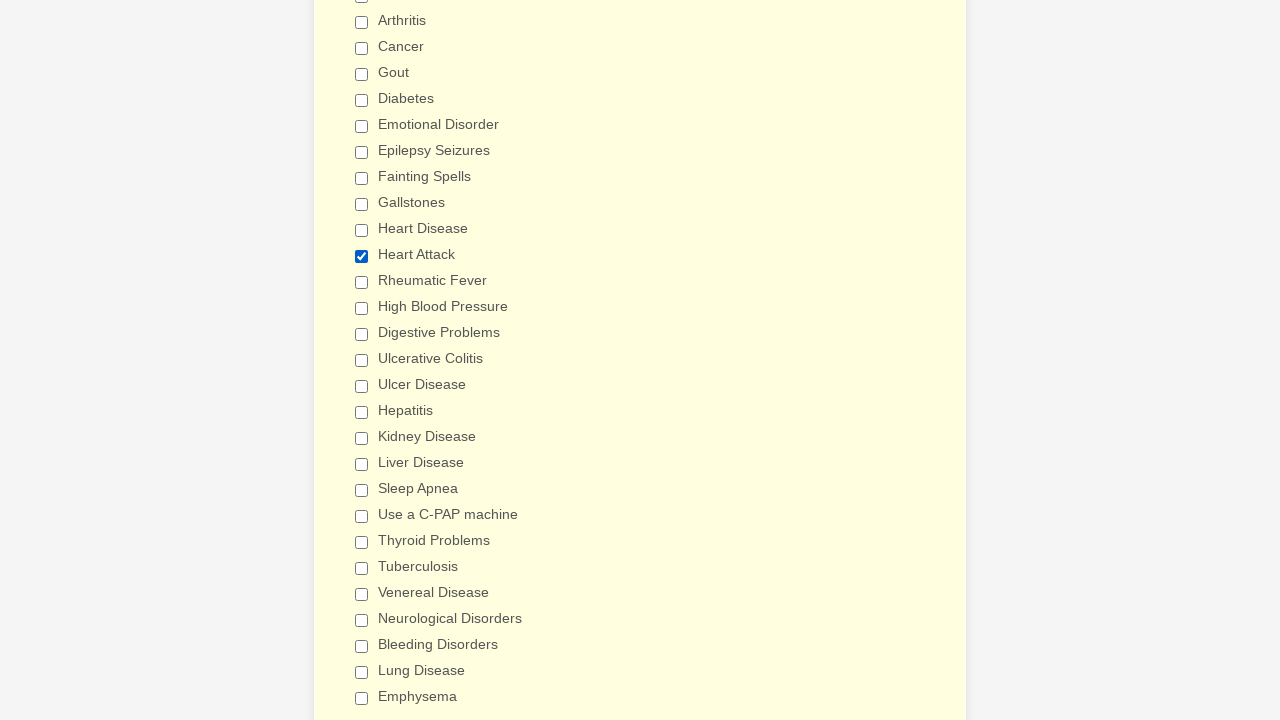

Verified checkbox 21 is not selected
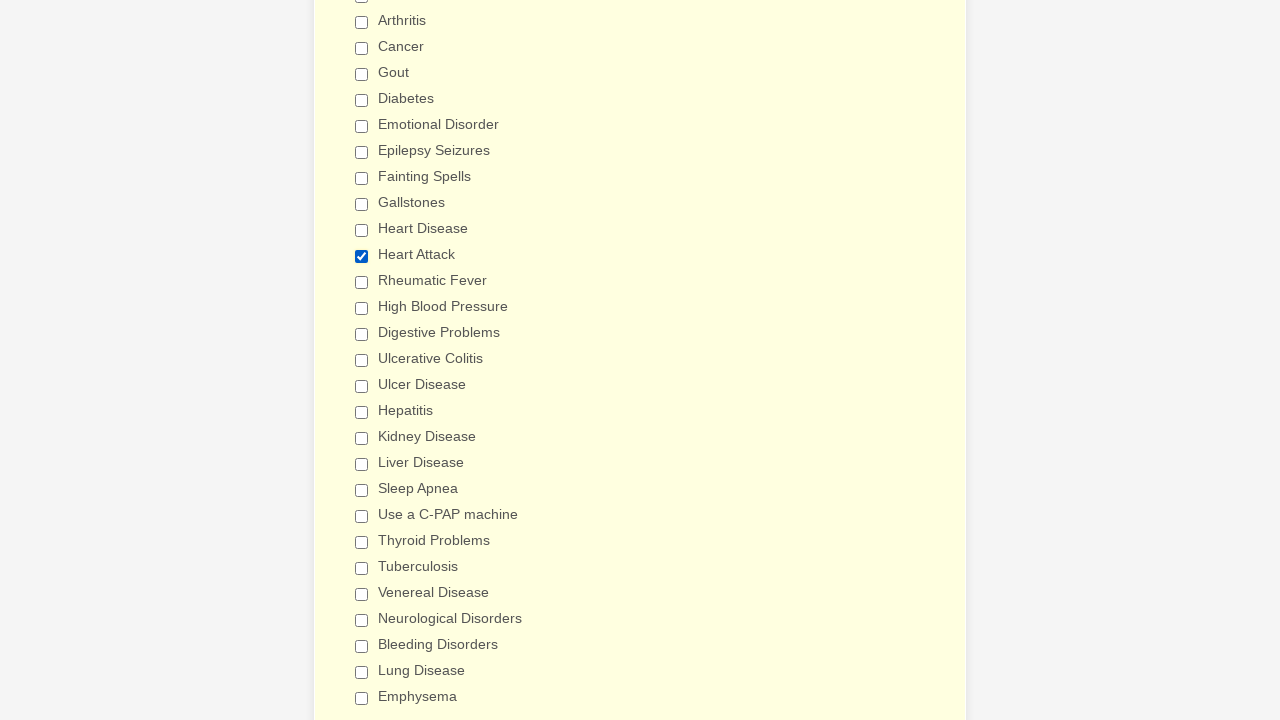

Verified checkbox 22 is not selected
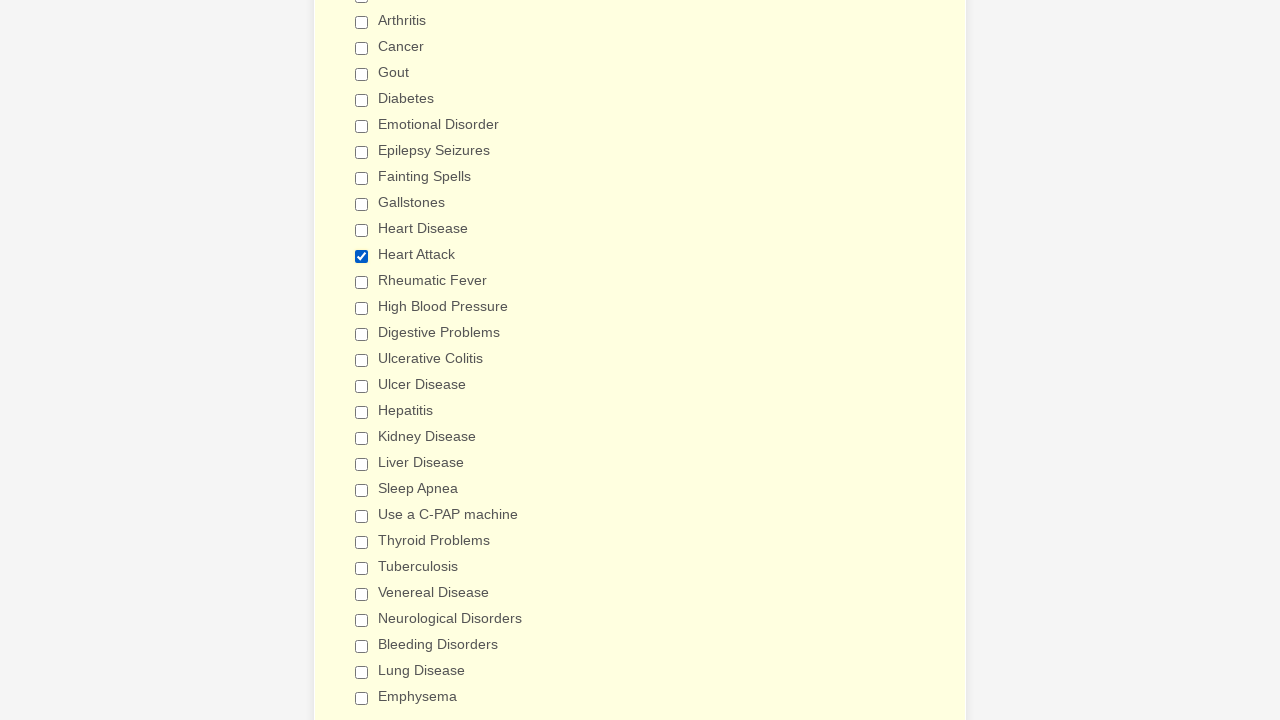

Verified checkbox 23 is not selected
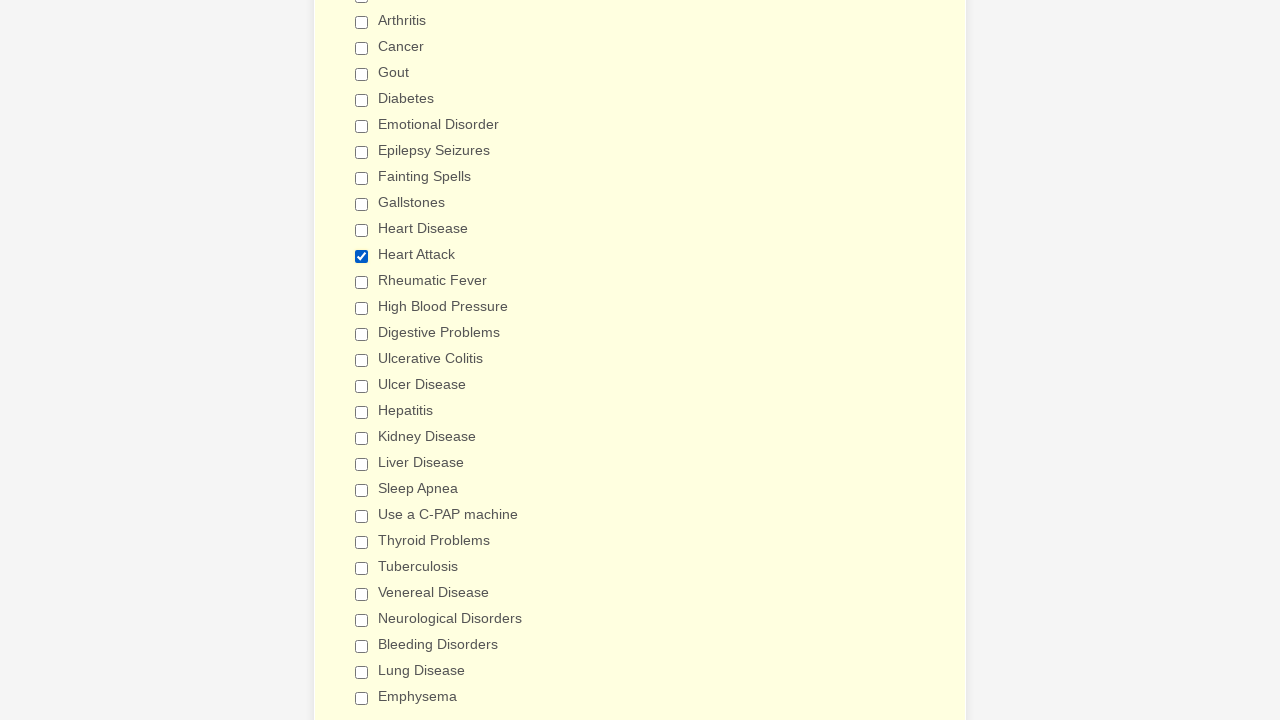

Verified checkbox 24 is not selected
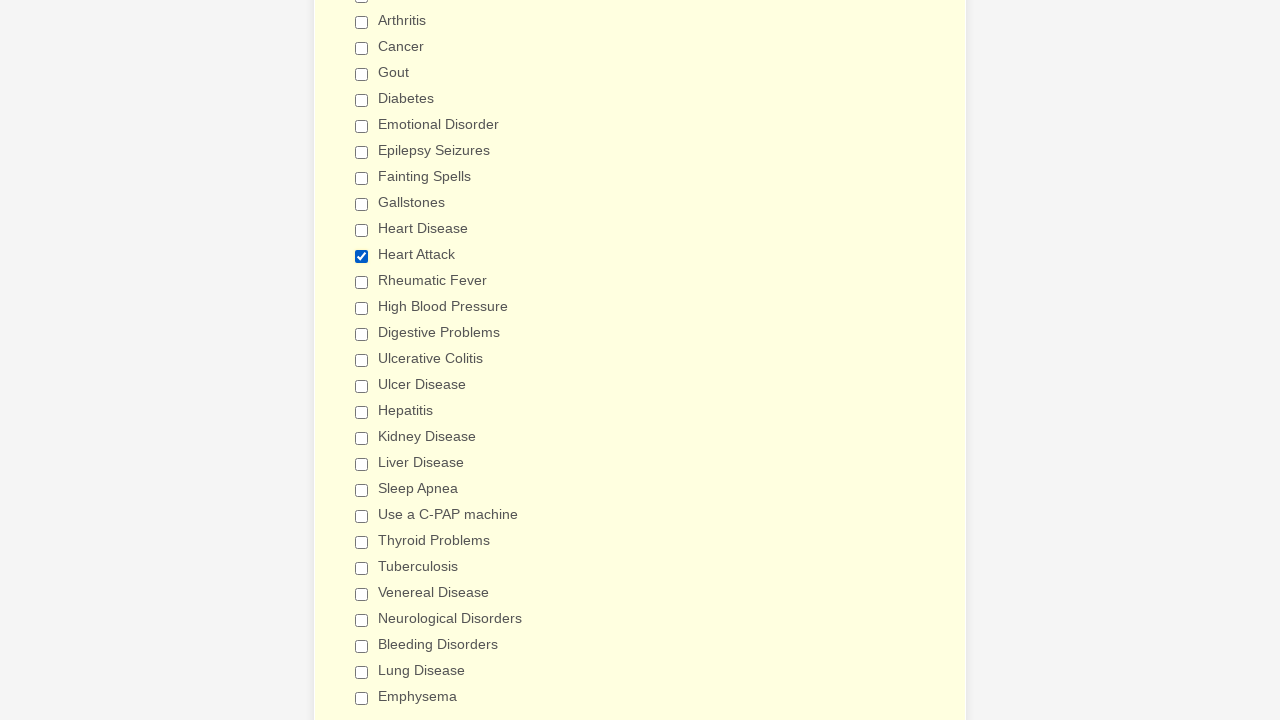

Verified checkbox 25 is not selected
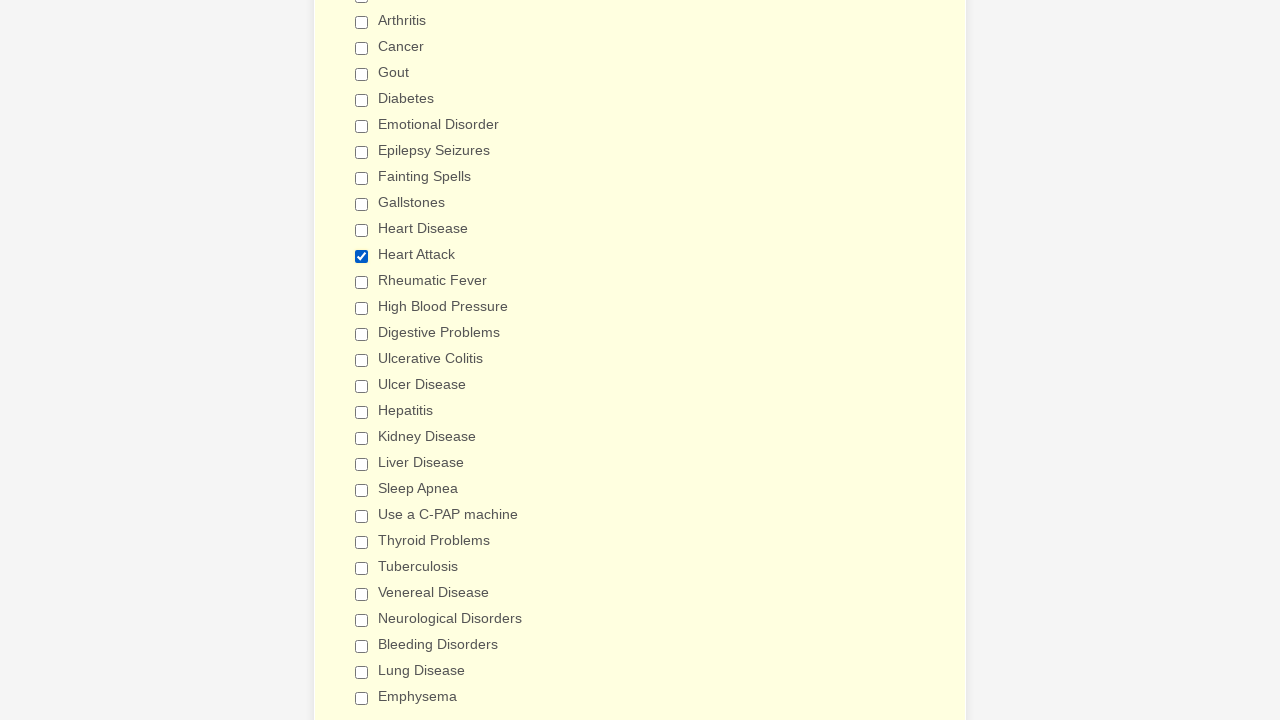

Verified checkbox 26 is not selected
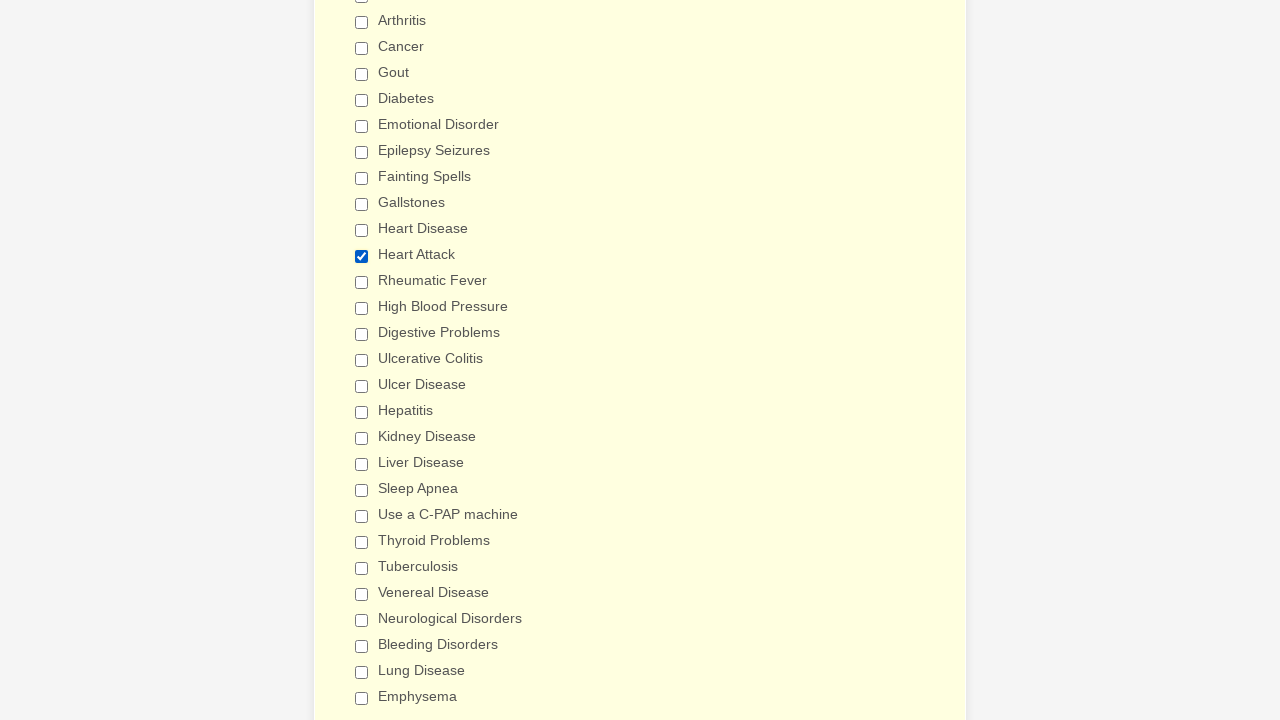

Verified checkbox 27 is not selected
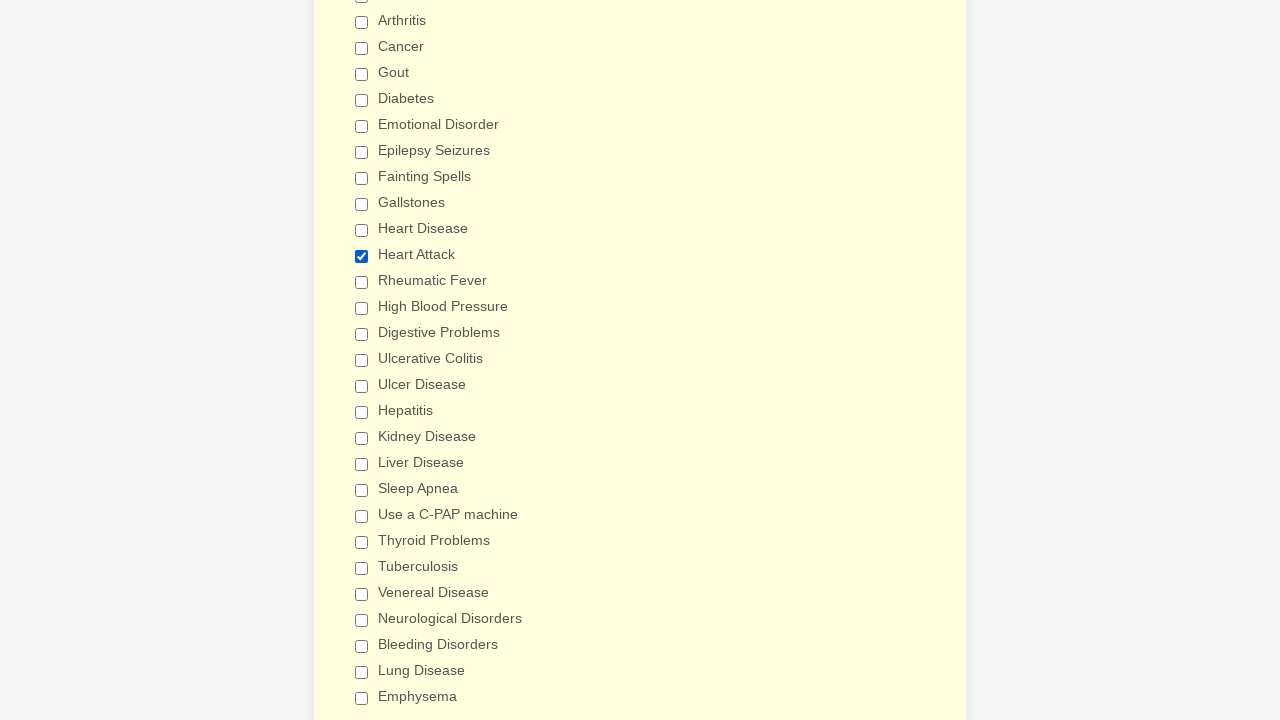

Verified checkbox 28 is not selected
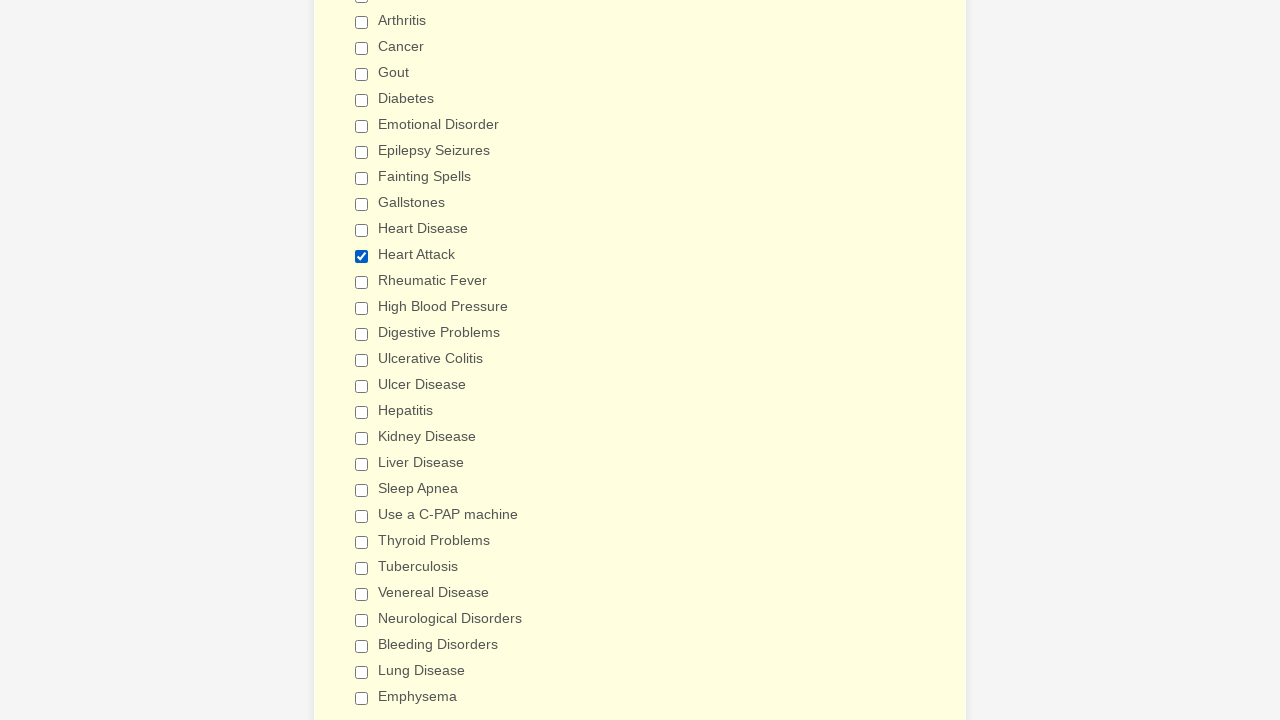

Verified checkbox 29 is not selected
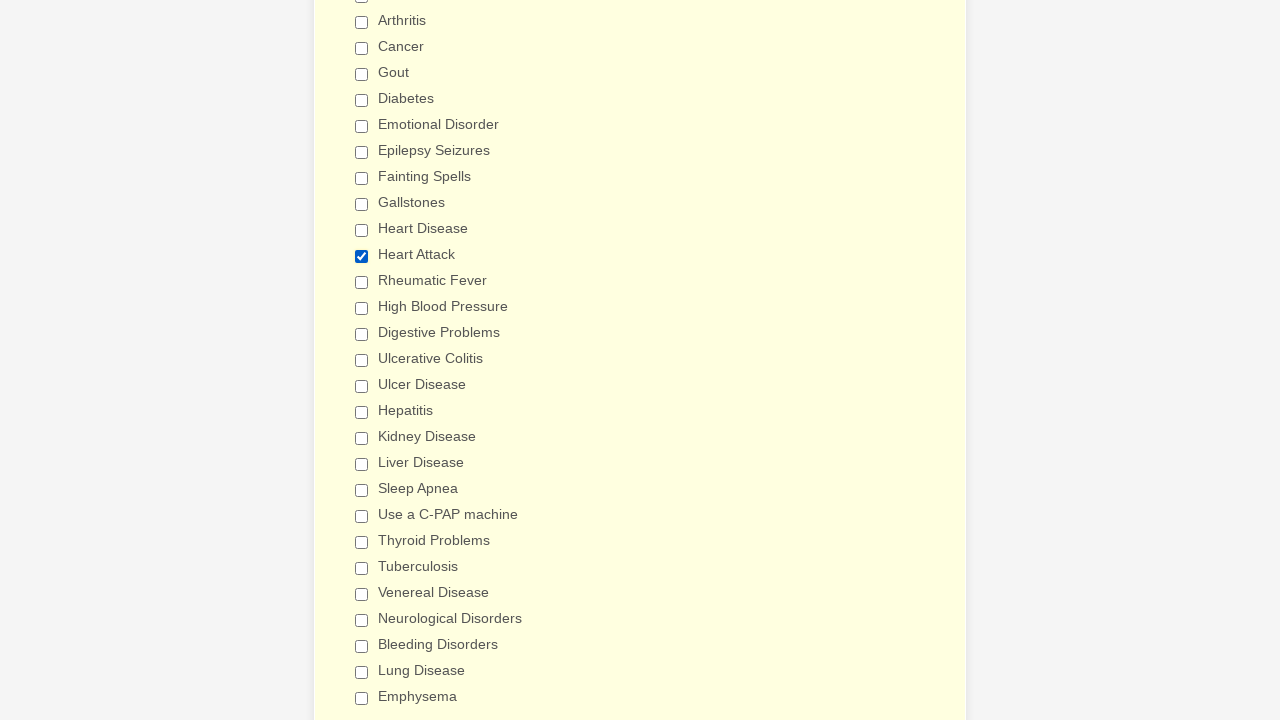

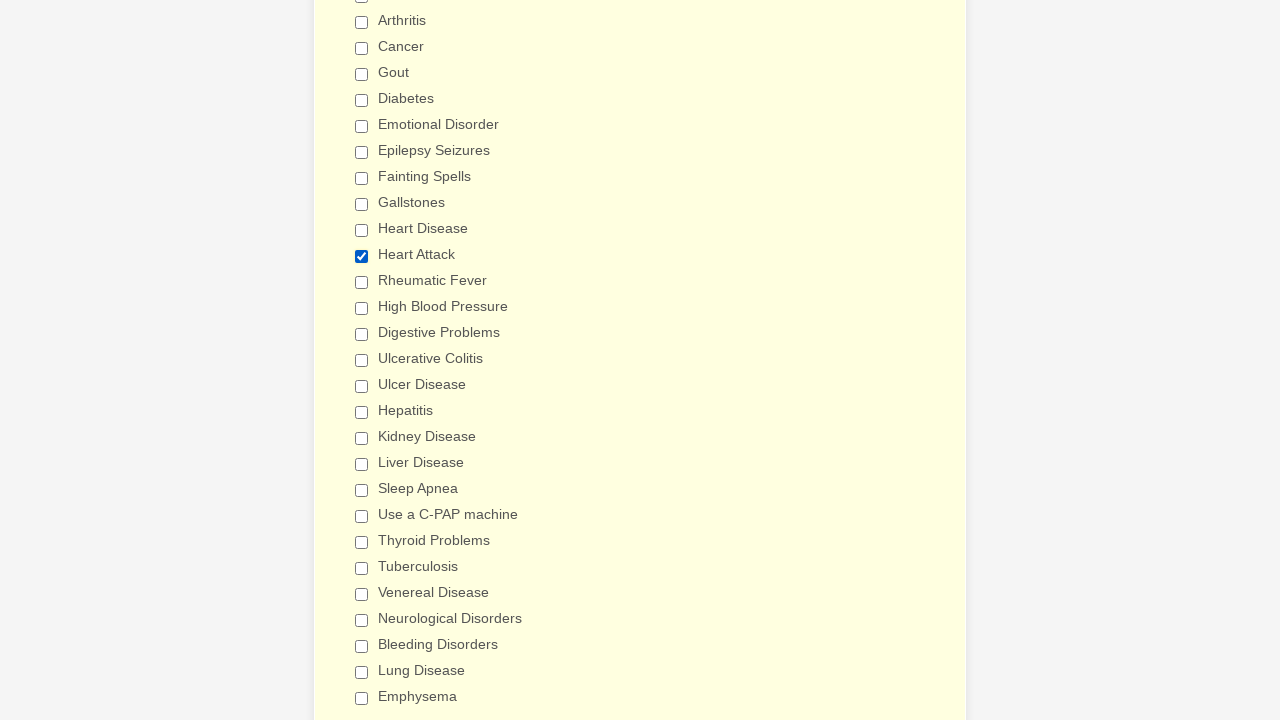